Tests selecting all checkboxes on a form, then refreshing and selecting only a specific checkbox with value 'Heart Attack'

Starting URL: https://automationfc.github.io/multiple-fields/

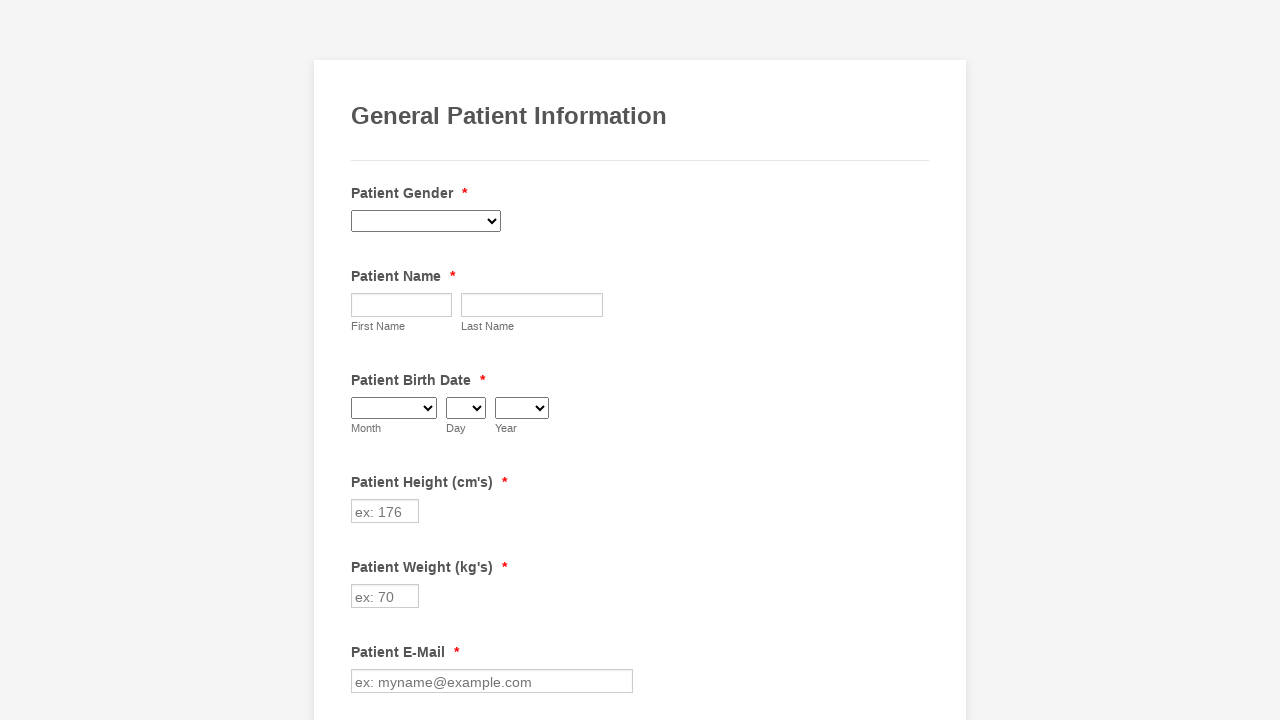

Located all checkboxes on the form
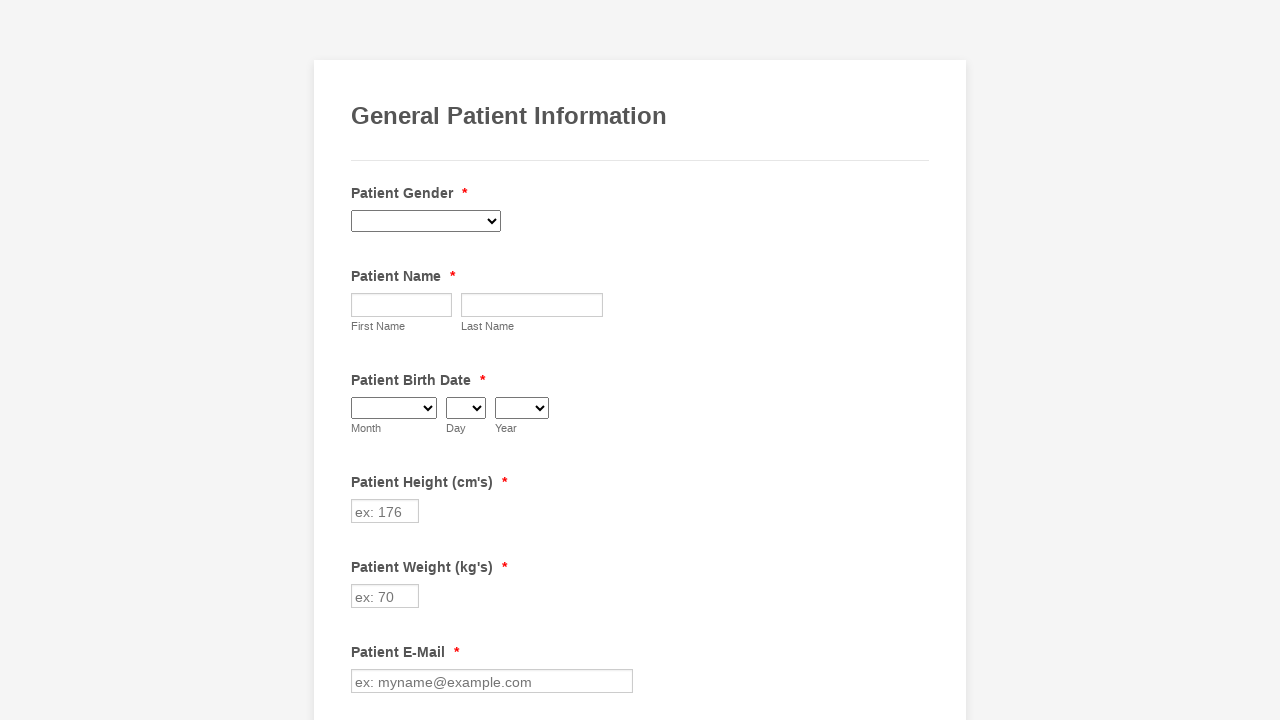

Clicked an unchecked checkbox to select it at (362, 360) on div.form-single-column input.form-checkbox >> nth=0
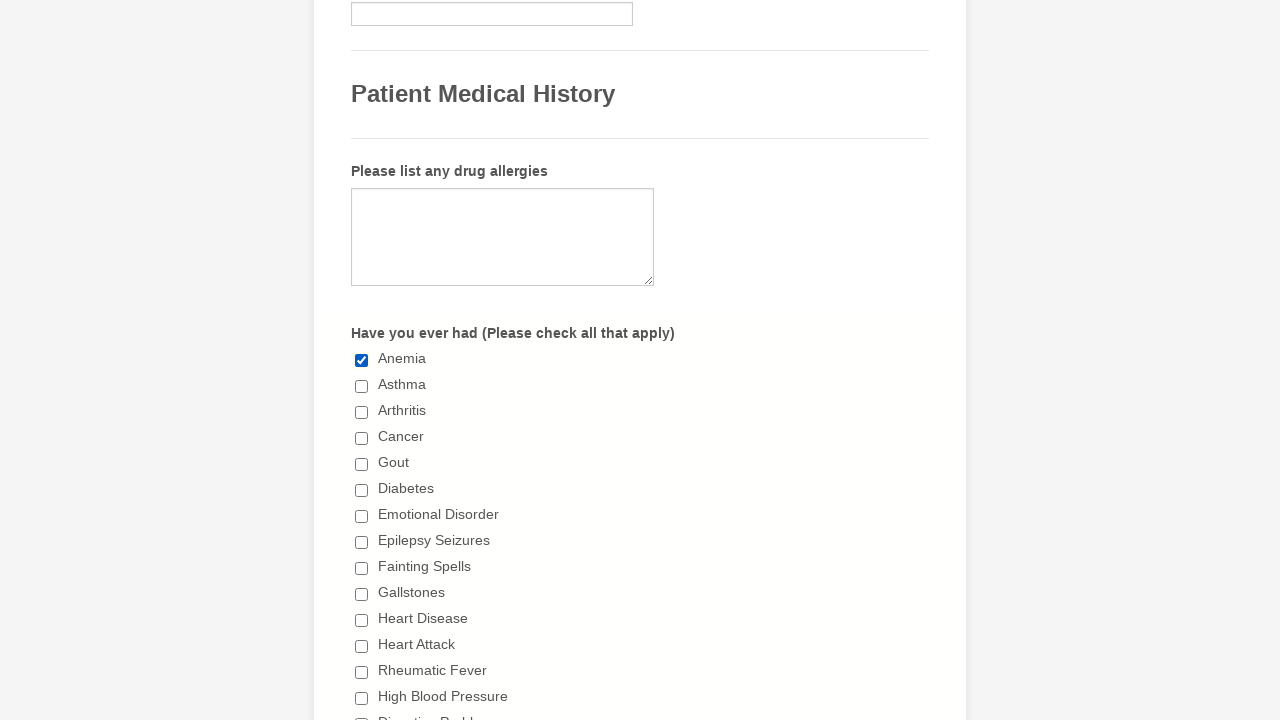

Clicked an unchecked checkbox to select it at (362, 386) on div.form-single-column input.form-checkbox >> nth=1
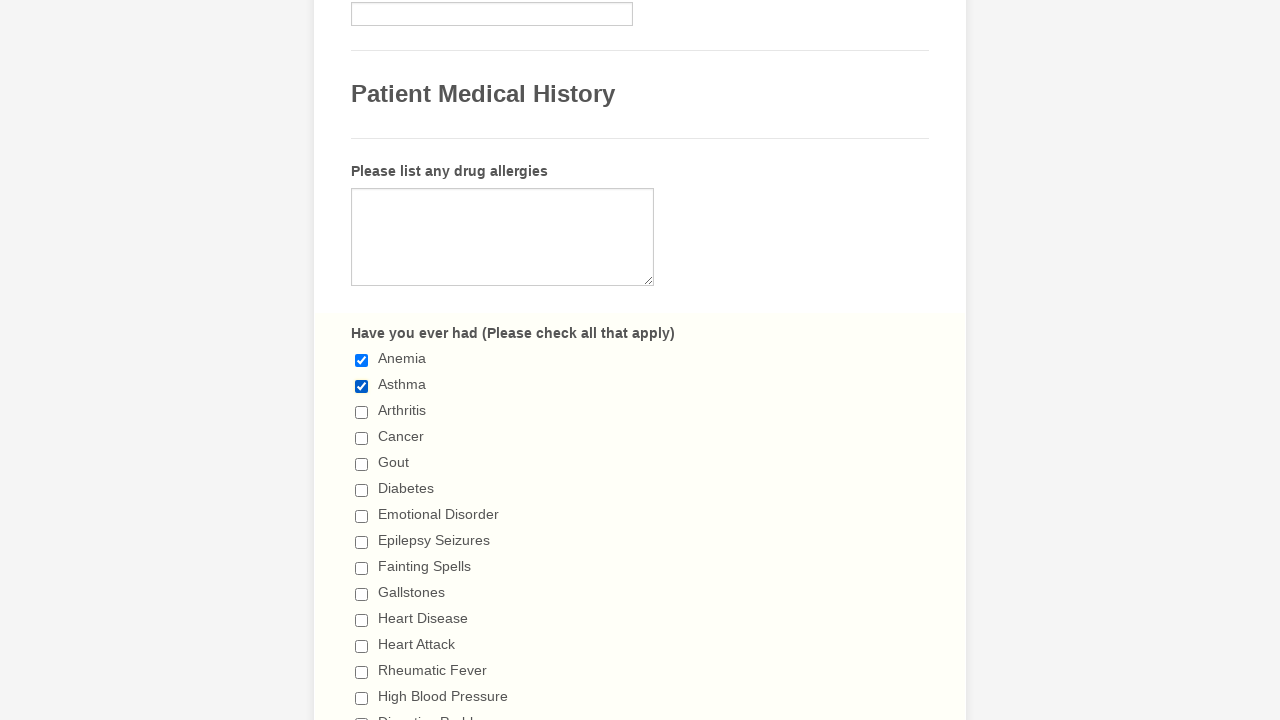

Clicked an unchecked checkbox to select it at (362, 412) on div.form-single-column input.form-checkbox >> nth=2
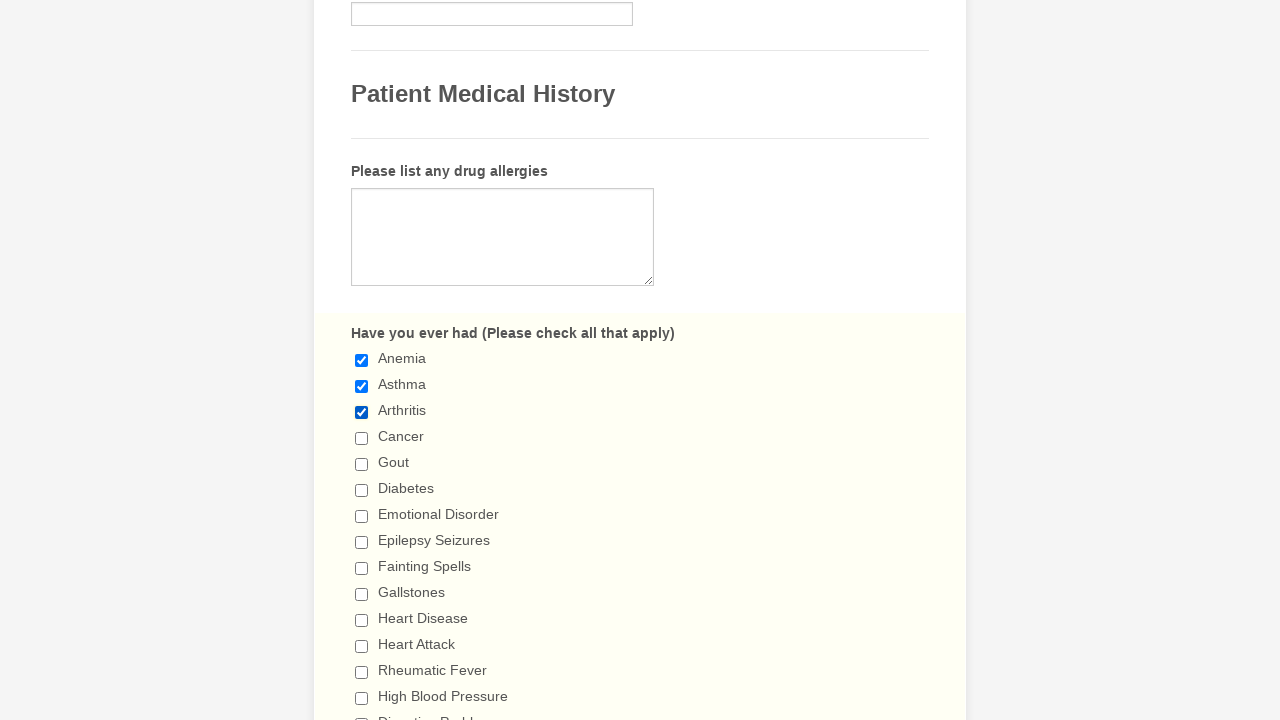

Clicked an unchecked checkbox to select it at (362, 438) on div.form-single-column input.form-checkbox >> nth=3
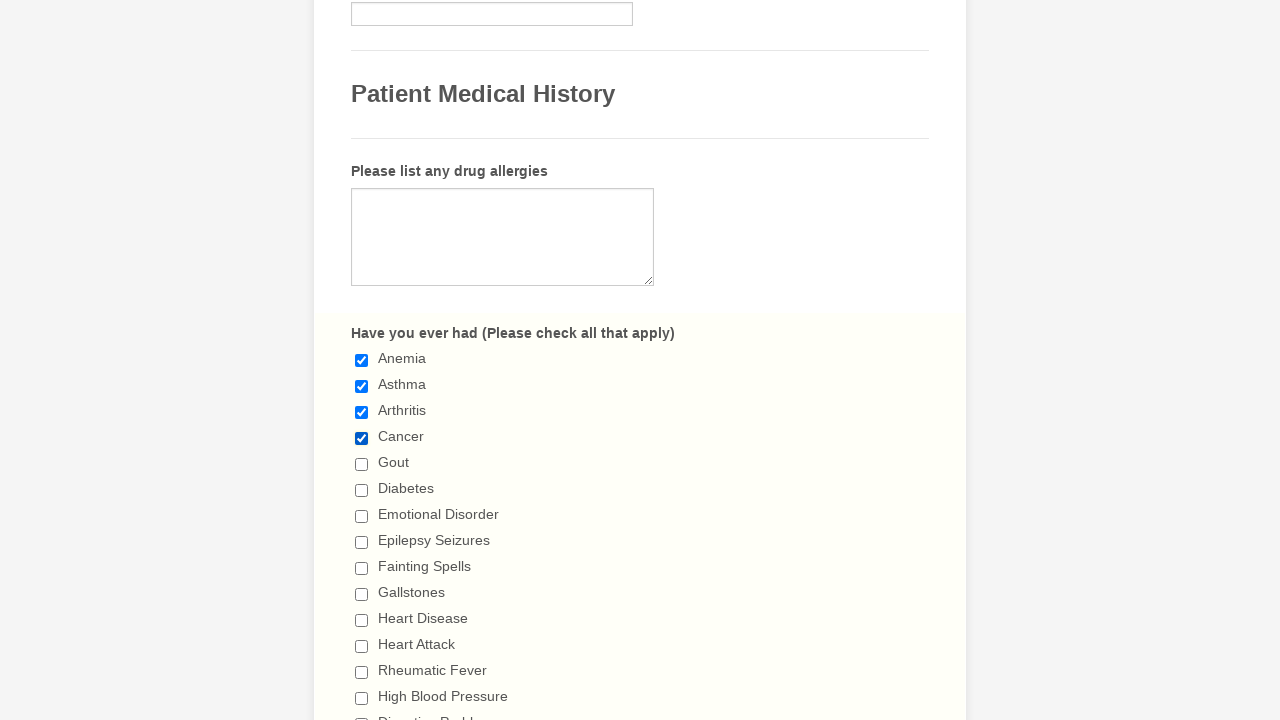

Clicked an unchecked checkbox to select it at (362, 464) on div.form-single-column input.form-checkbox >> nth=4
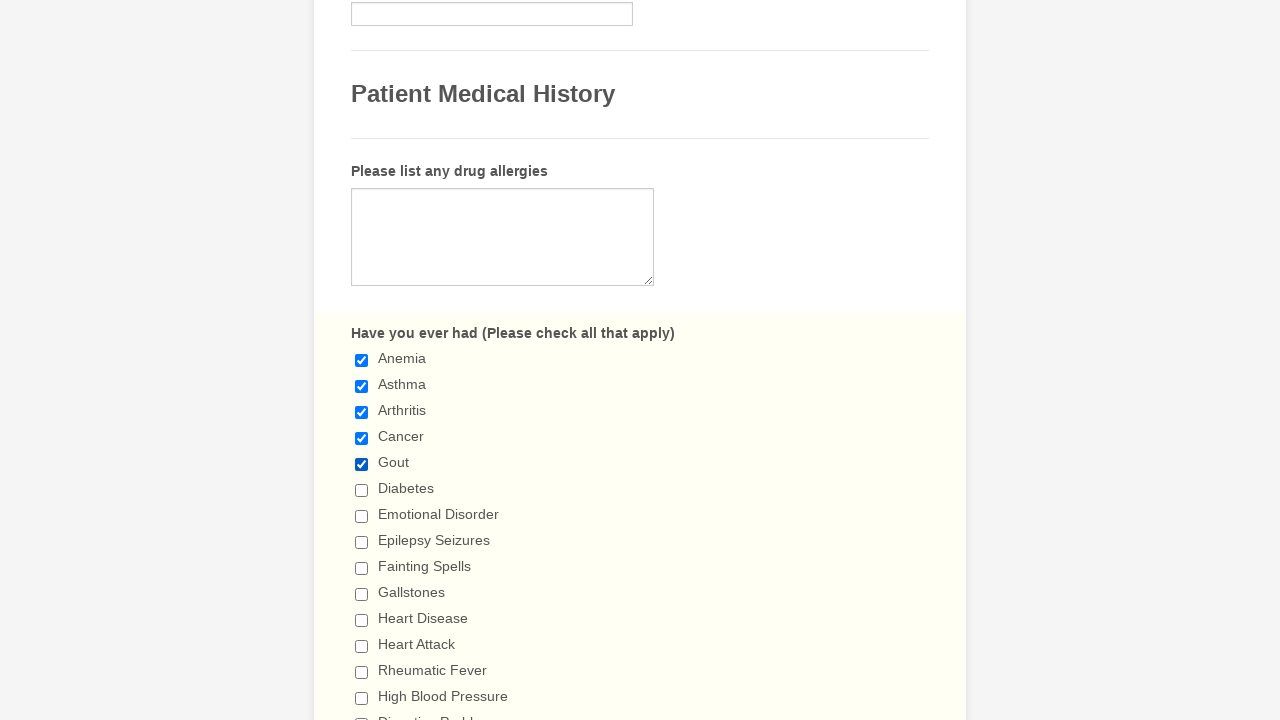

Clicked an unchecked checkbox to select it at (362, 490) on div.form-single-column input.form-checkbox >> nth=5
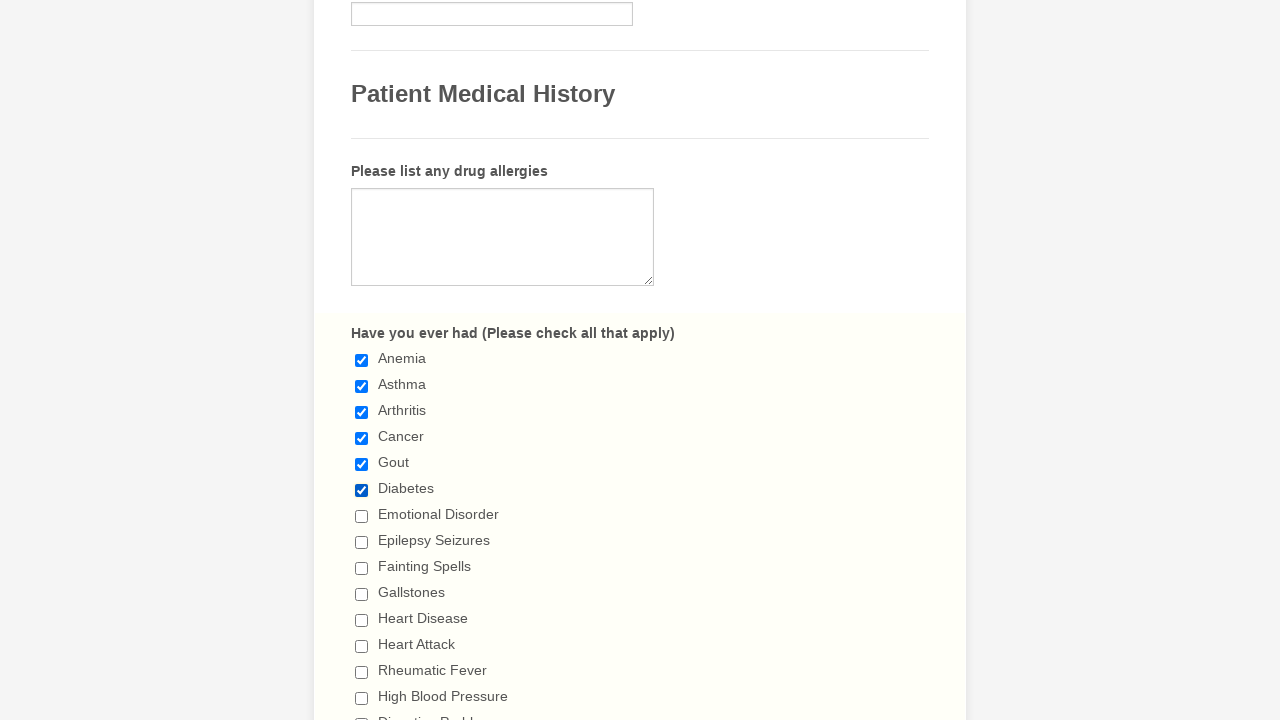

Clicked an unchecked checkbox to select it at (362, 516) on div.form-single-column input.form-checkbox >> nth=6
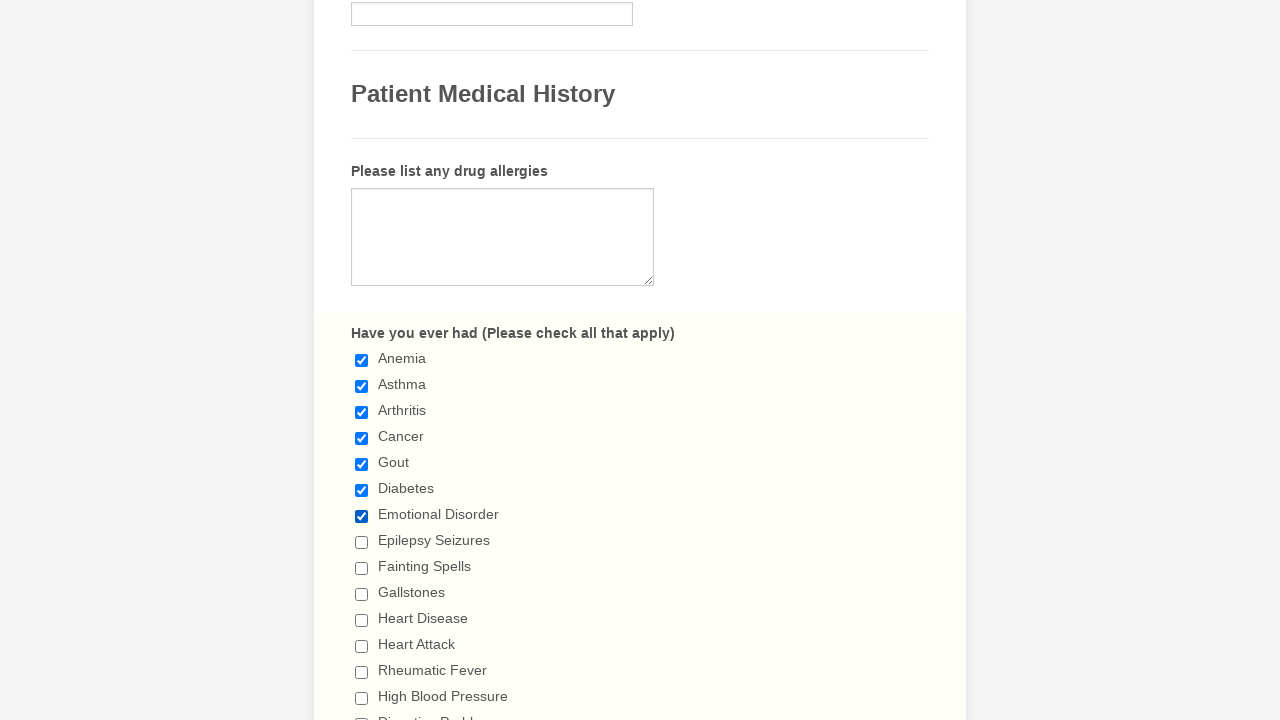

Clicked an unchecked checkbox to select it at (362, 542) on div.form-single-column input.form-checkbox >> nth=7
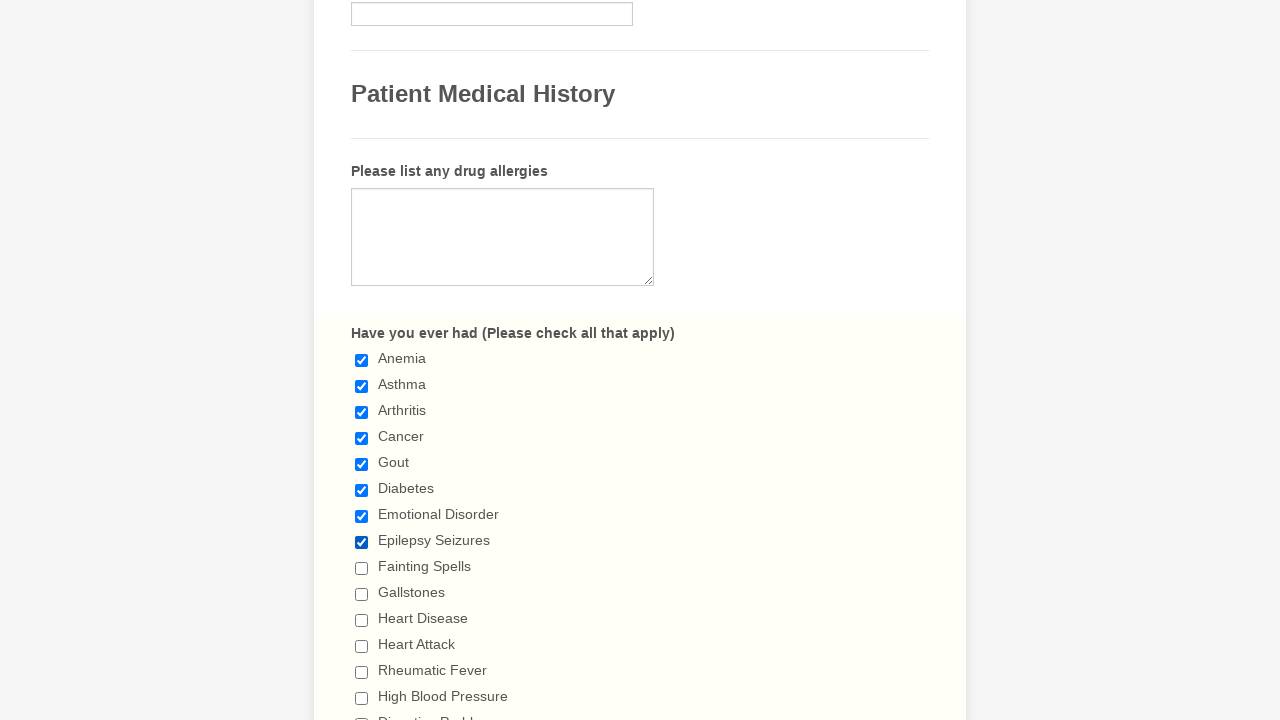

Clicked an unchecked checkbox to select it at (362, 568) on div.form-single-column input.form-checkbox >> nth=8
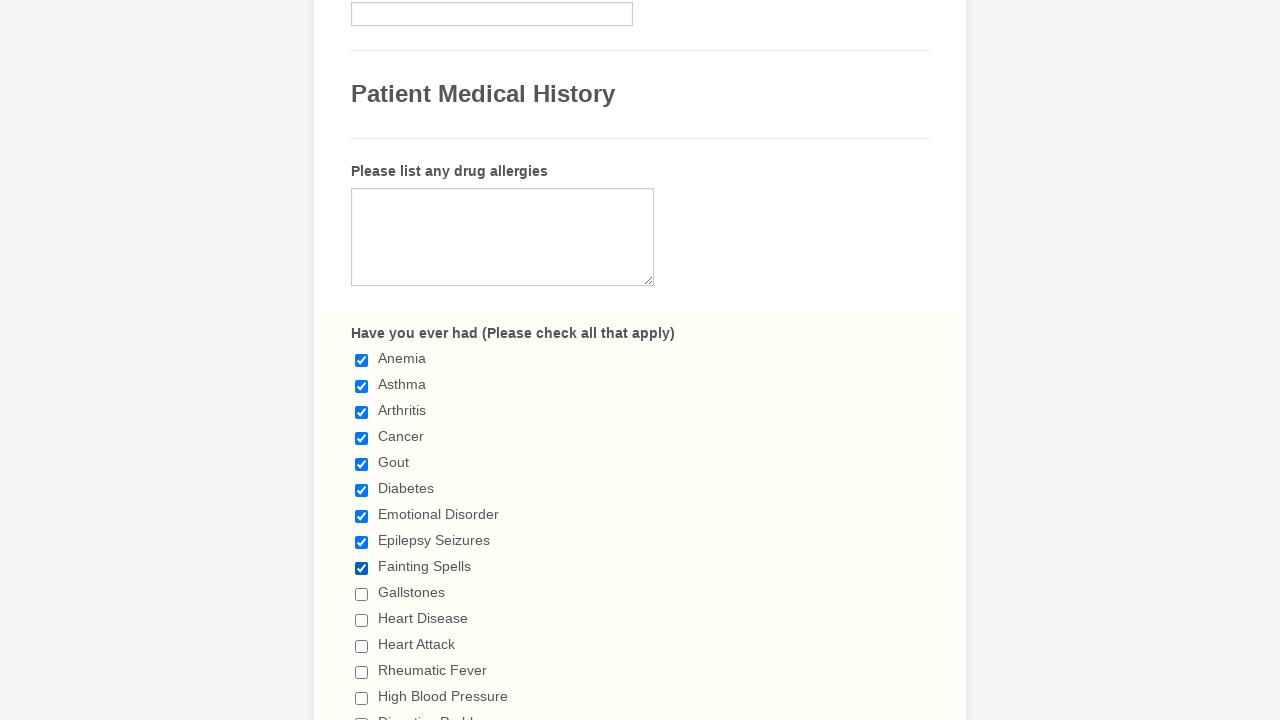

Clicked an unchecked checkbox to select it at (362, 594) on div.form-single-column input.form-checkbox >> nth=9
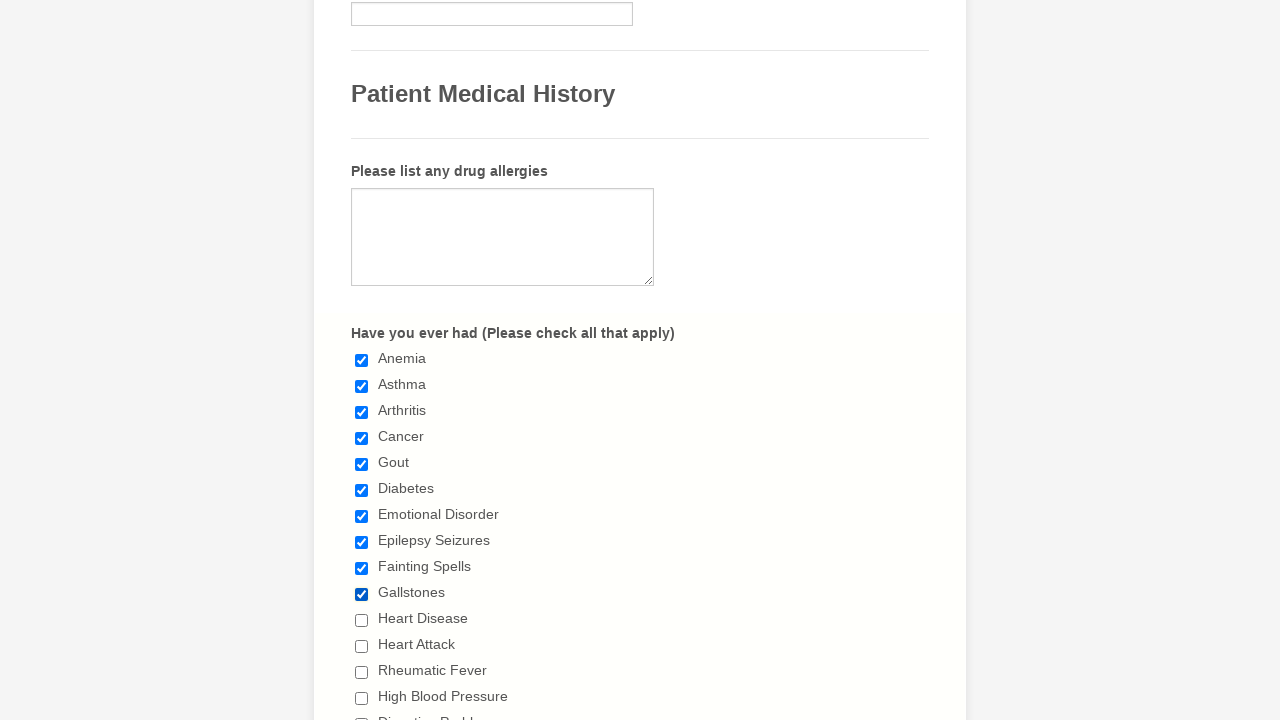

Clicked an unchecked checkbox to select it at (362, 620) on div.form-single-column input.form-checkbox >> nth=10
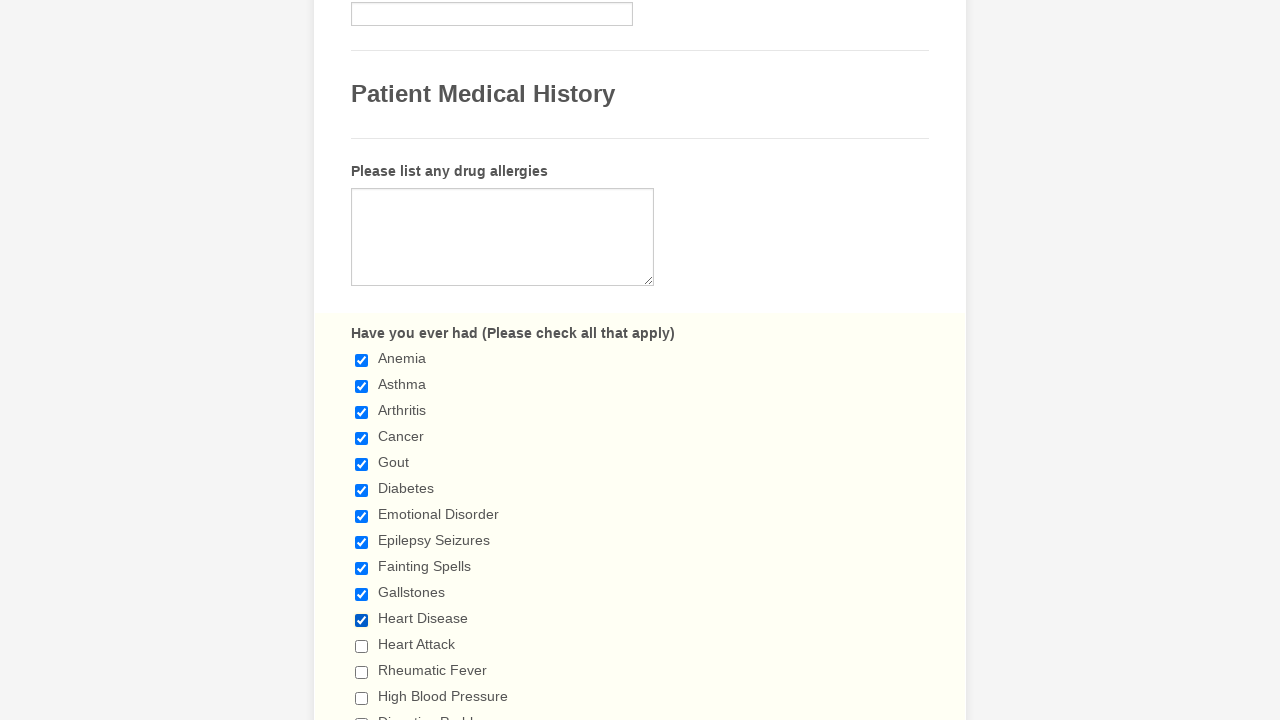

Clicked an unchecked checkbox to select it at (362, 646) on div.form-single-column input.form-checkbox >> nth=11
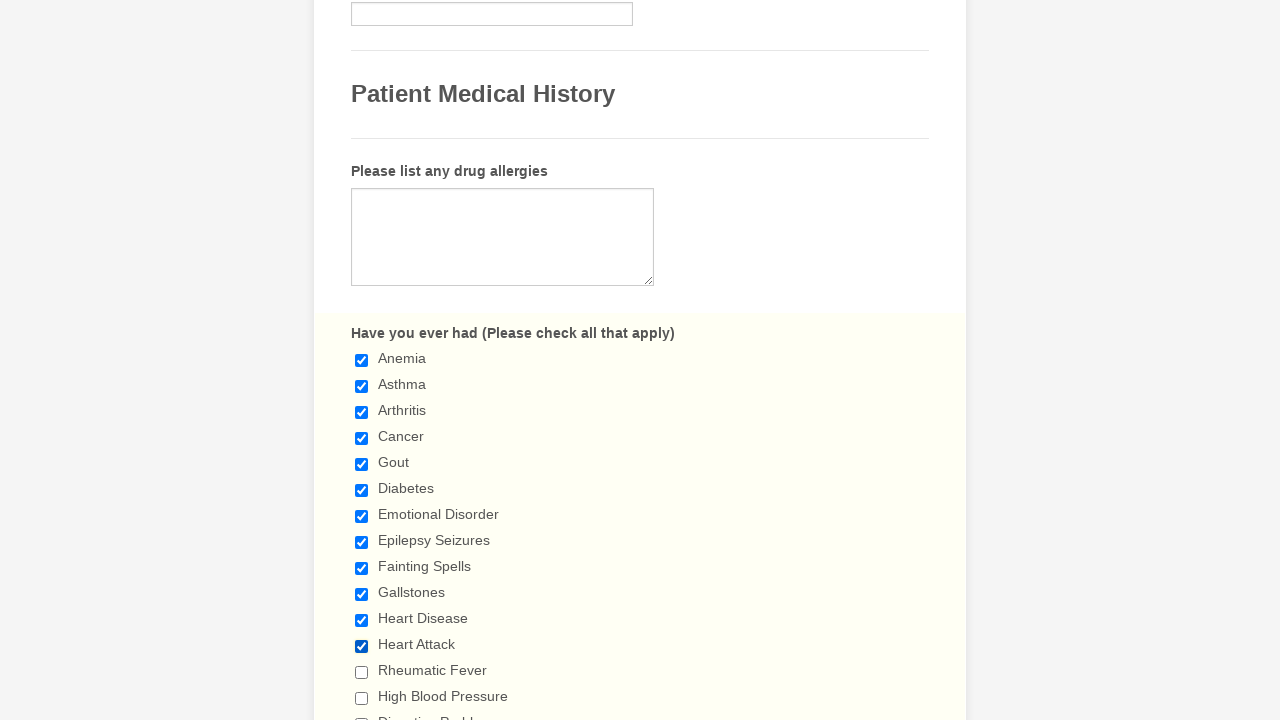

Clicked an unchecked checkbox to select it at (362, 672) on div.form-single-column input.form-checkbox >> nth=12
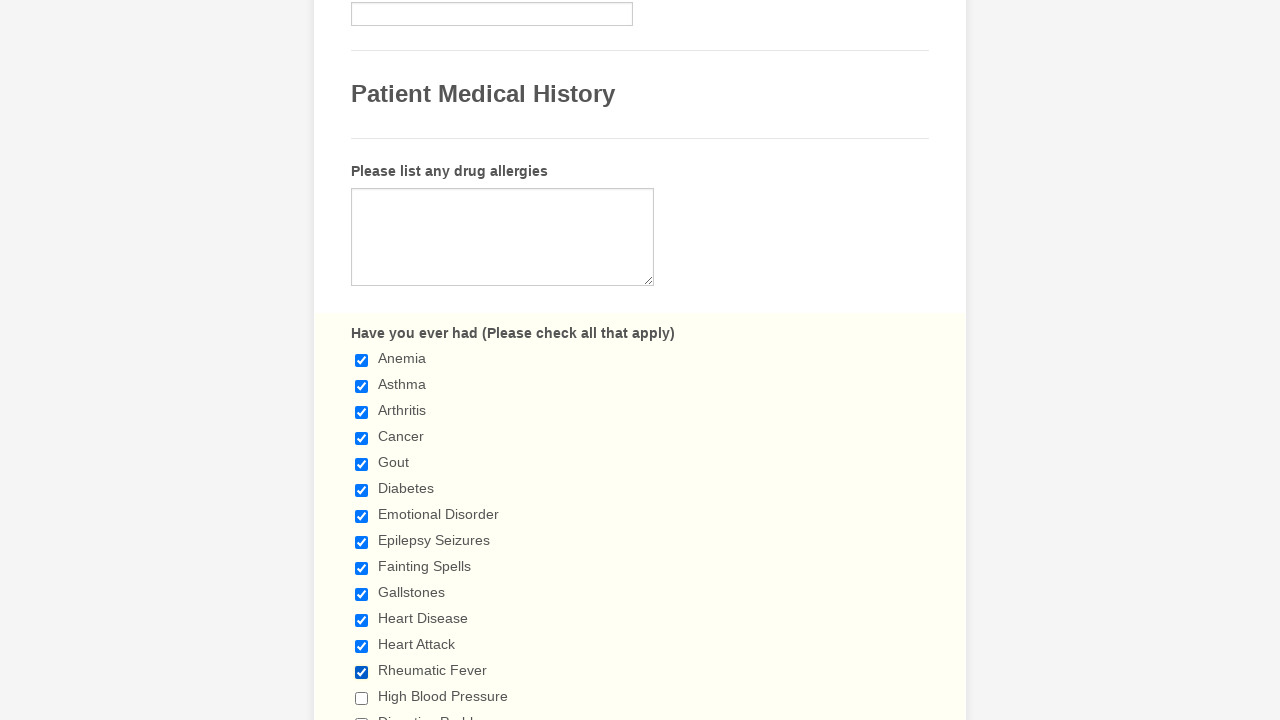

Clicked an unchecked checkbox to select it at (362, 698) on div.form-single-column input.form-checkbox >> nth=13
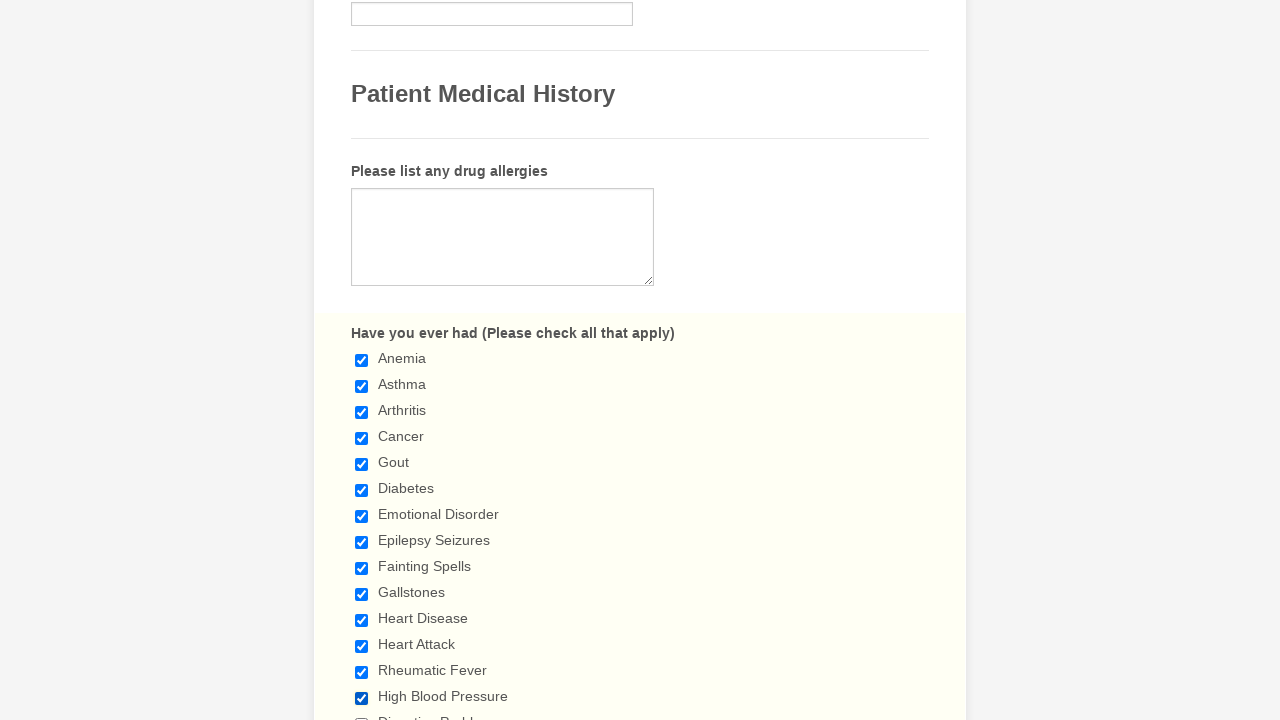

Clicked an unchecked checkbox to select it at (362, 714) on div.form-single-column input.form-checkbox >> nth=14
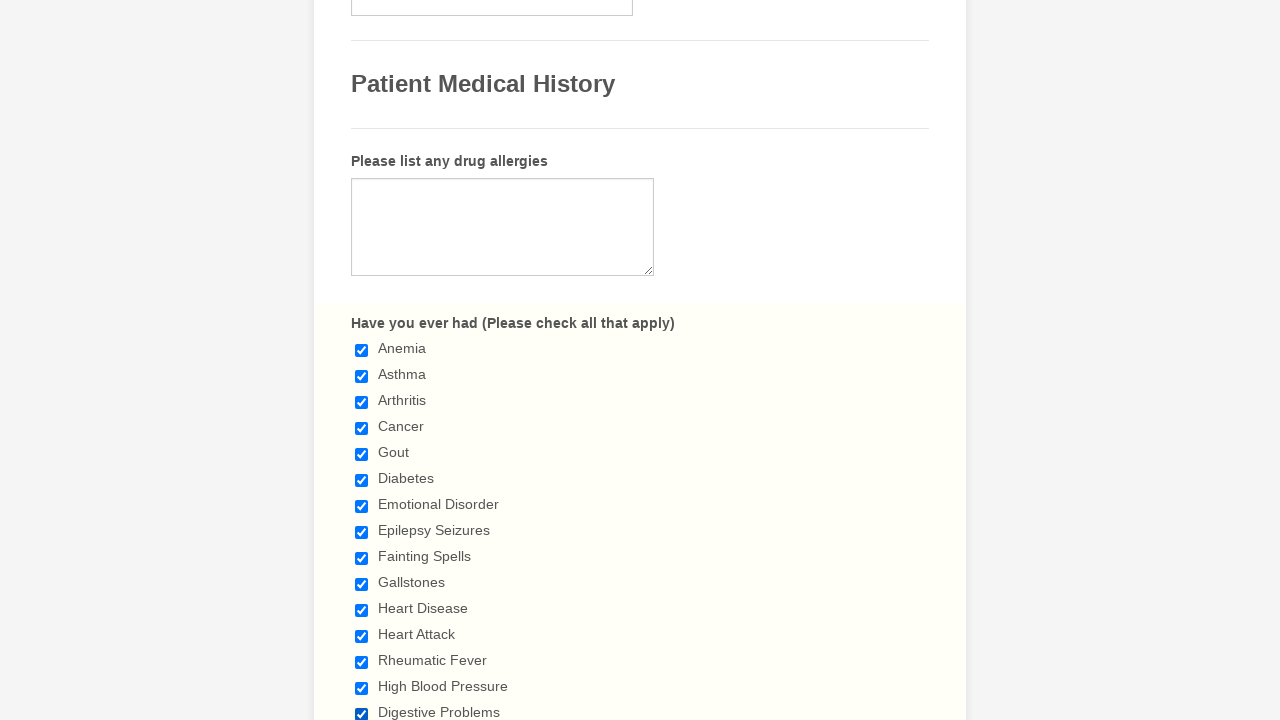

Clicked an unchecked checkbox to select it at (362, 360) on div.form-single-column input.form-checkbox >> nth=15
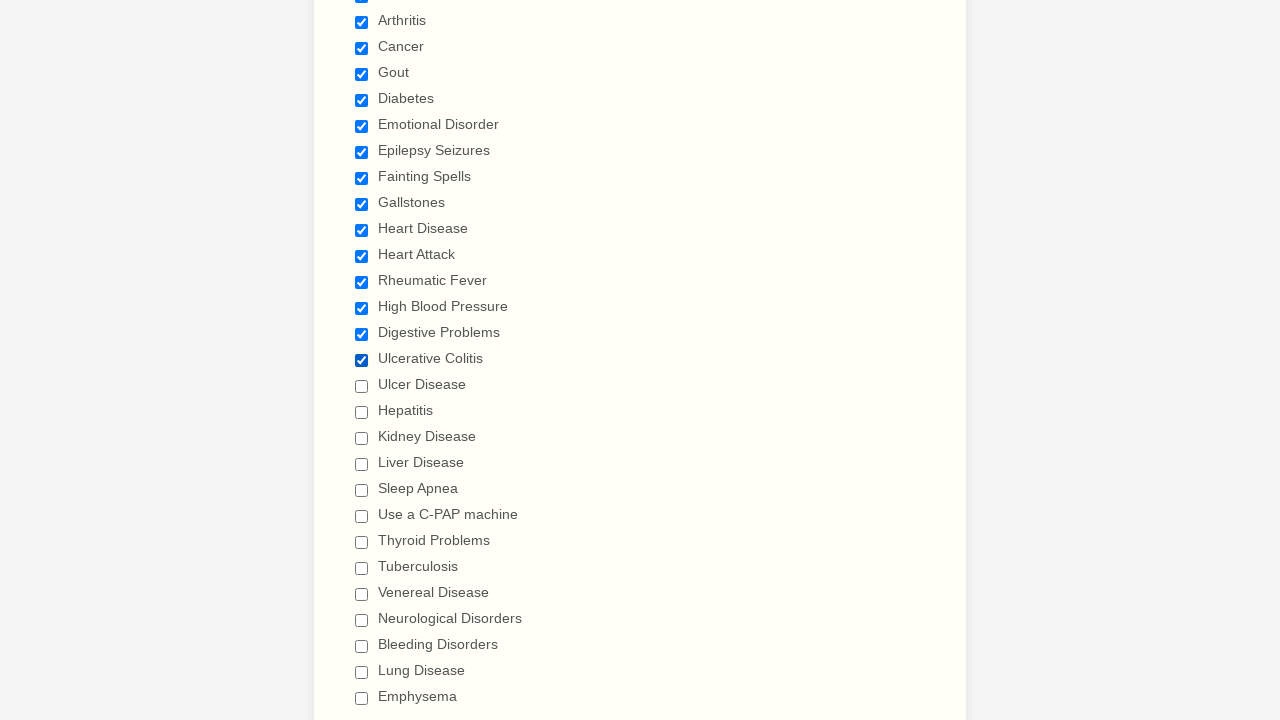

Clicked an unchecked checkbox to select it at (362, 386) on div.form-single-column input.form-checkbox >> nth=16
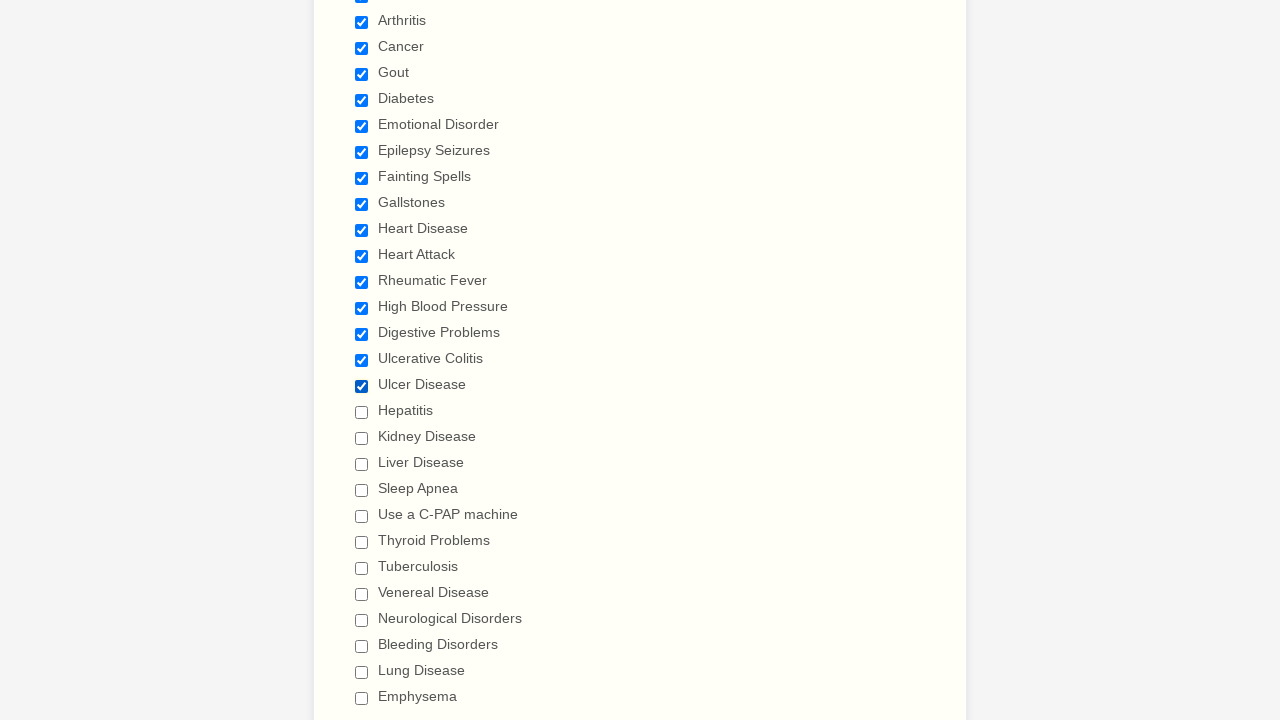

Clicked an unchecked checkbox to select it at (362, 412) on div.form-single-column input.form-checkbox >> nth=17
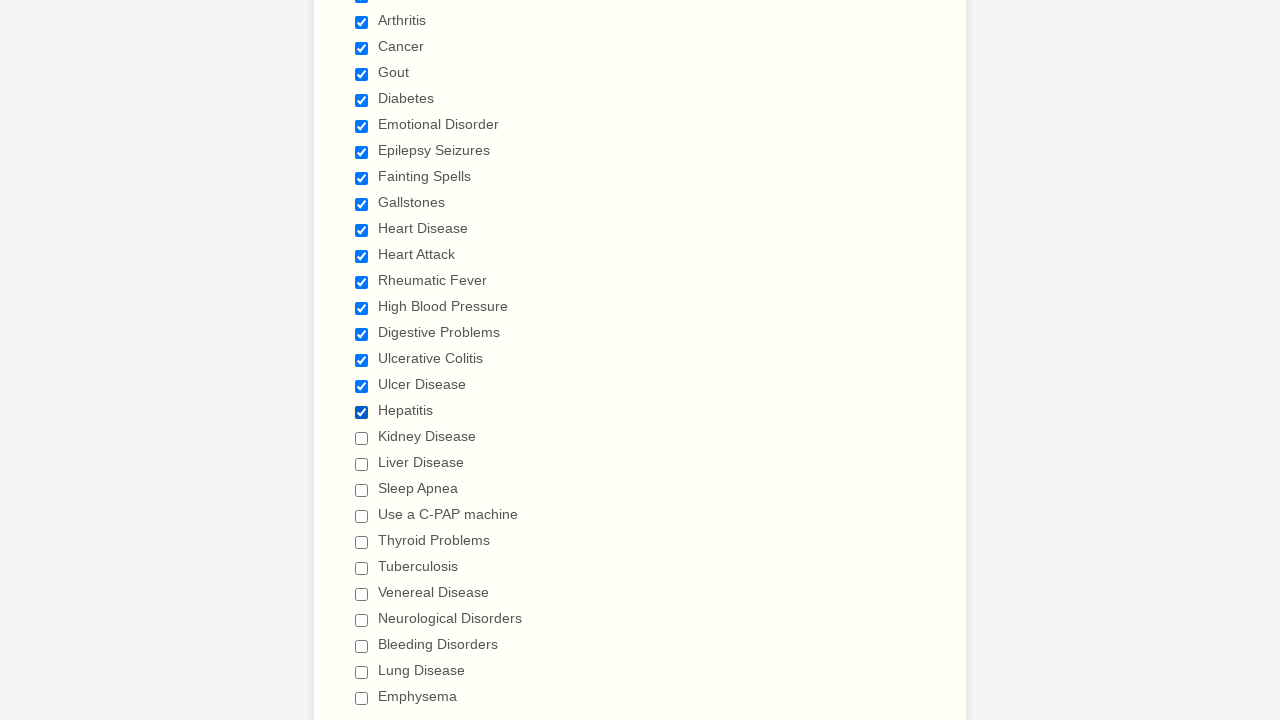

Clicked an unchecked checkbox to select it at (362, 438) on div.form-single-column input.form-checkbox >> nth=18
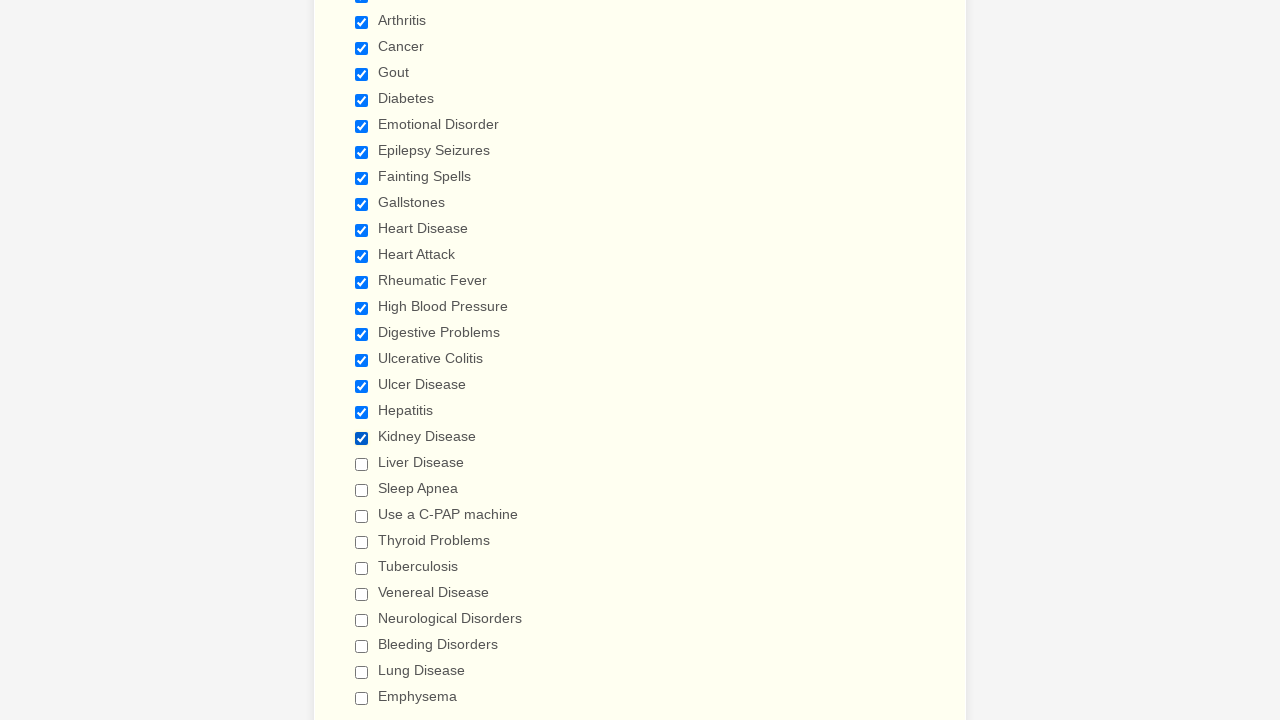

Clicked an unchecked checkbox to select it at (362, 464) on div.form-single-column input.form-checkbox >> nth=19
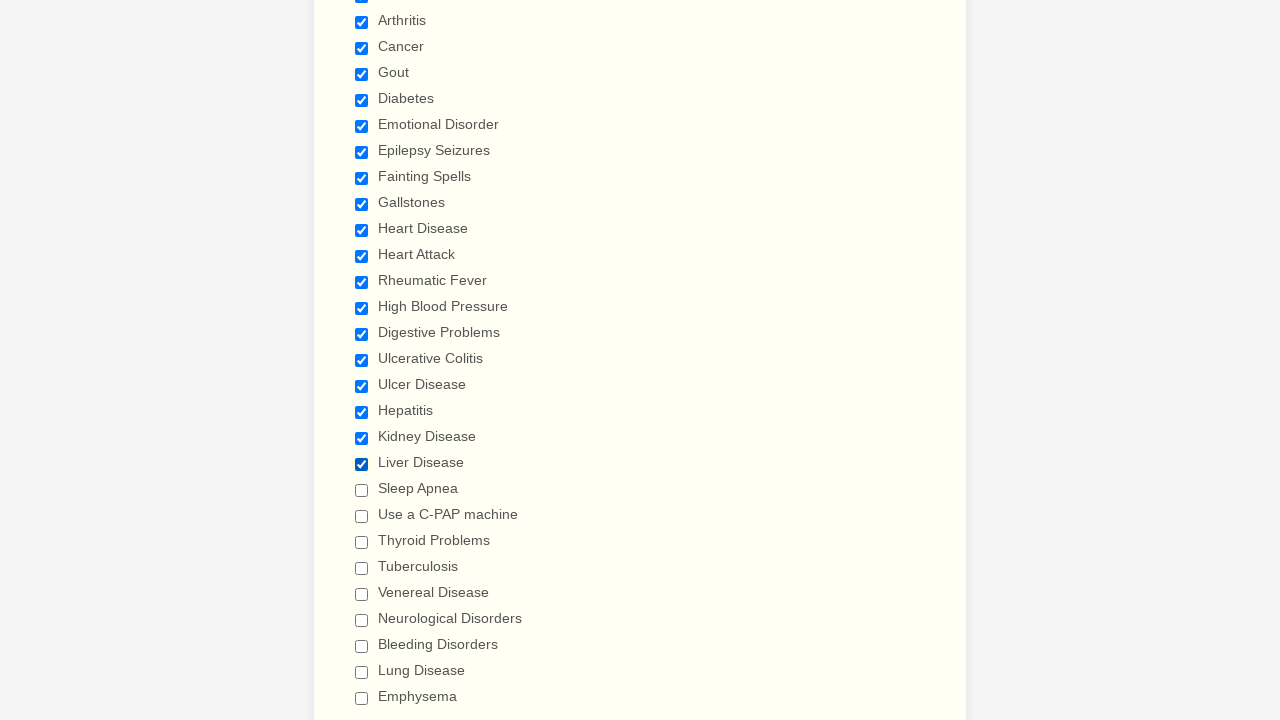

Clicked an unchecked checkbox to select it at (362, 490) on div.form-single-column input.form-checkbox >> nth=20
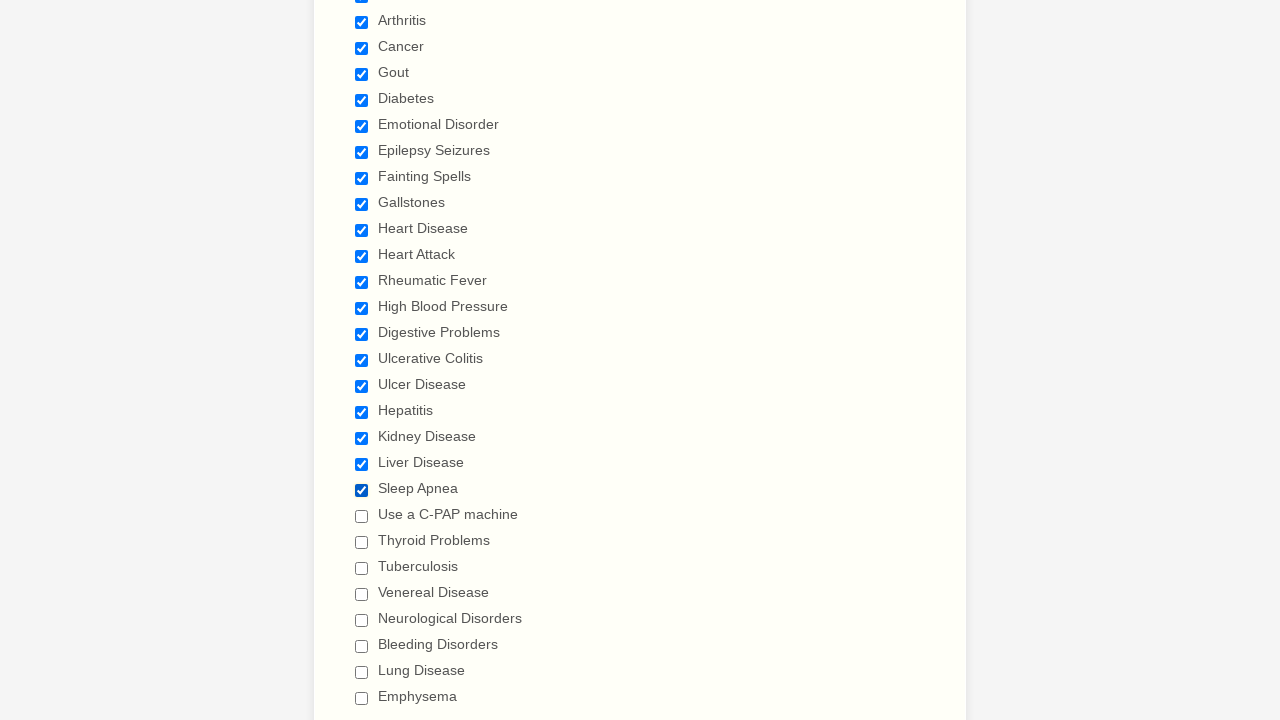

Clicked an unchecked checkbox to select it at (362, 516) on div.form-single-column input.form-checkbox >> nth=21
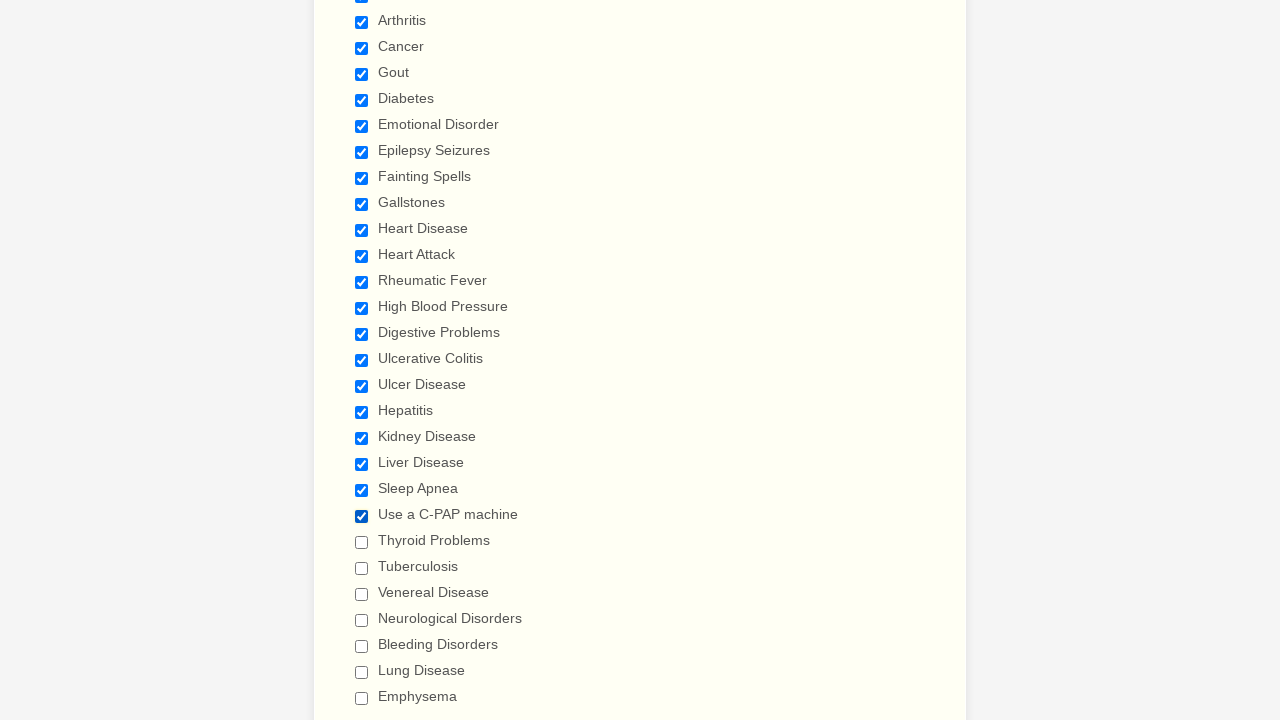

Clicked an unchecked checkbox to select it at (362, 542) on div.form-single-column input.form-checkbox >> nth=22
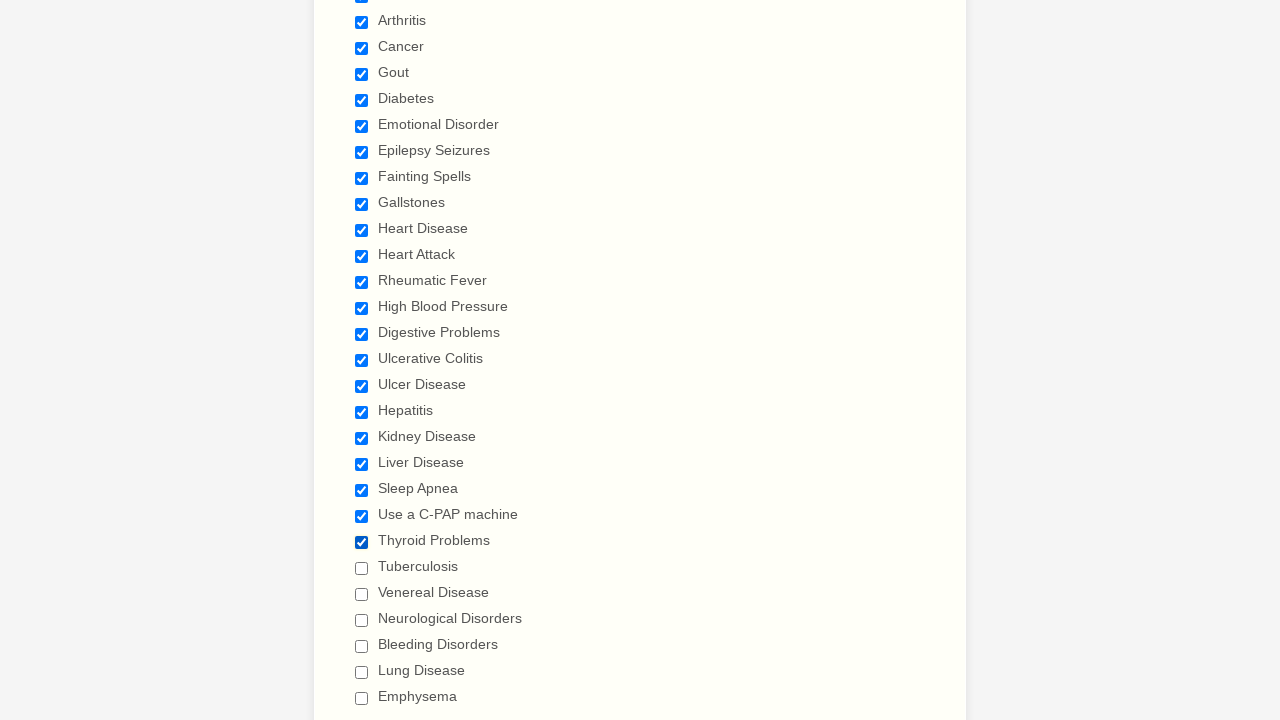

Clicked an unchecked checkbox to select it at (362, 568) on div.form-single-column input.form-checkbox >> nth=23
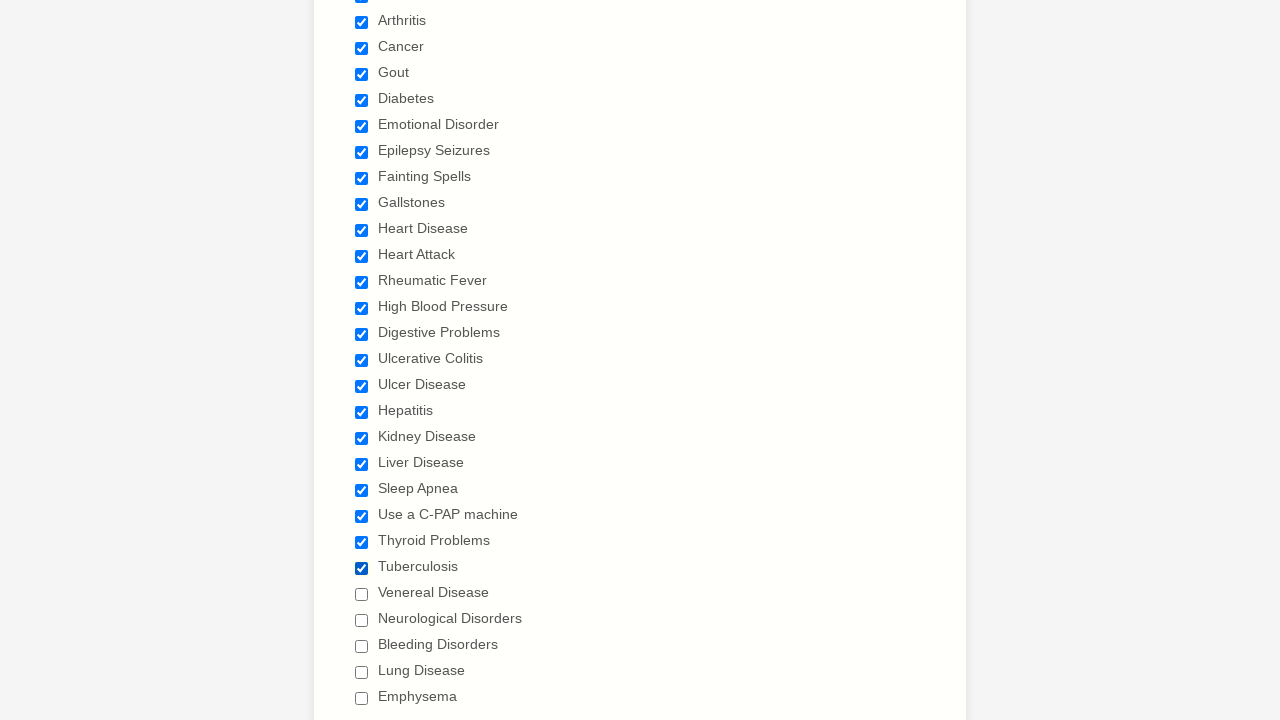

Clicked an unchecked checkbox to select it at (362, 594) on div.form-single-column input.form-checkbox >> nth=24
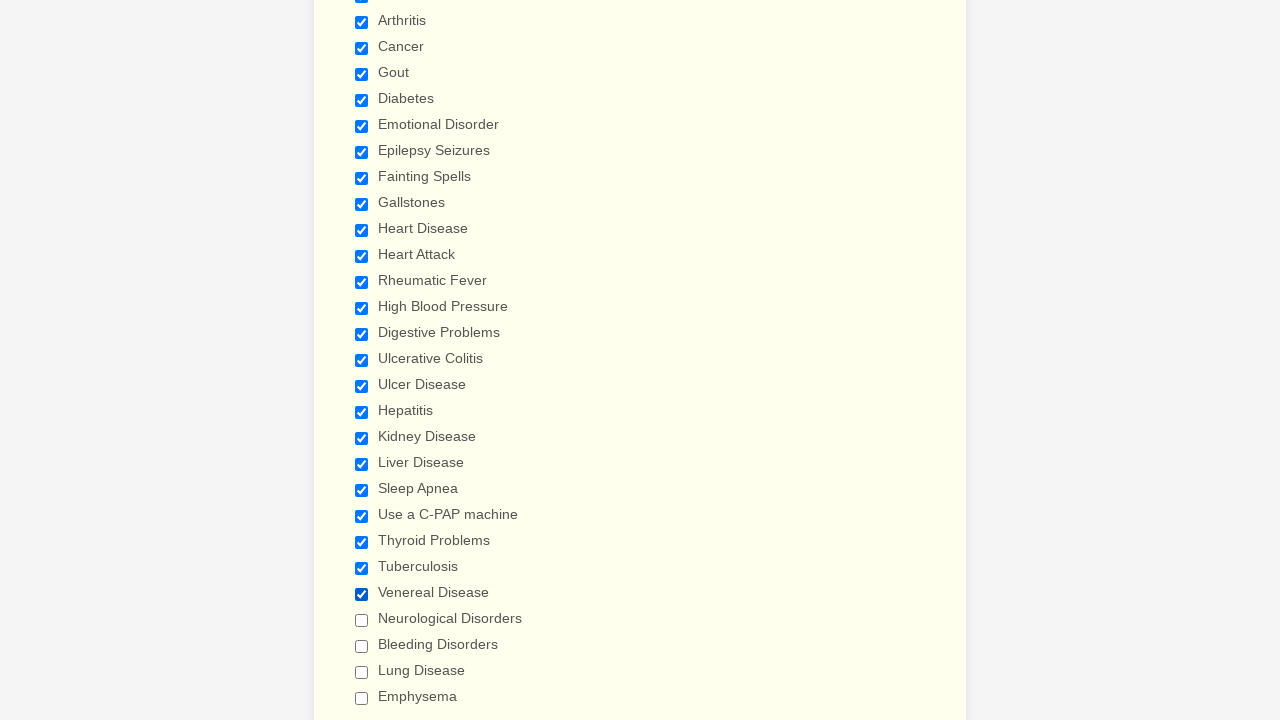

Clicked an unchecked checkbox to select it at (362, 620) on div.form-single-column input.form-checkbox >> nth=25
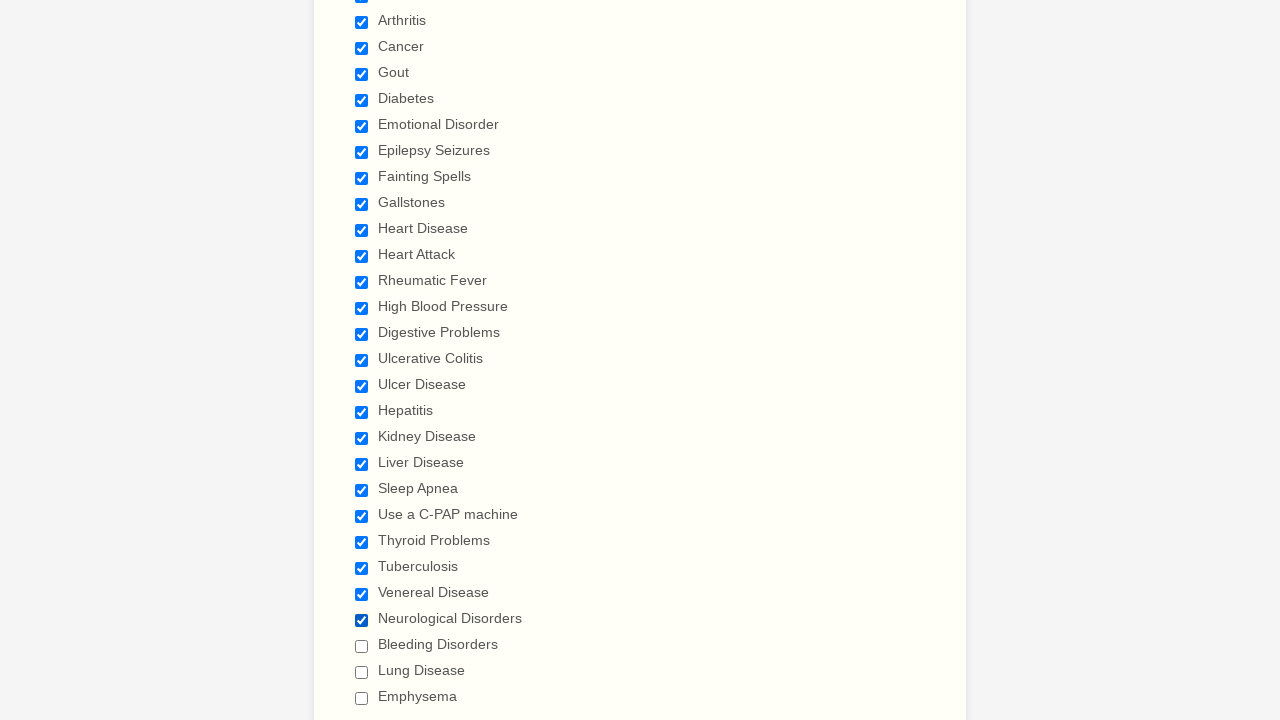

Clicked an unchecked checkbox to select it at (362, 646) on div.form-single-column input.form-checkbox >> nth=26
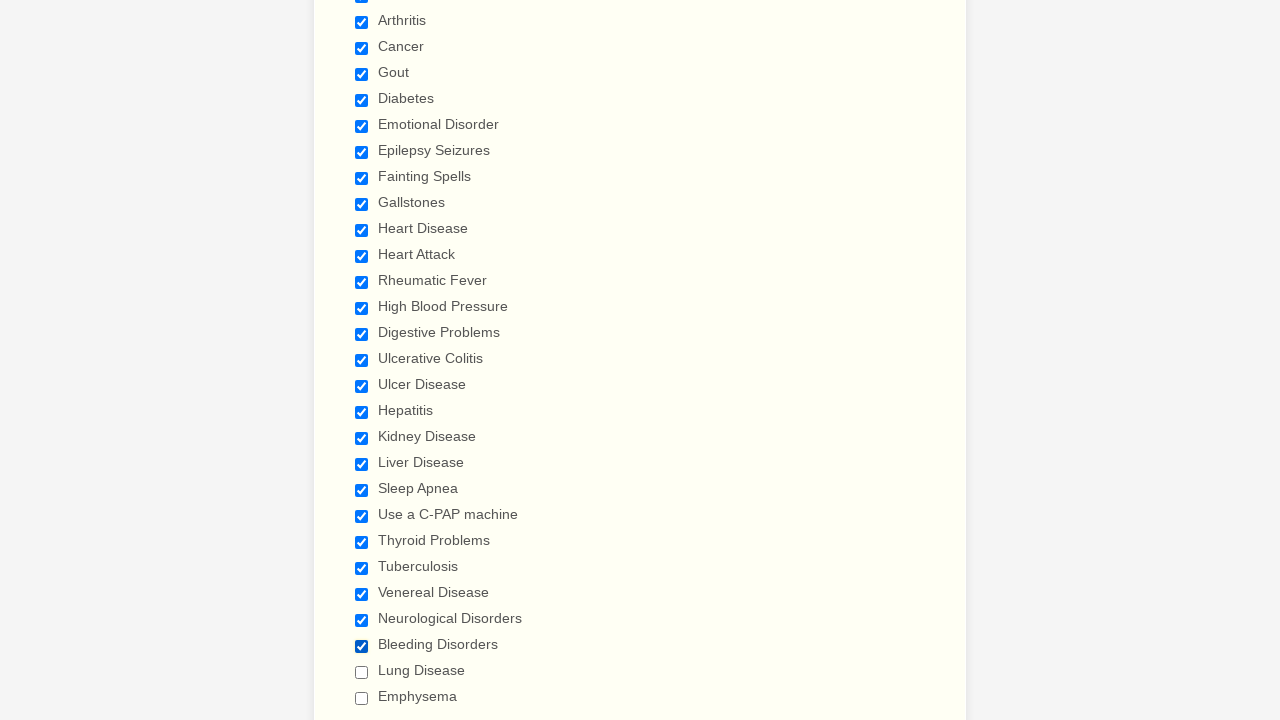

Clicked an unchecked checkbox to select it at (362, 672) on div.form-single-column input.form-checkbox >> nth=27
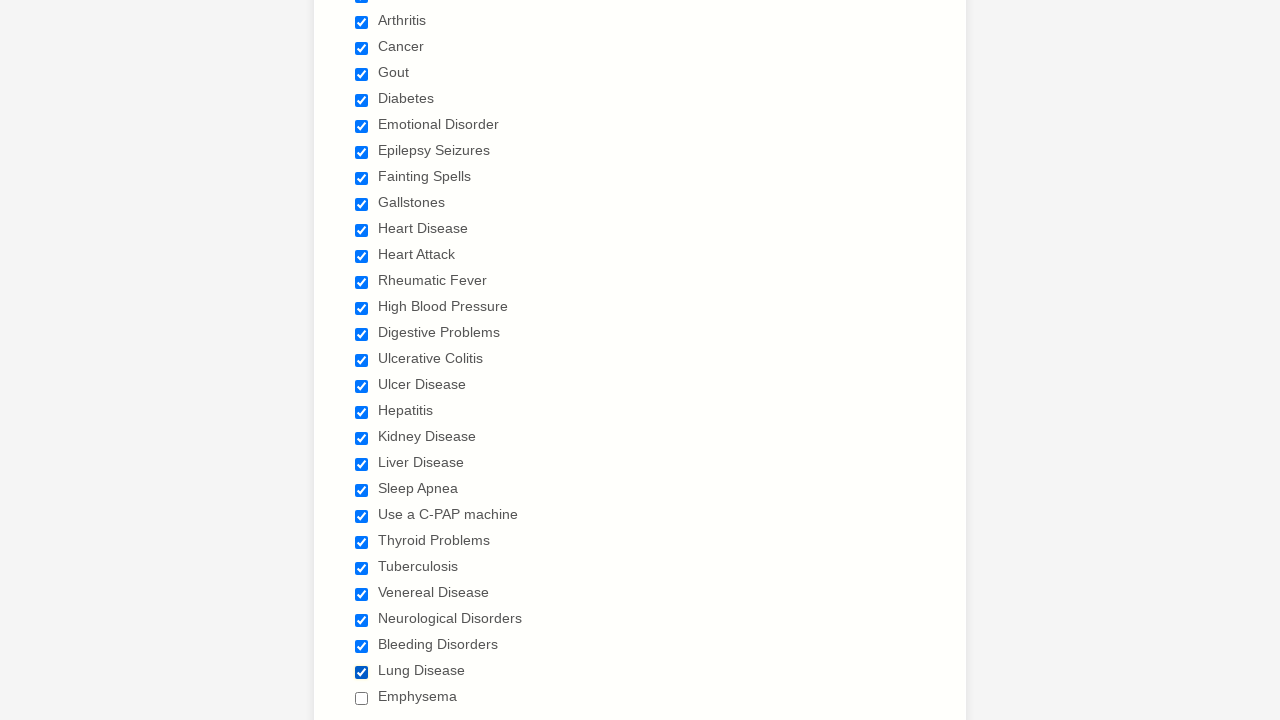

Clicked an unchecked checkbox to select it at (362, 698) on div.form-single-column input.form-checkbox >> nth=28
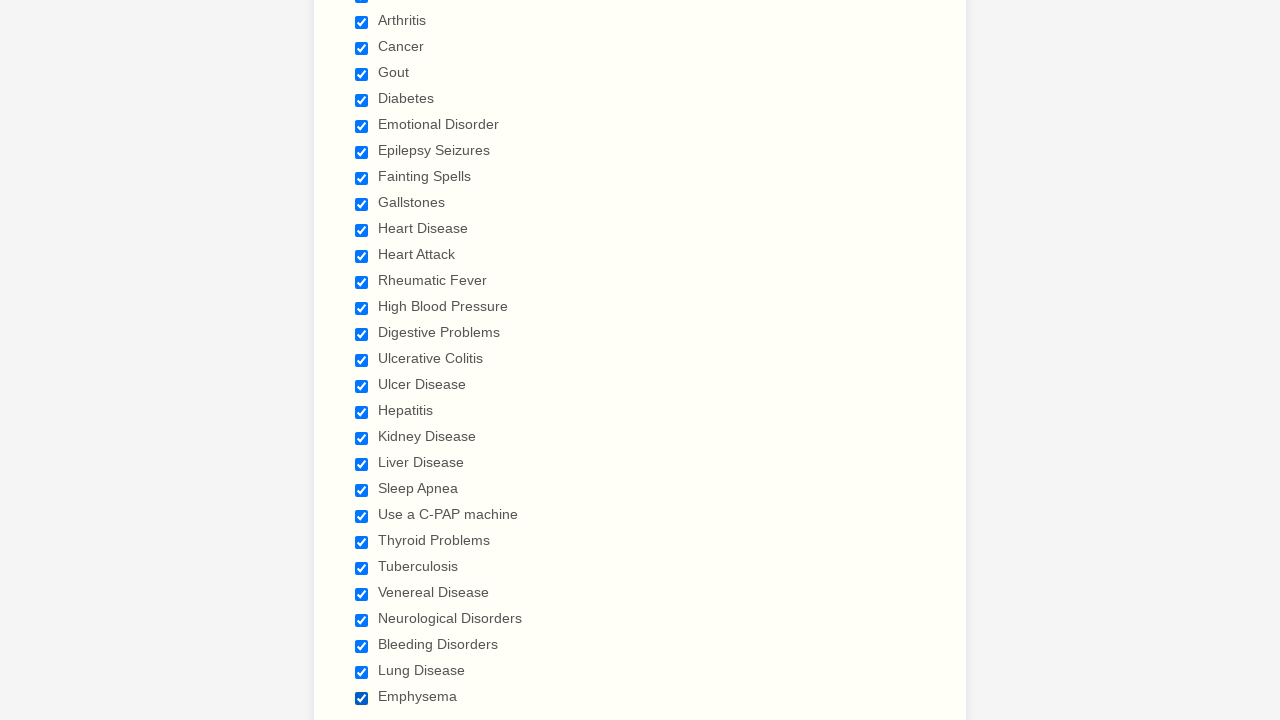

Verified a checkbox is selected
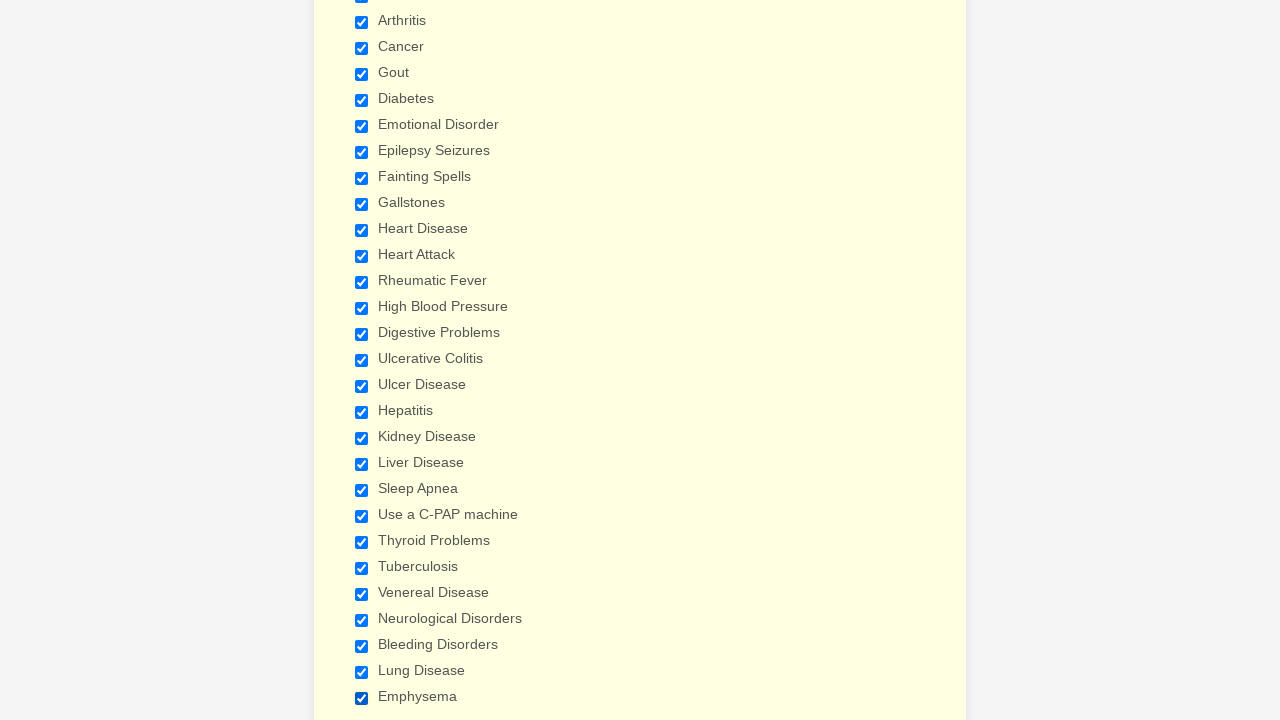

Verified a checkbox is selected
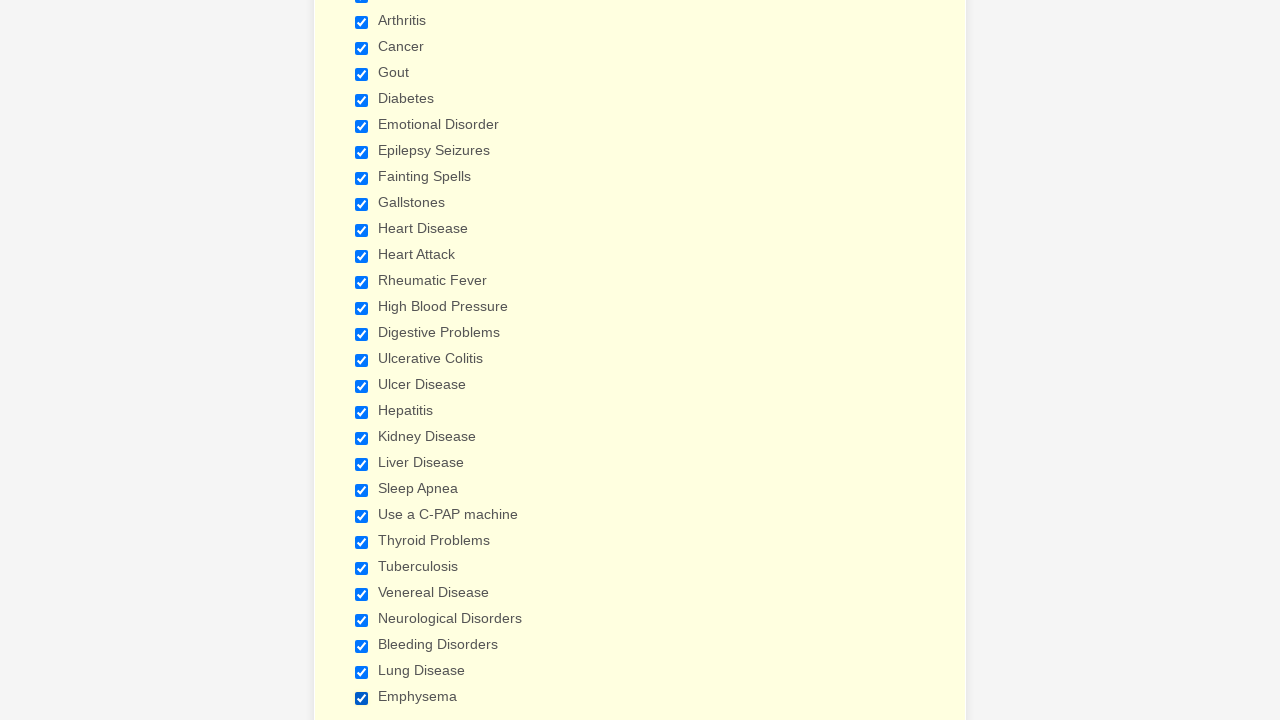

Verified a checkbox is selected
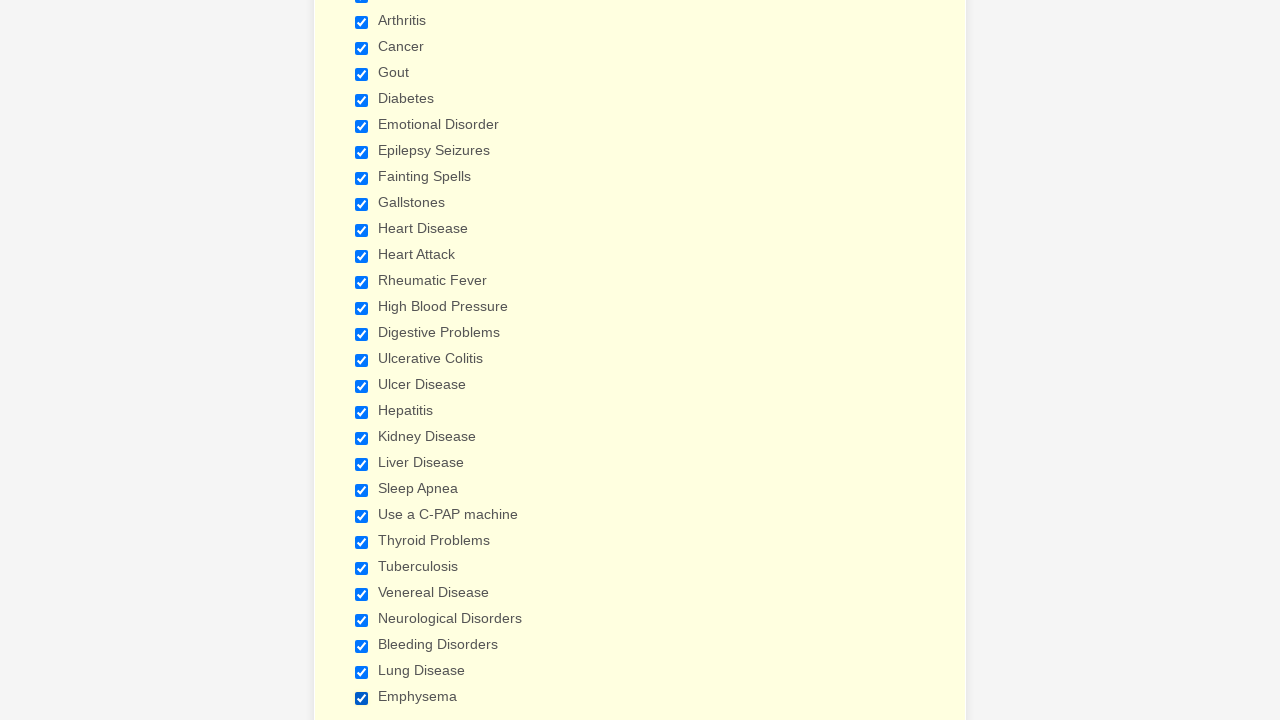

Verified a checkbox is selected
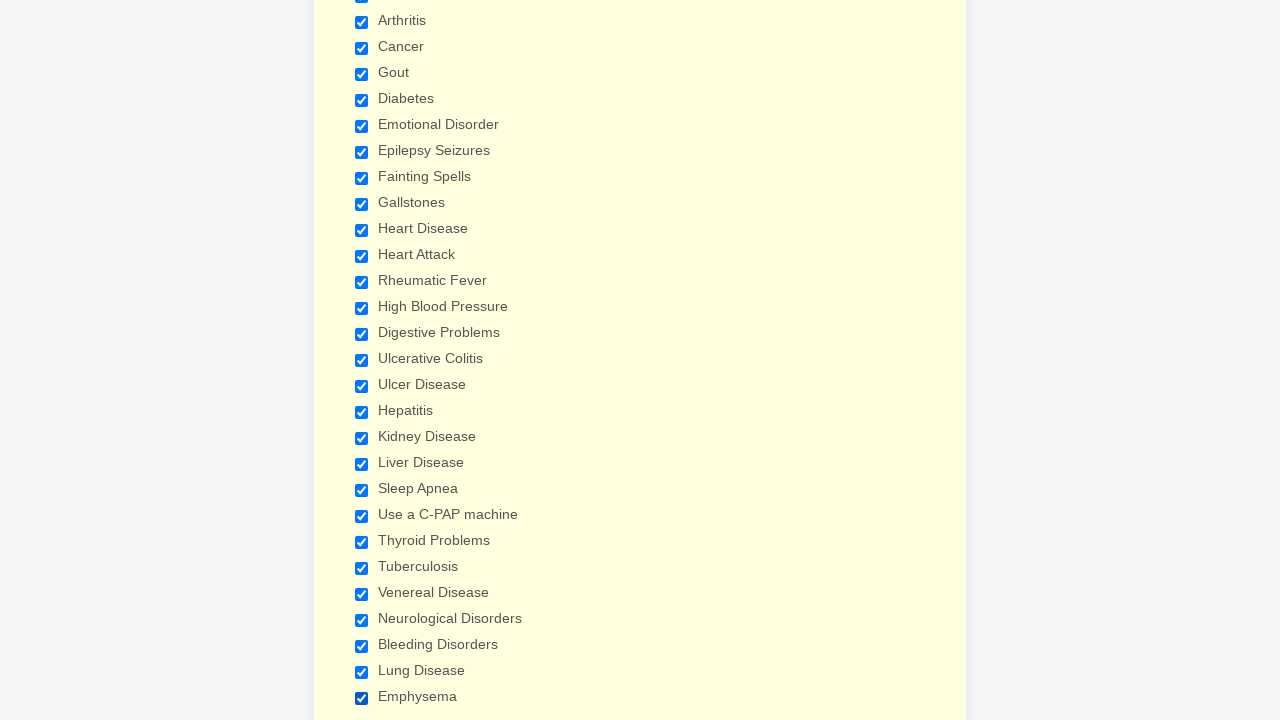

Verified a checkbox is selected
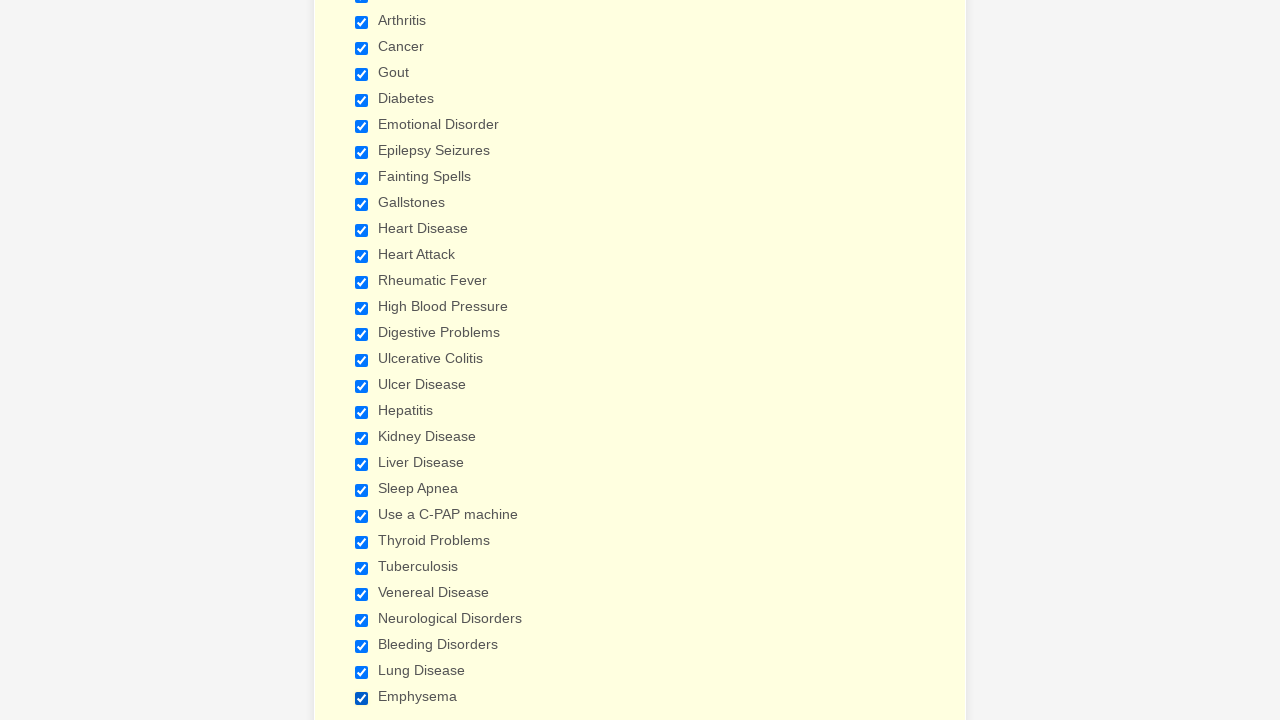

Verified a checkbox is selected
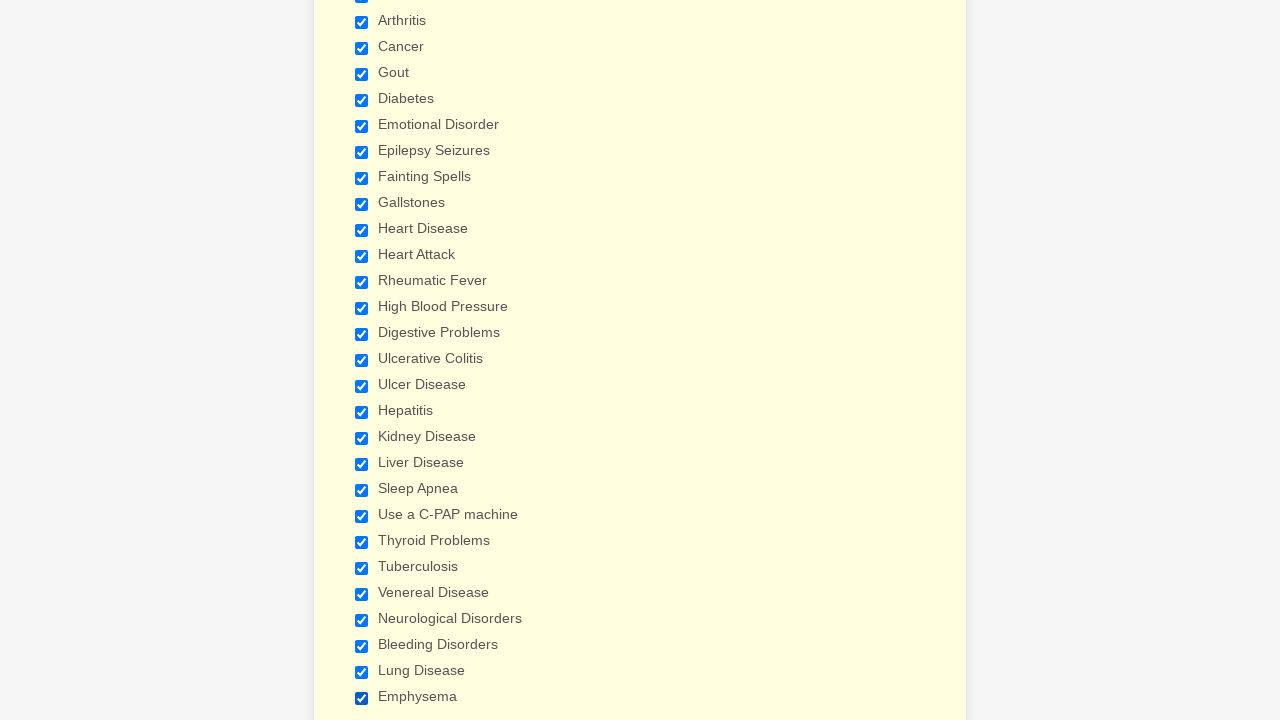

Verified a checkbox is selected
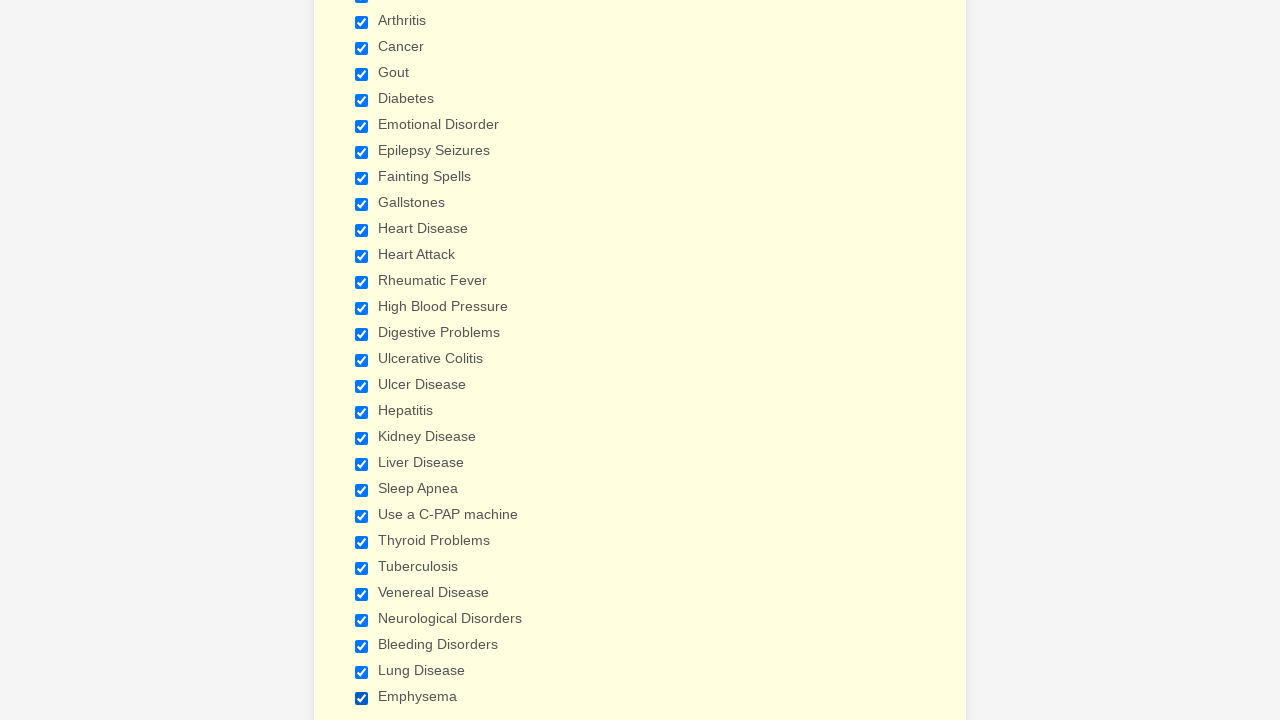

Verified a checkbox is selected
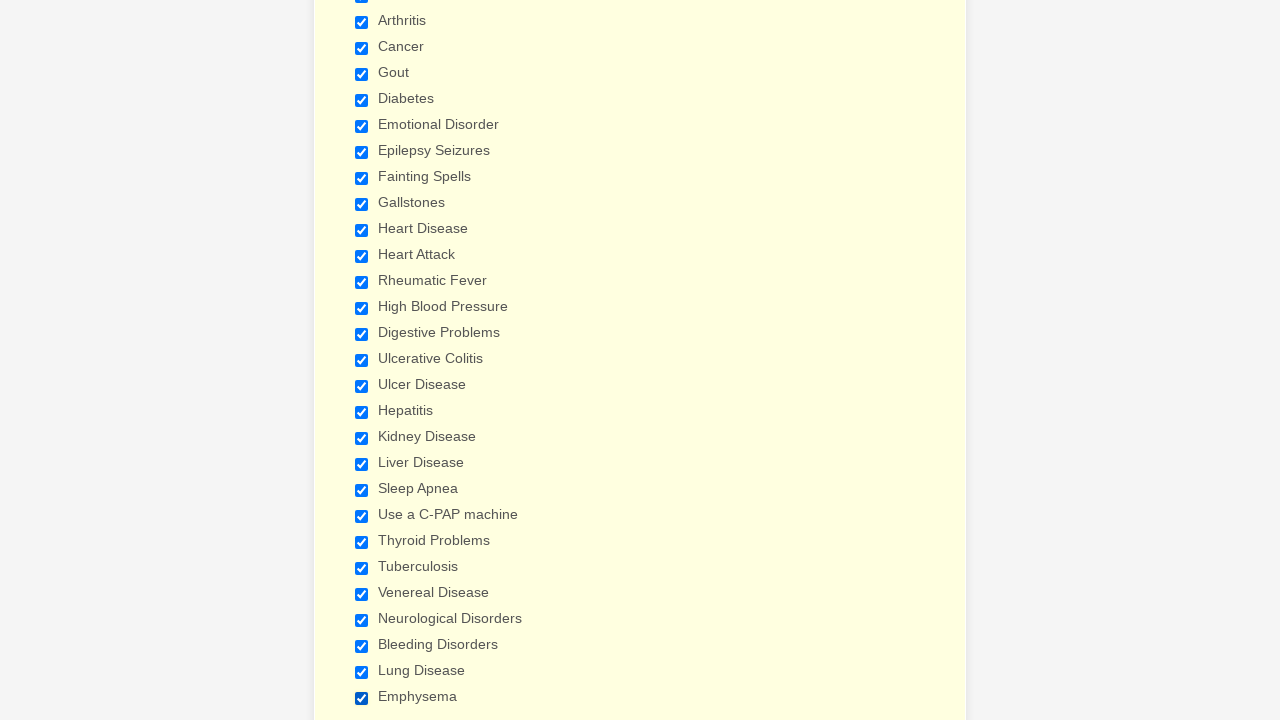

Verified a checkbox is selected
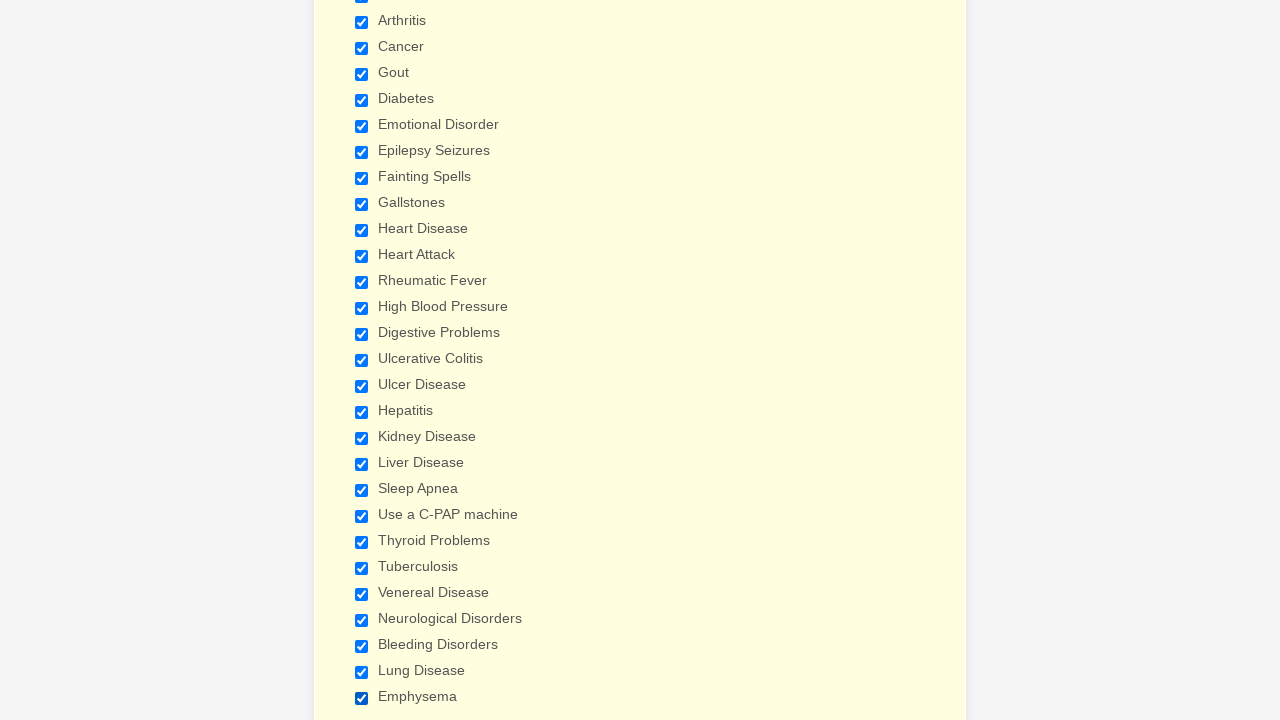

Verified a checkbox is selected
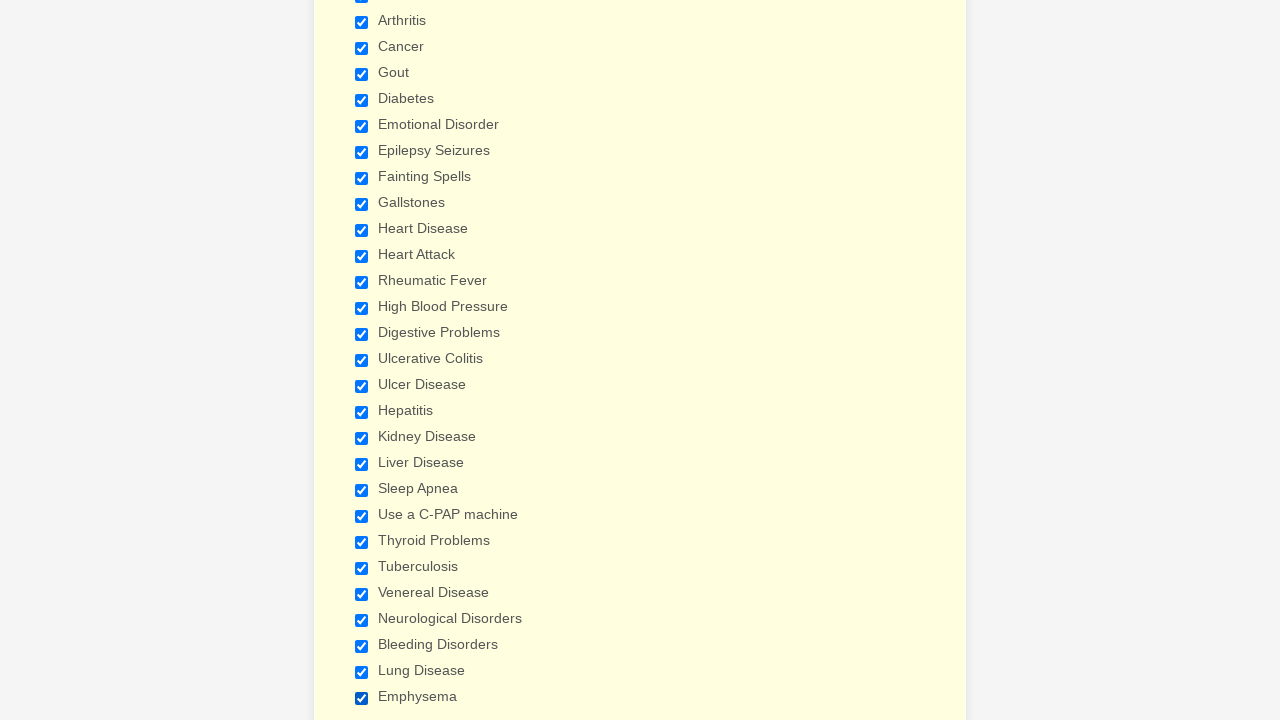

Verified a checkbox is selected
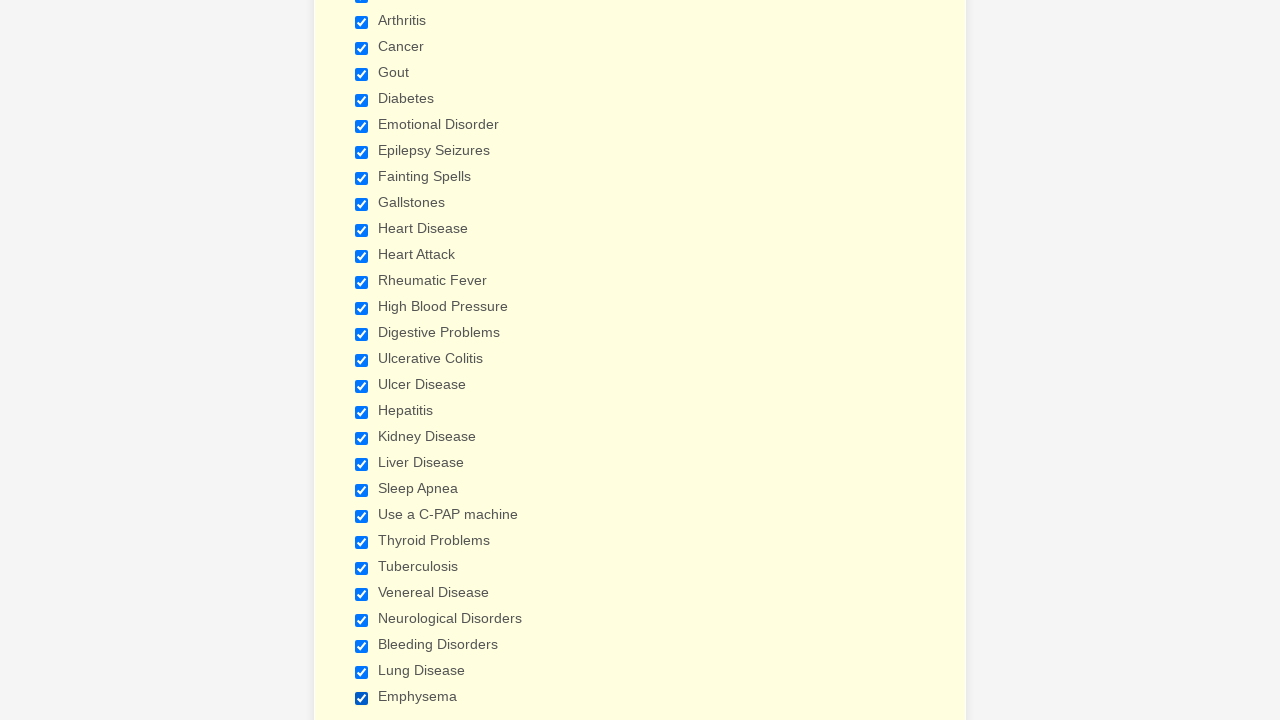

Verified a checkbox is selected
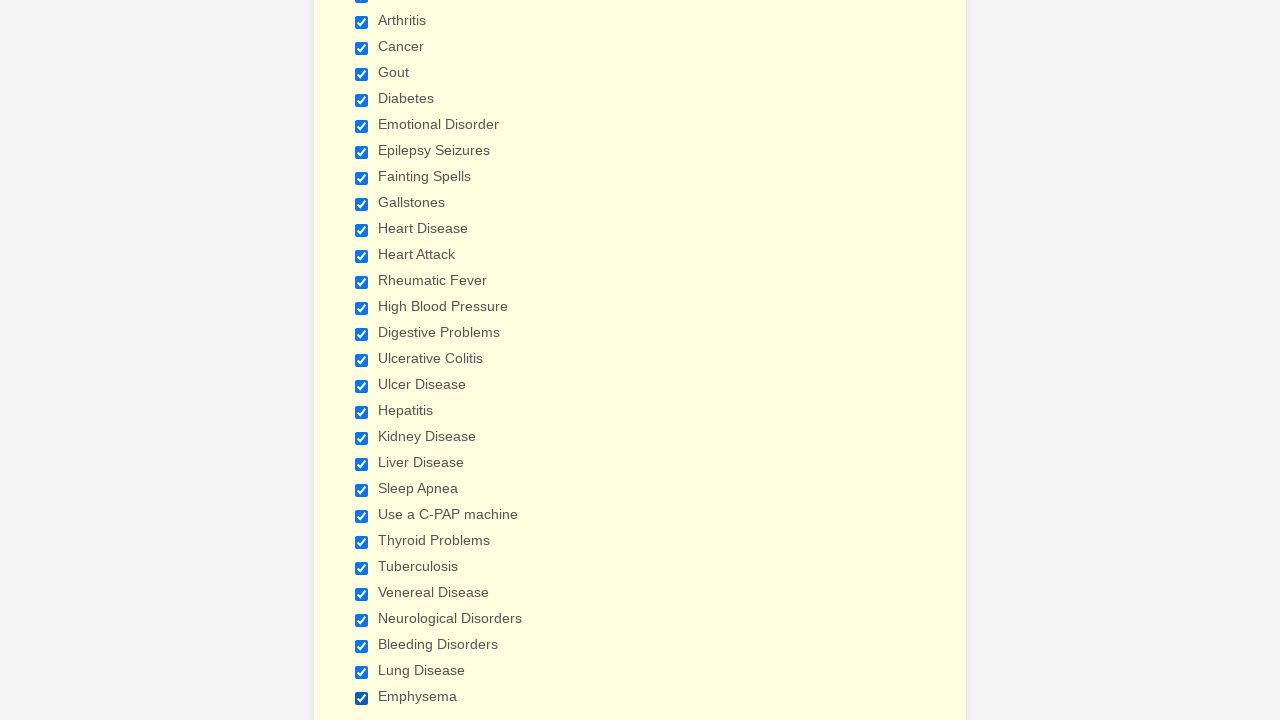

Verified a checkbox is selected
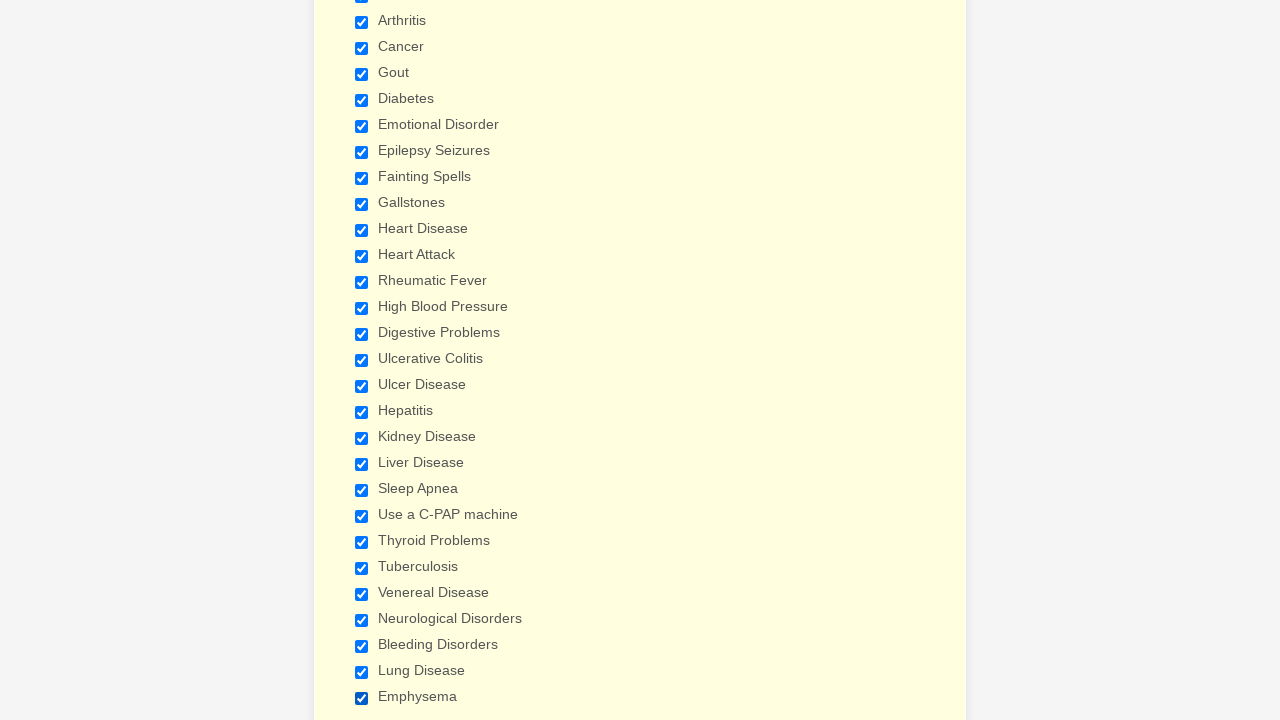

Verified a checkbox is selected
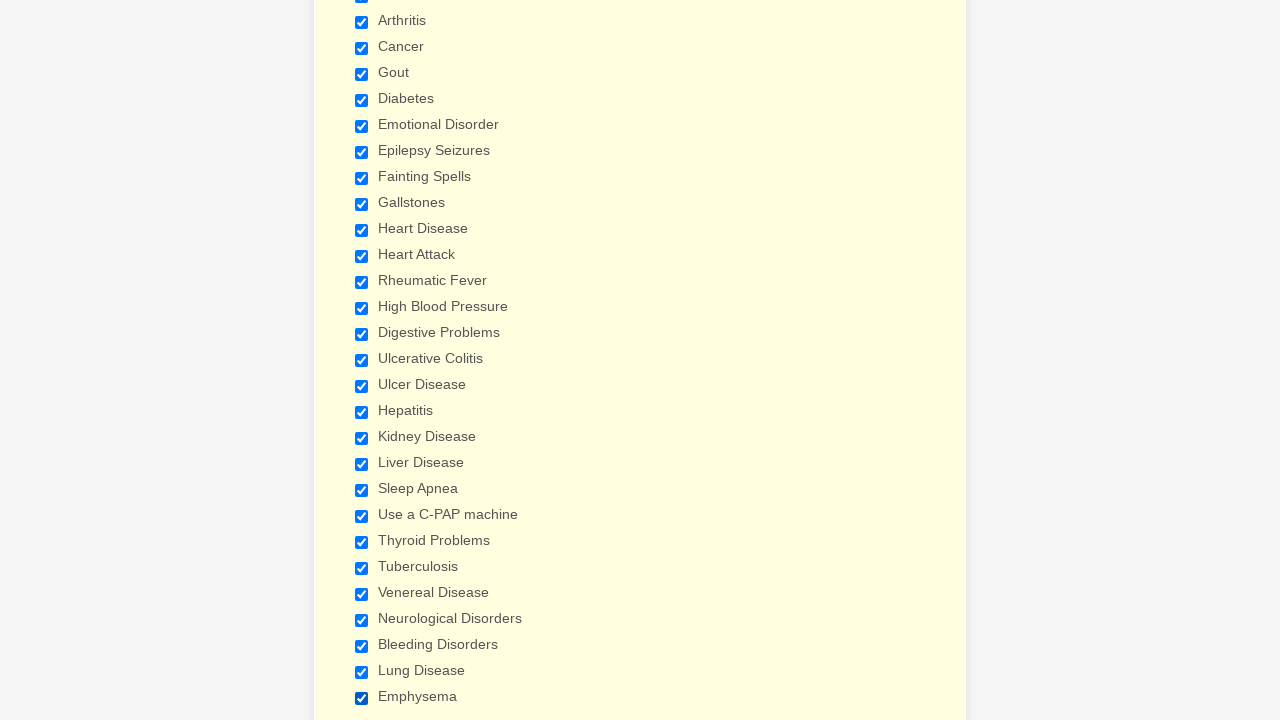

Verified a checkbox is selected
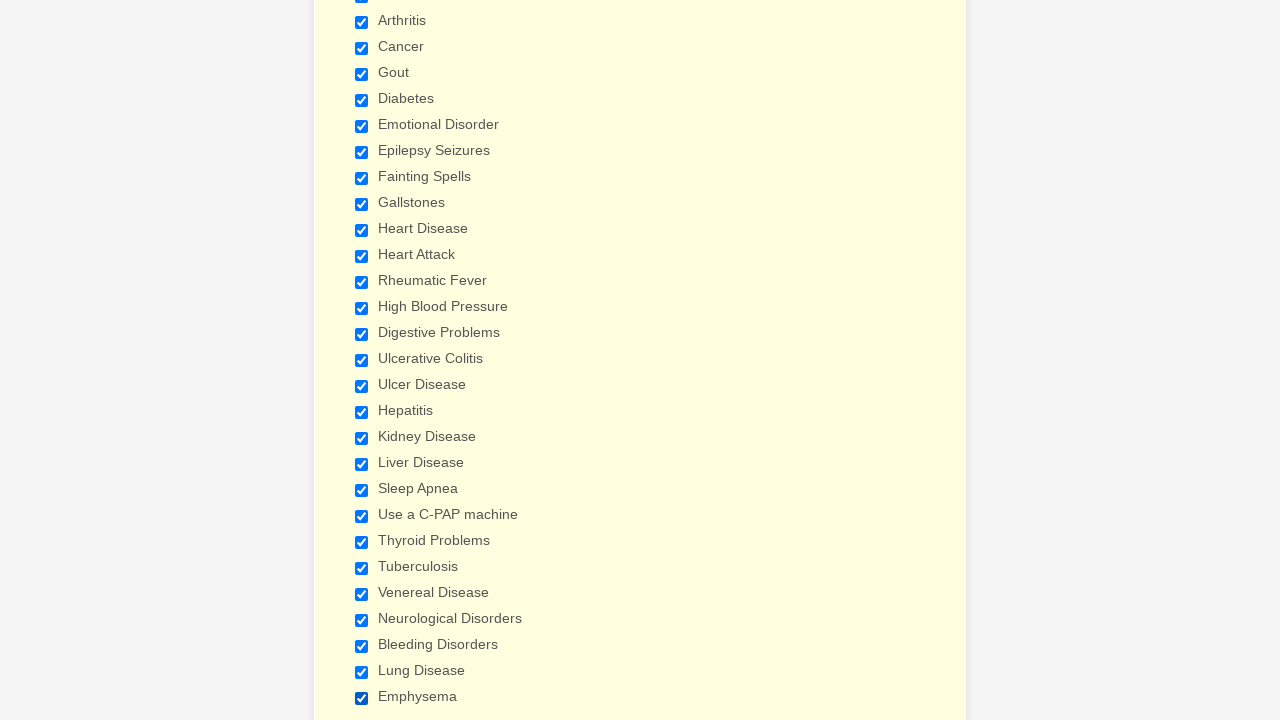

Verified a checkbox is selected
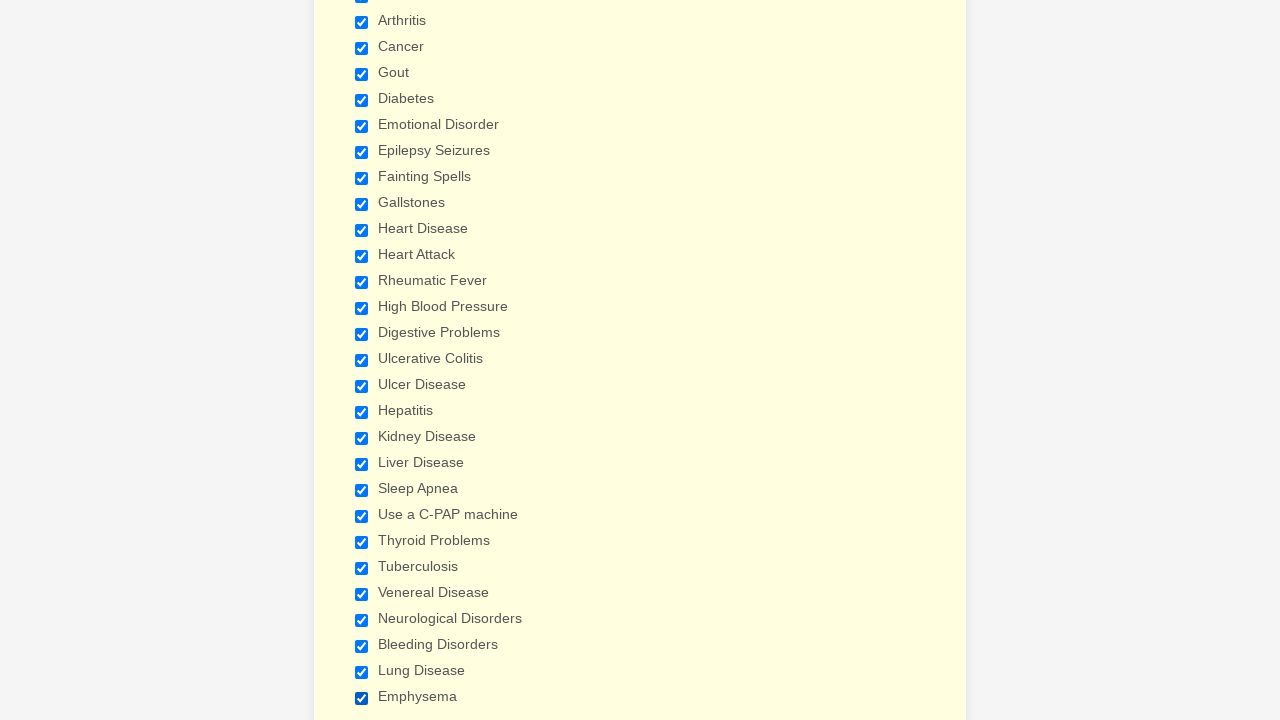

Verified a checkbox is selected
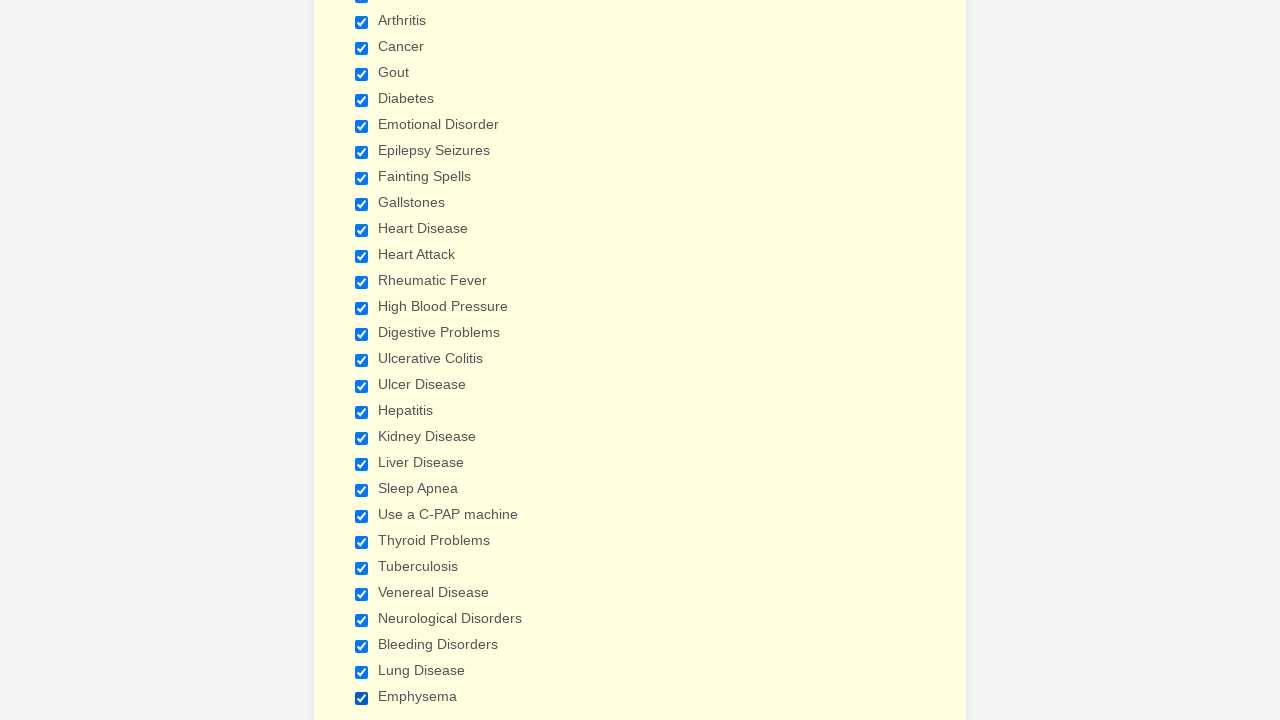

Verified a checkbox is selected
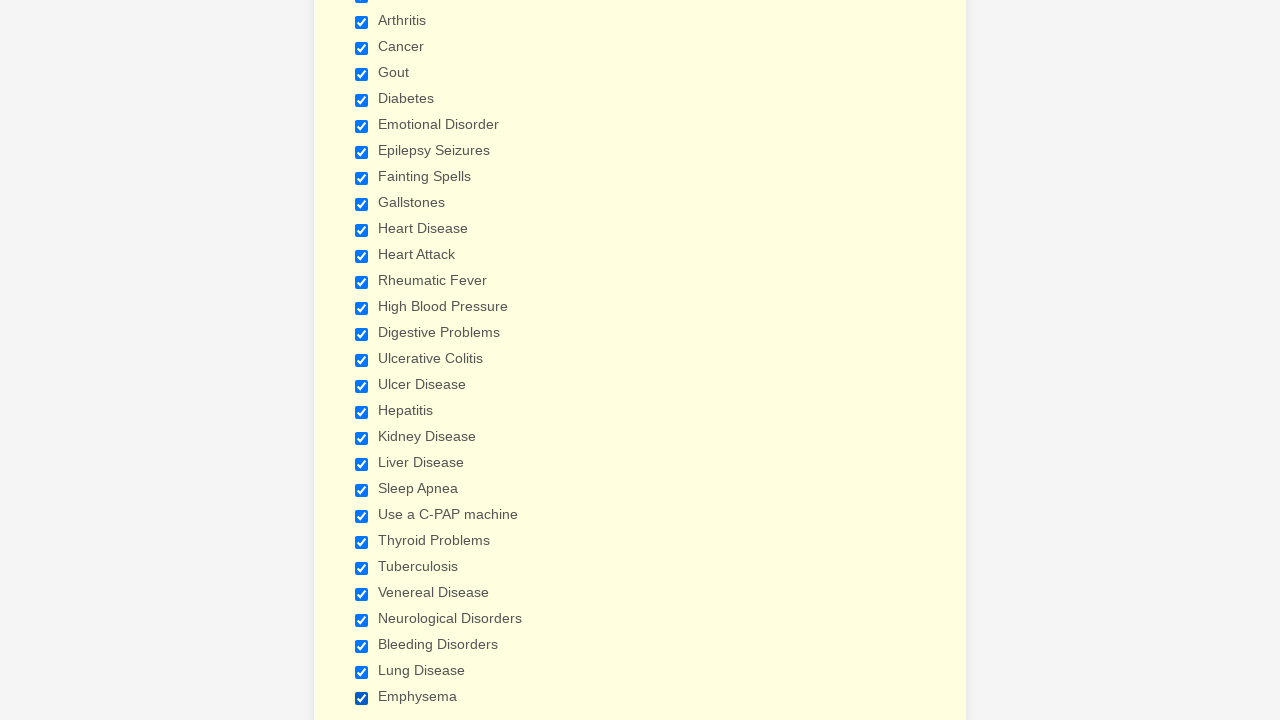

Verified a checkbox is selected
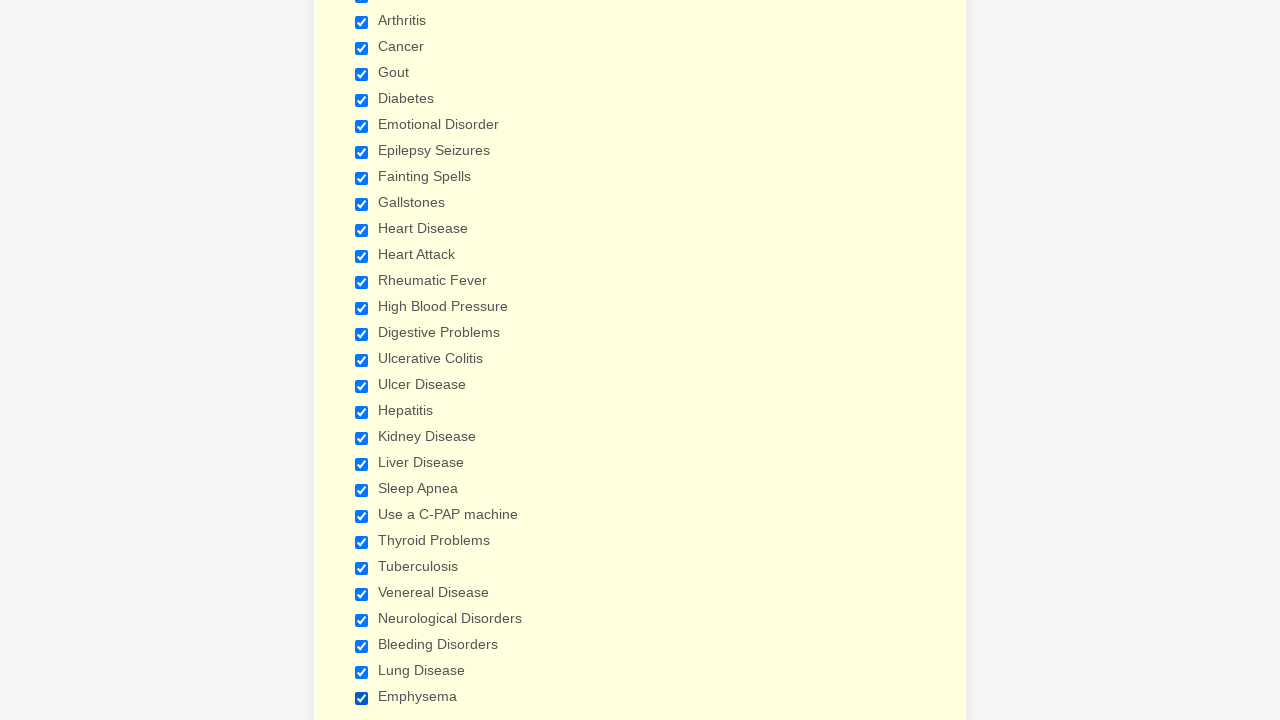

Verified a checkbox is selected
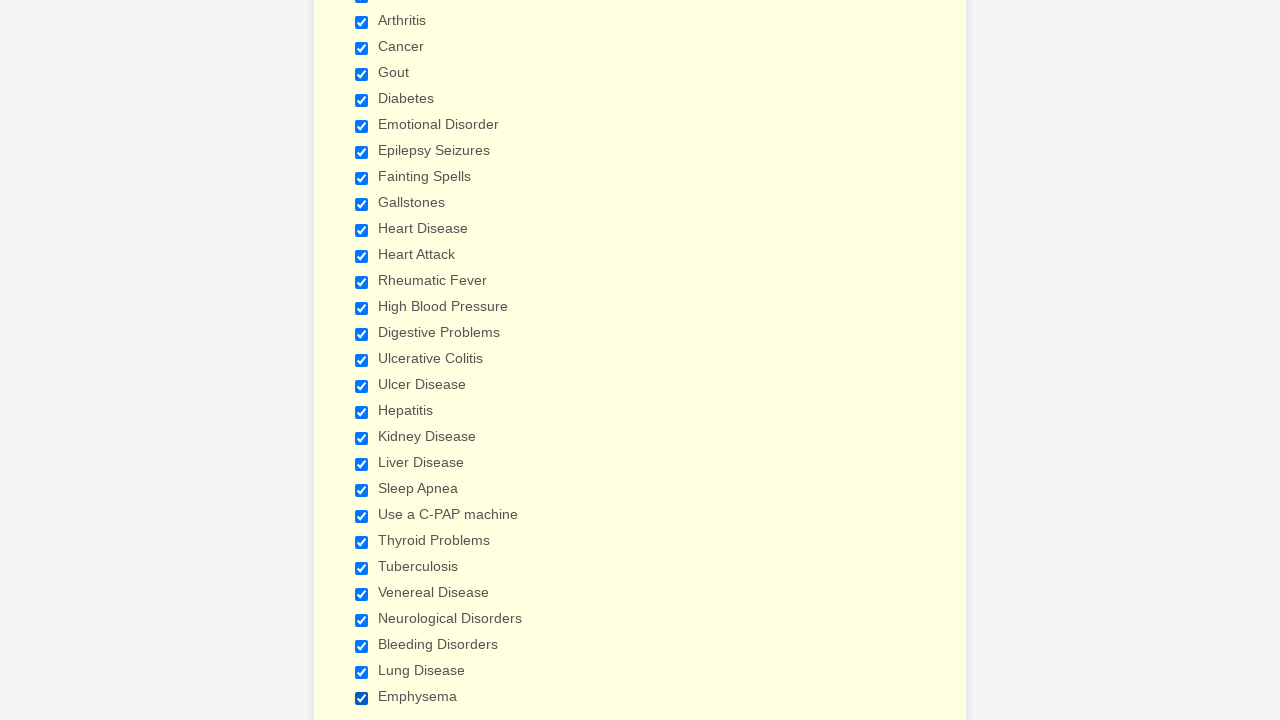

Verified a checkbox is selected
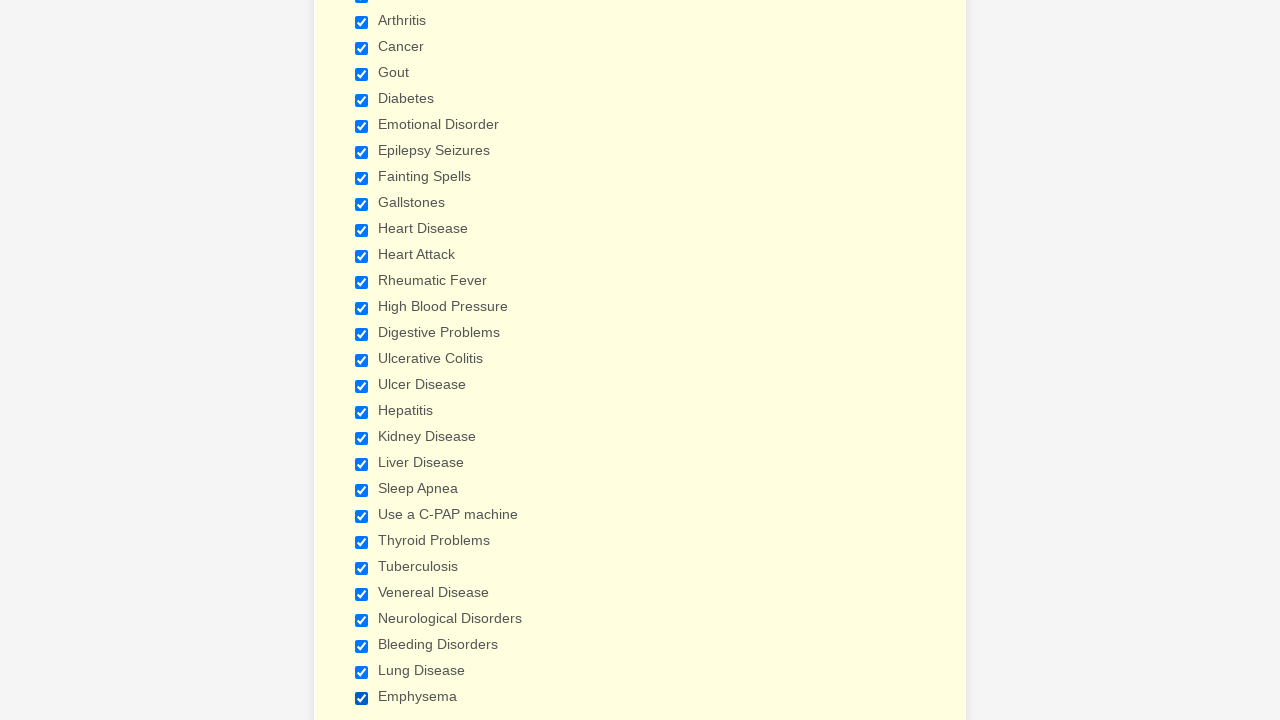

Verified a checkbox is selected
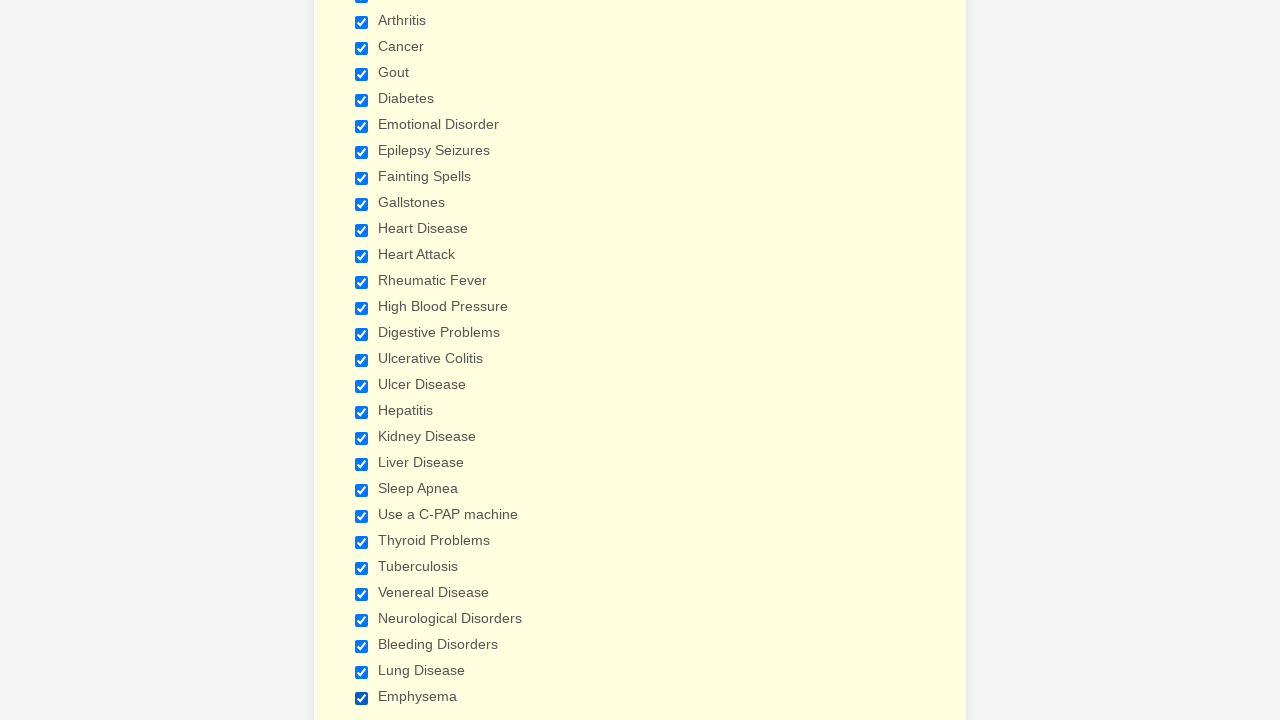

Verified a checkbox is selected
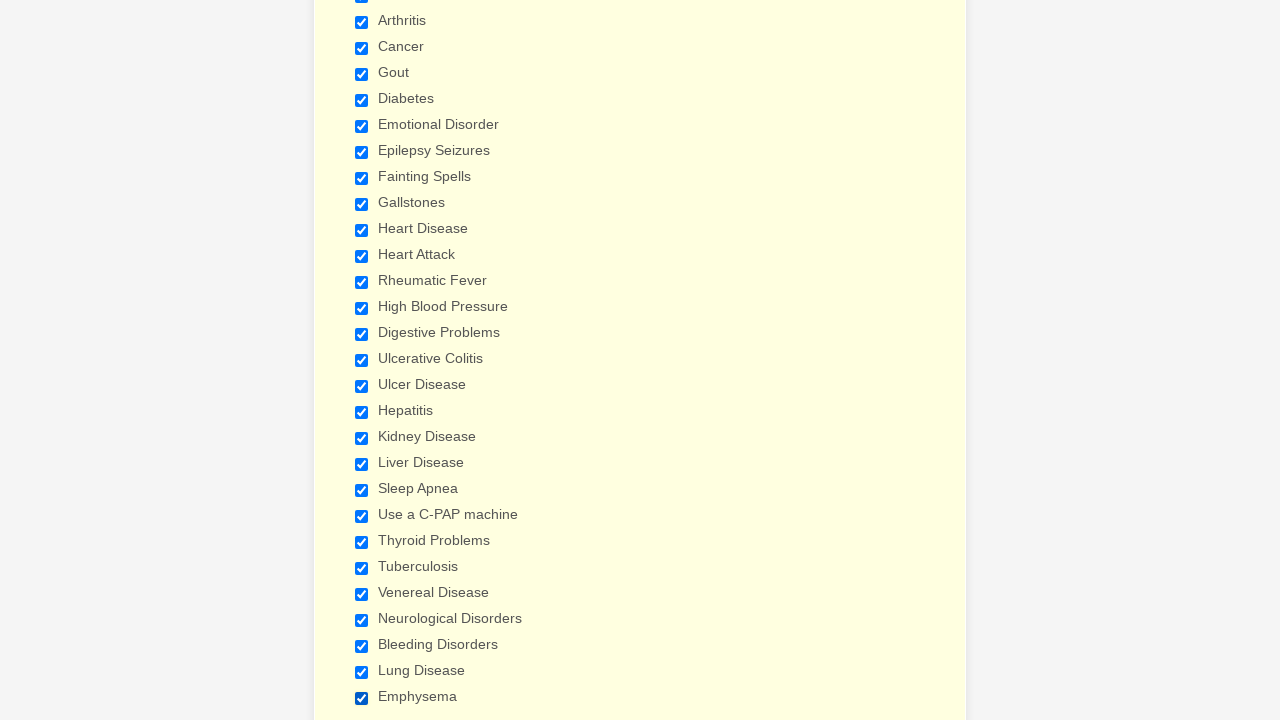

Verified a checkbox is selected
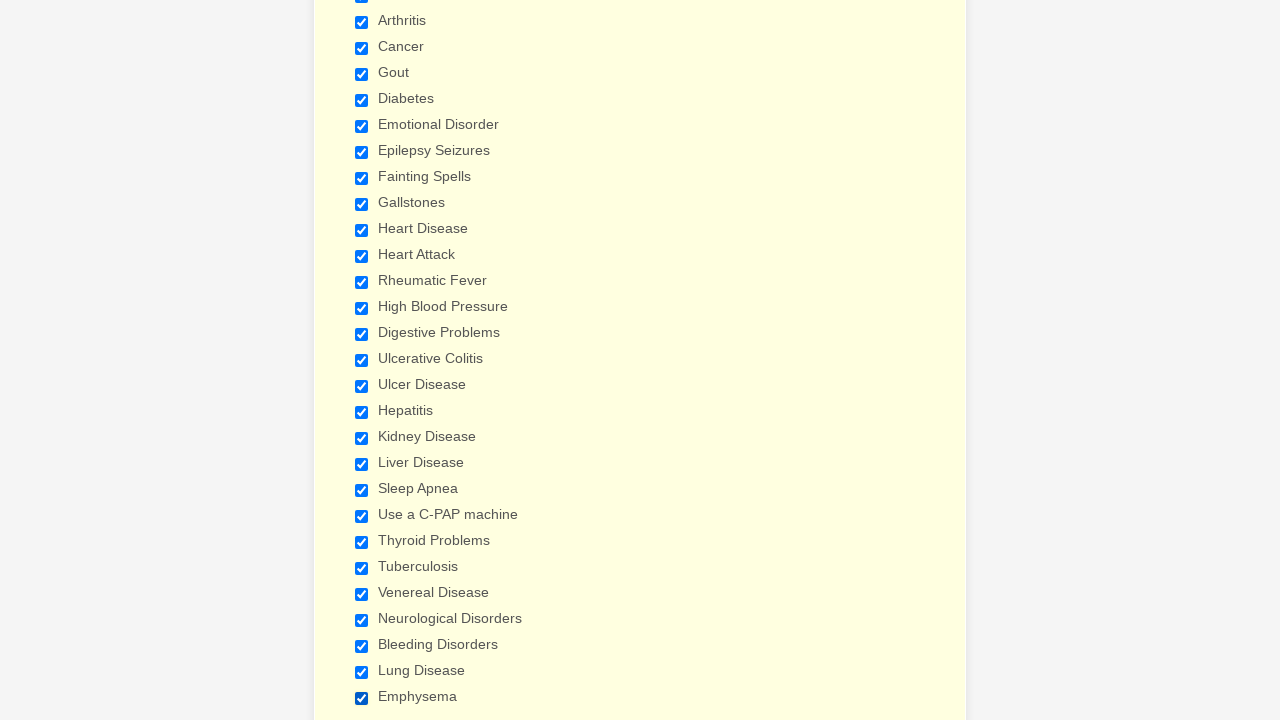

Verified a checkbox is selected
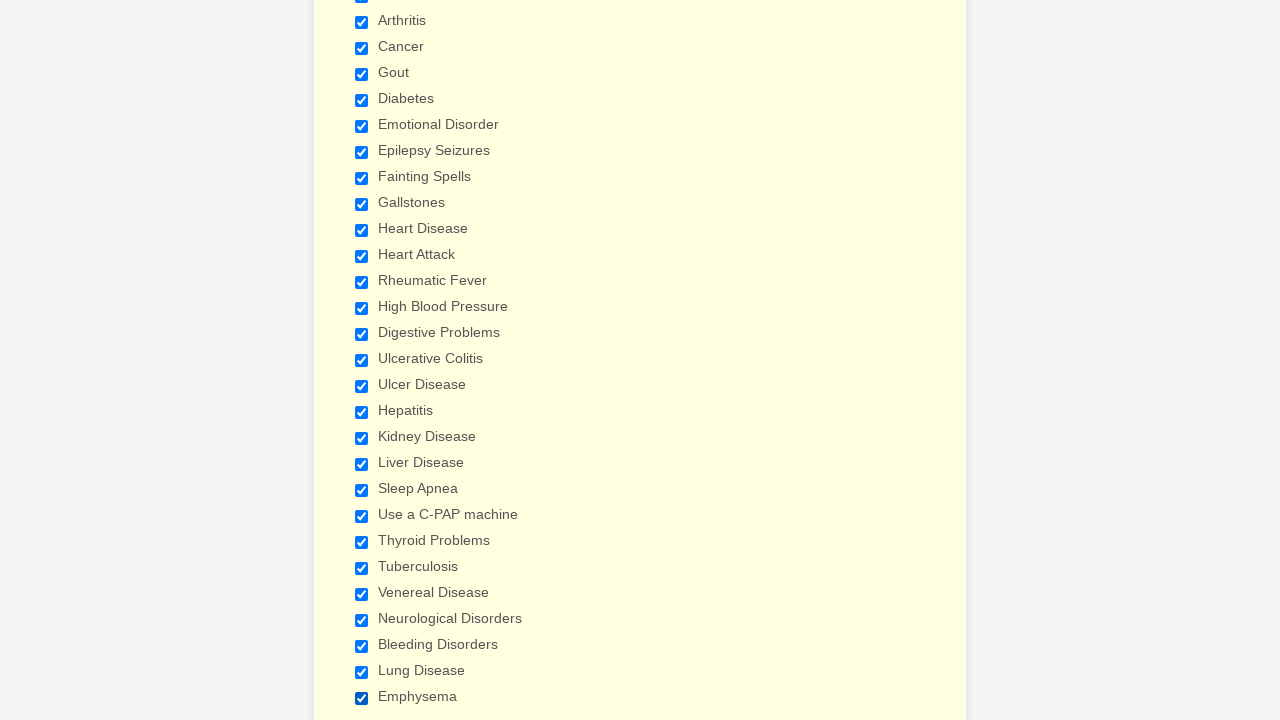

Verified a checkbox is selected
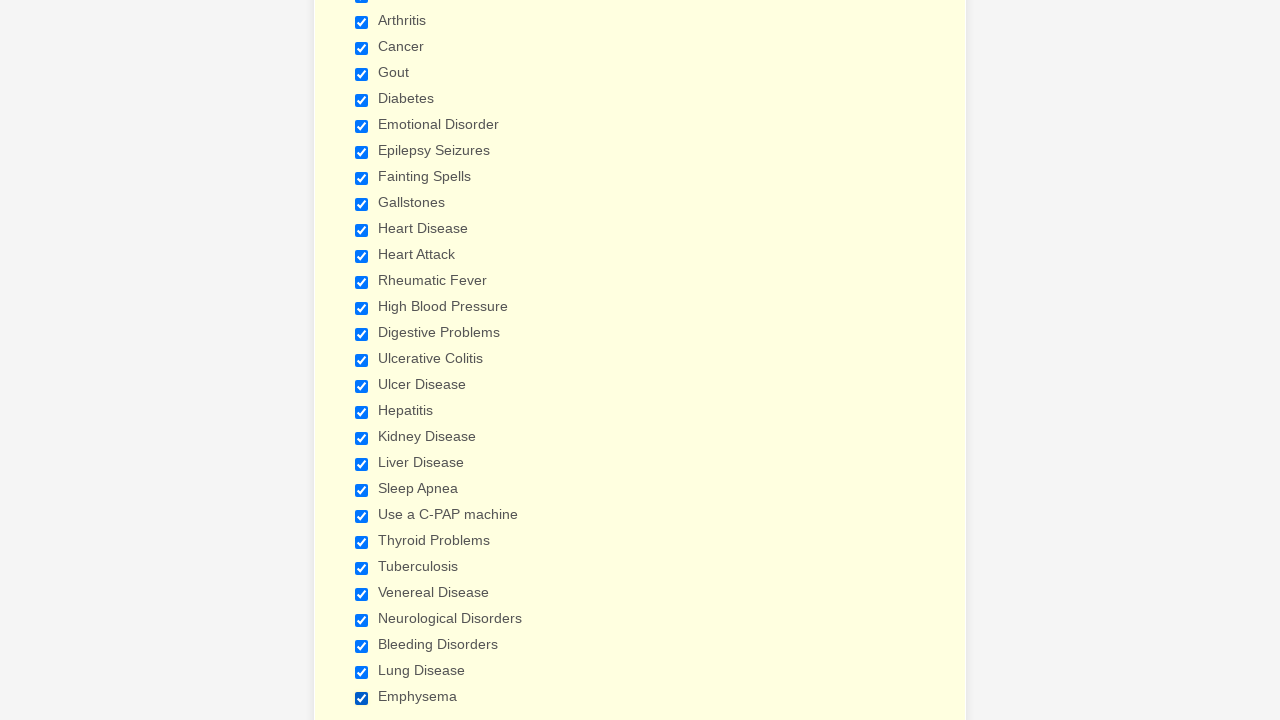

Verified a checkbox is selected
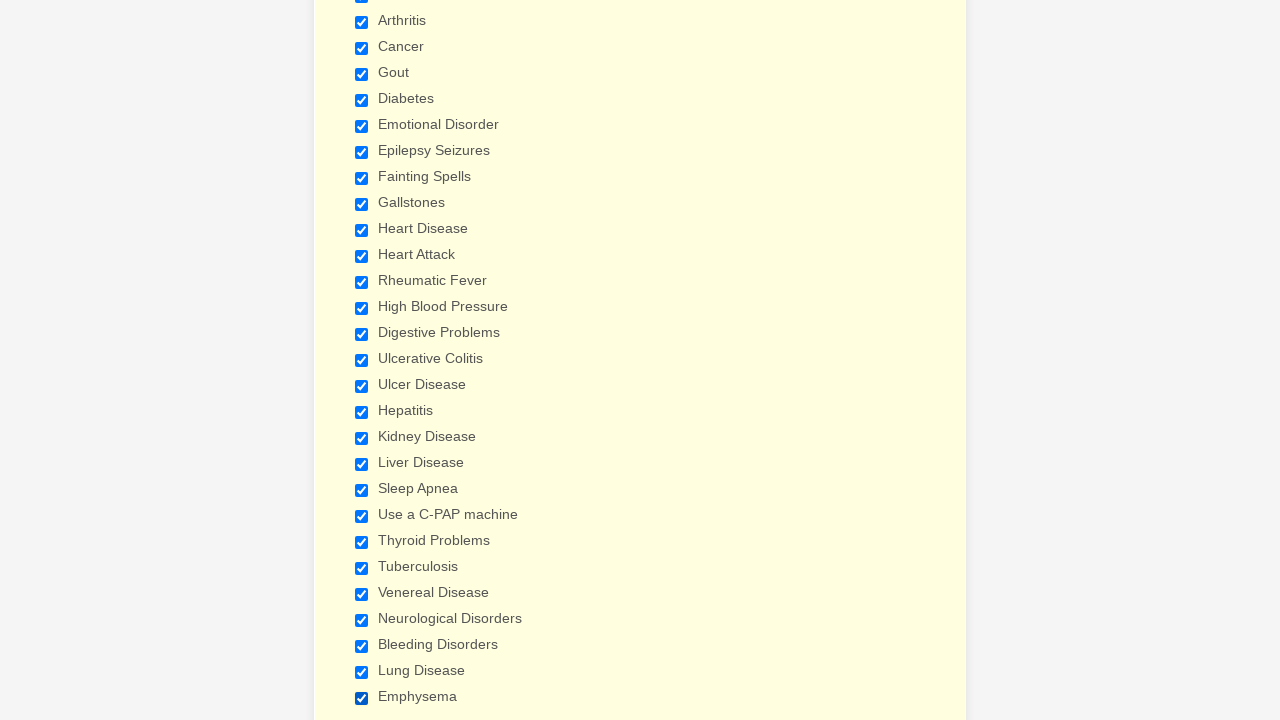

Verified a checkbox is selected
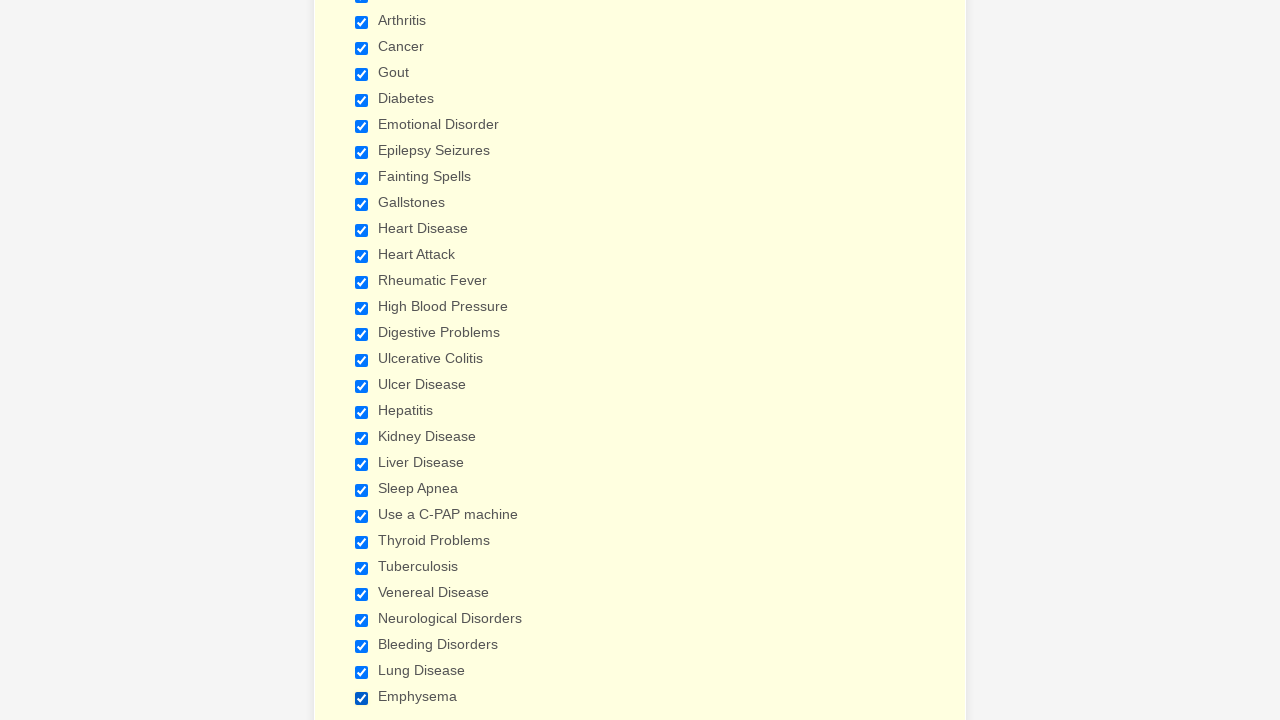

Verified a checkbox is selected
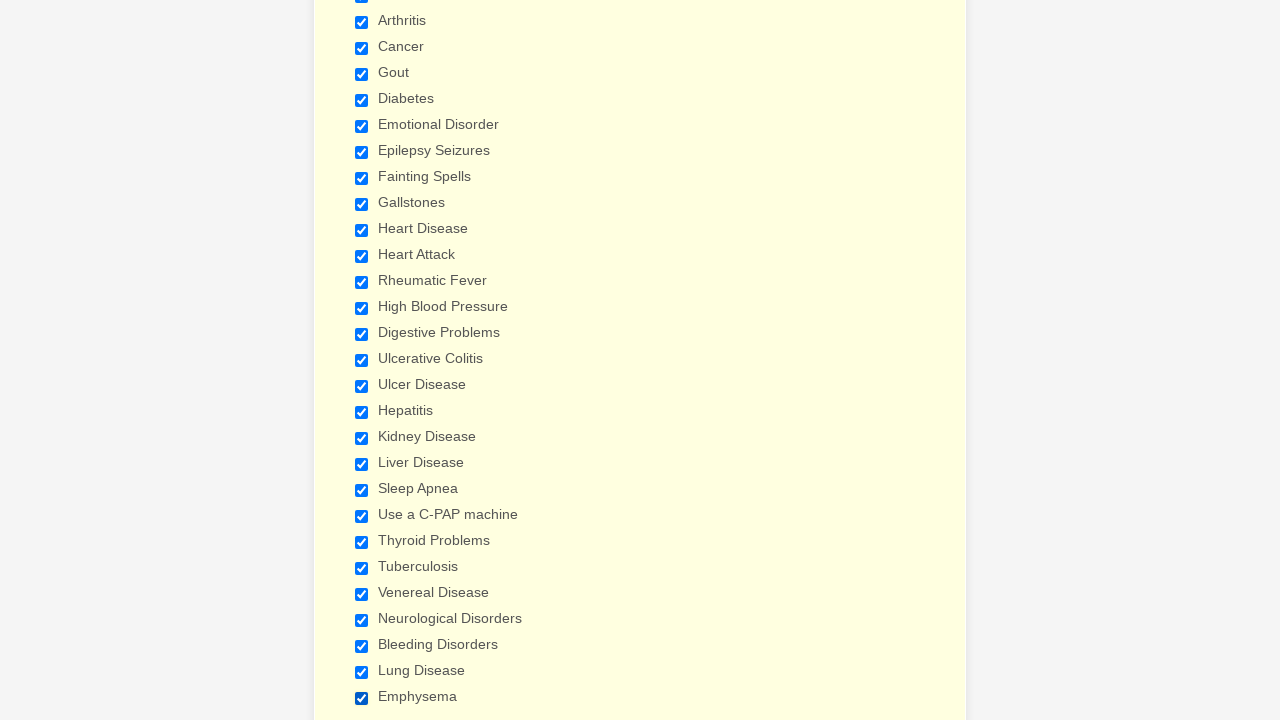

Cleared browser cookies
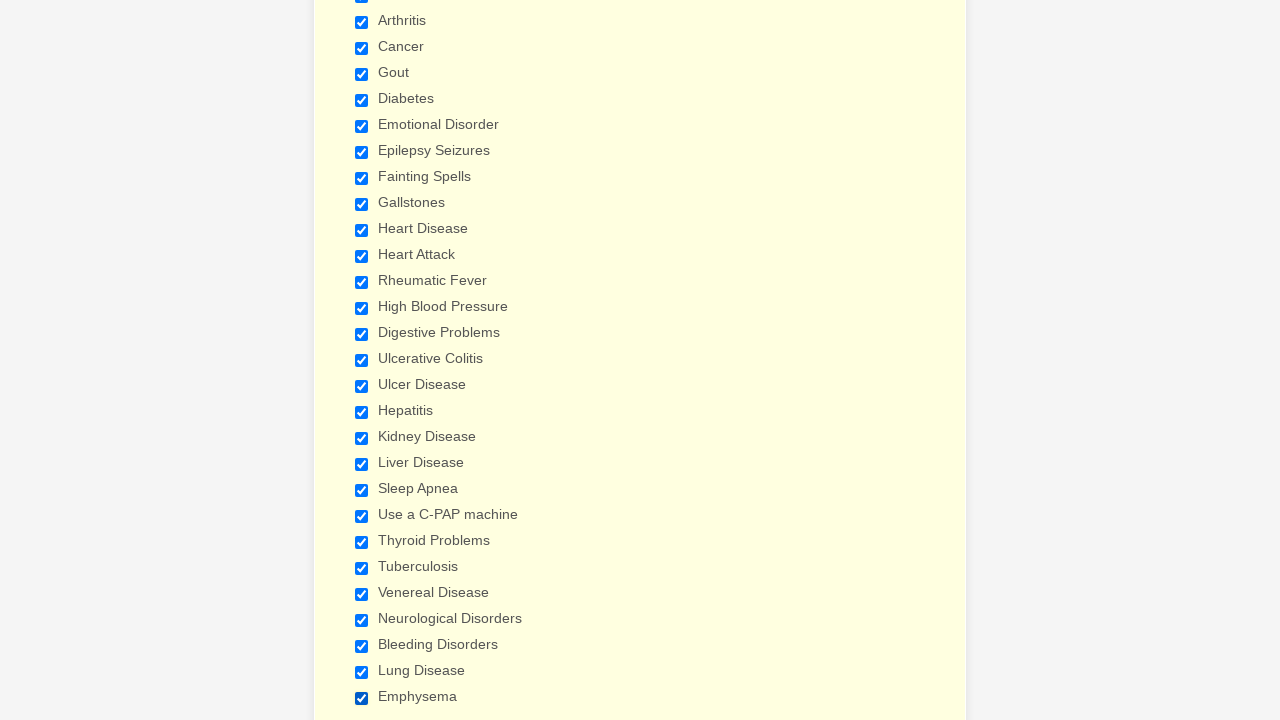

Refreshed the page after clearing cookies
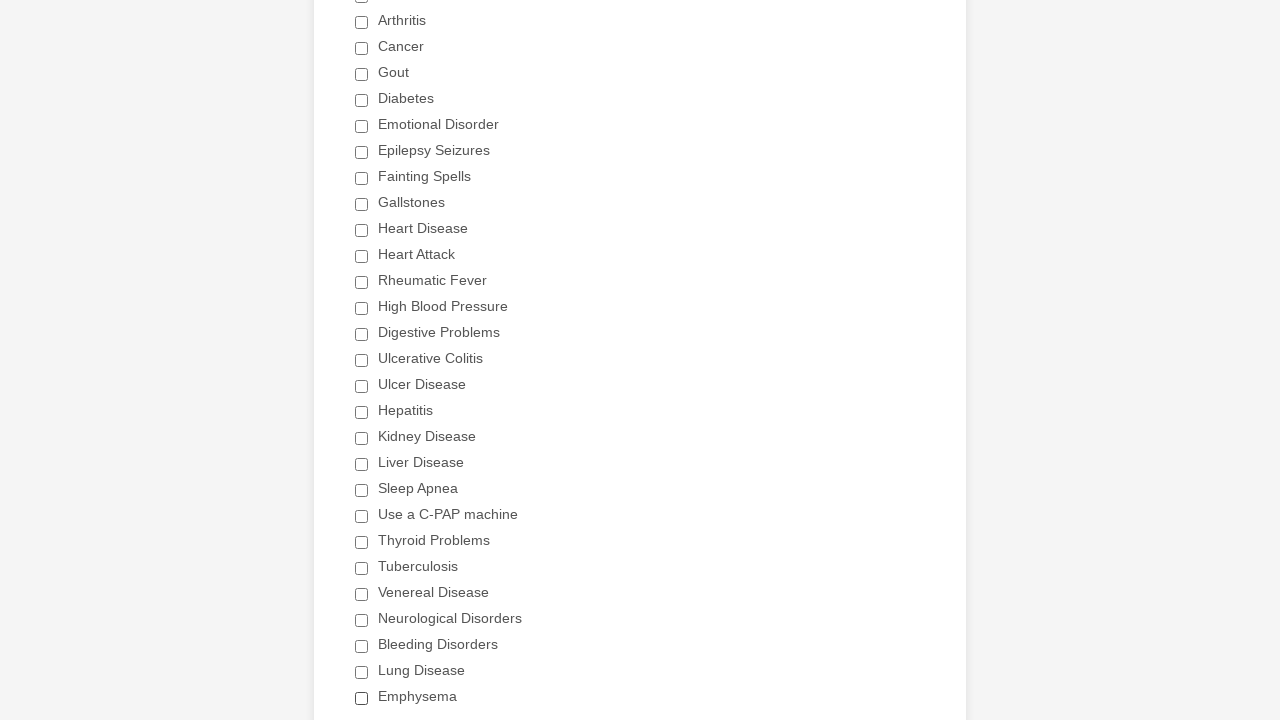

Re-located all checkboxes after page refresh
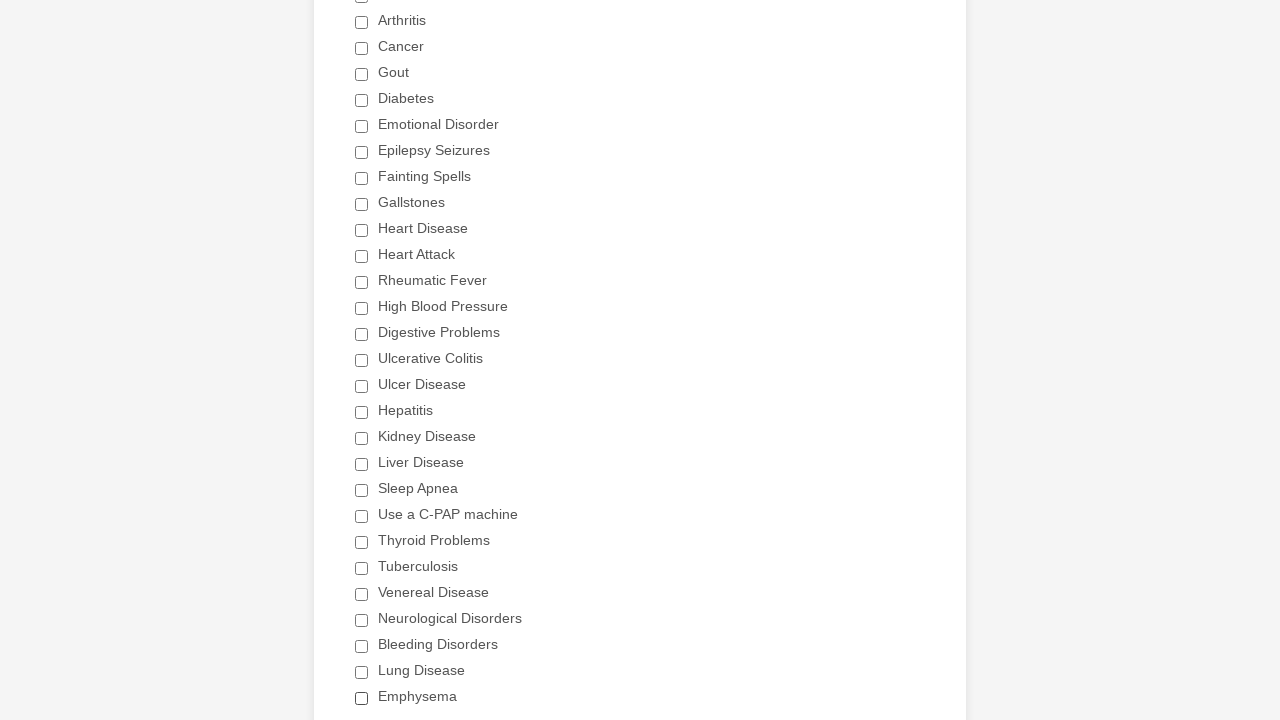

Clicked the 'Heart Attack' checkbox to select it at (362, 256) on div.form-single-column input.form-checkbox >> nth=11
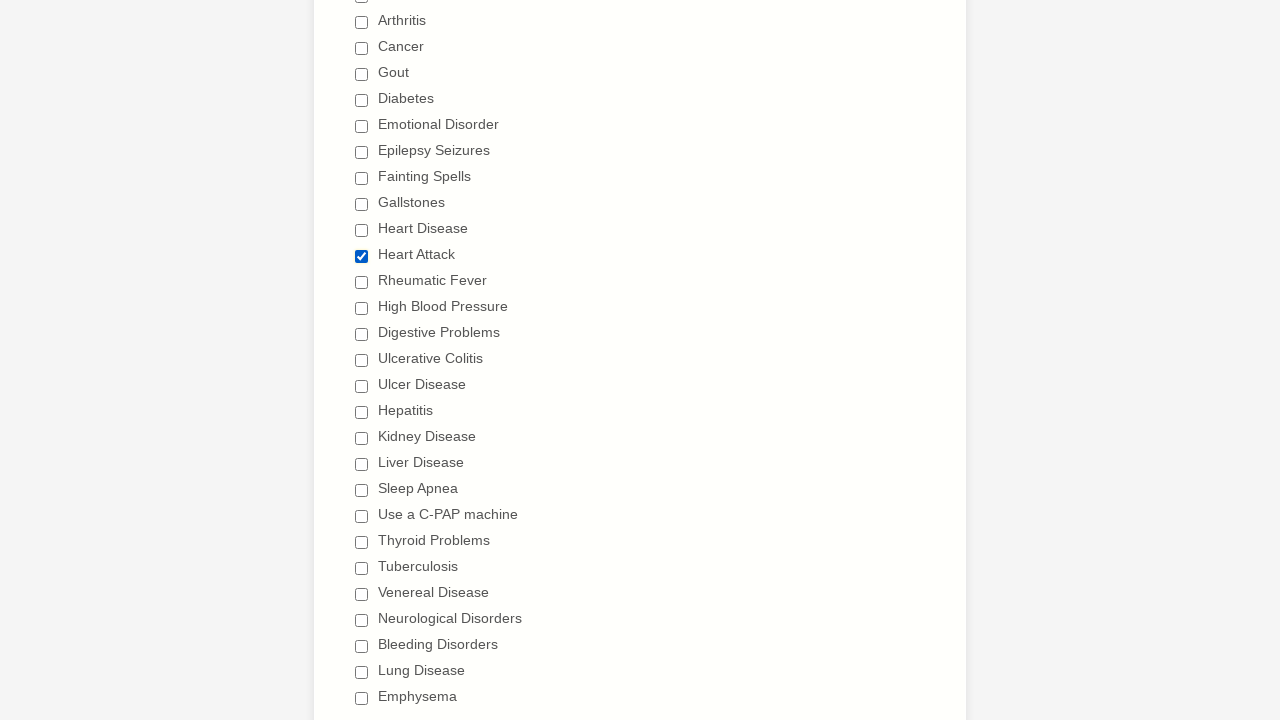

Verified a non-Heart Attack checkbox is not selected
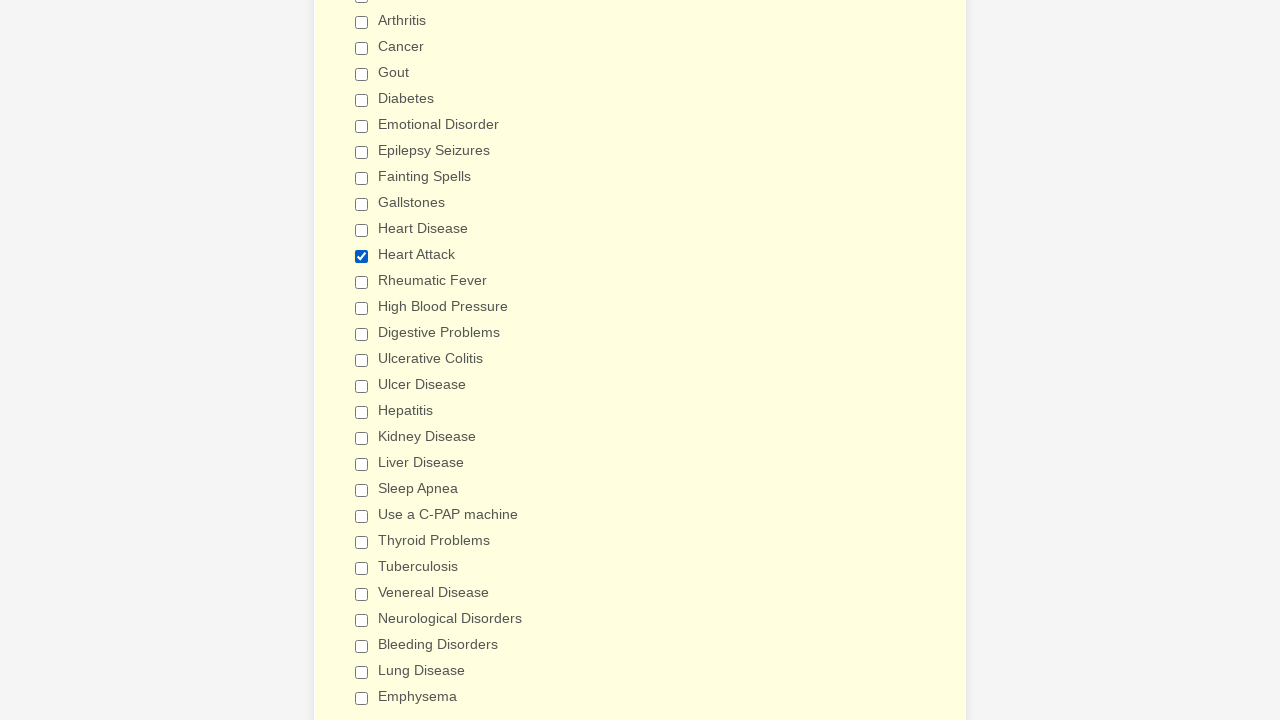

Verified a non-Heart Attack checkbox is not selected
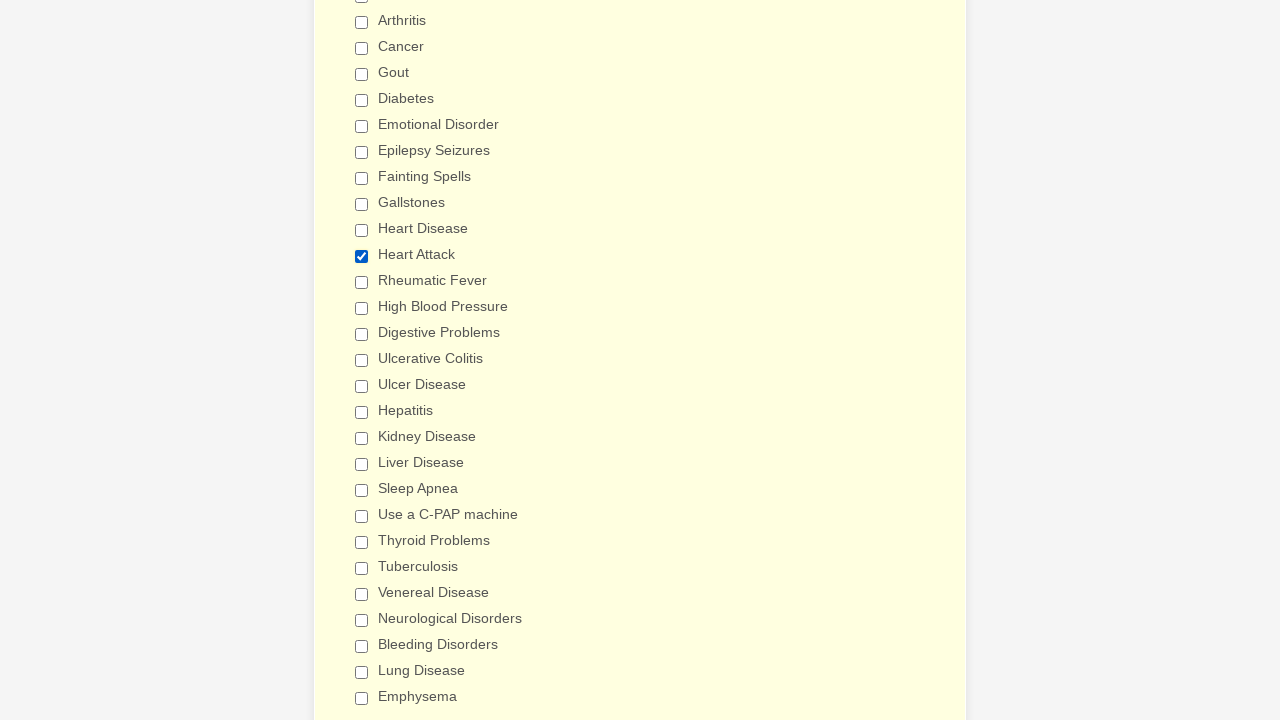

Verified a non-Heart Attack checkbox is not selected
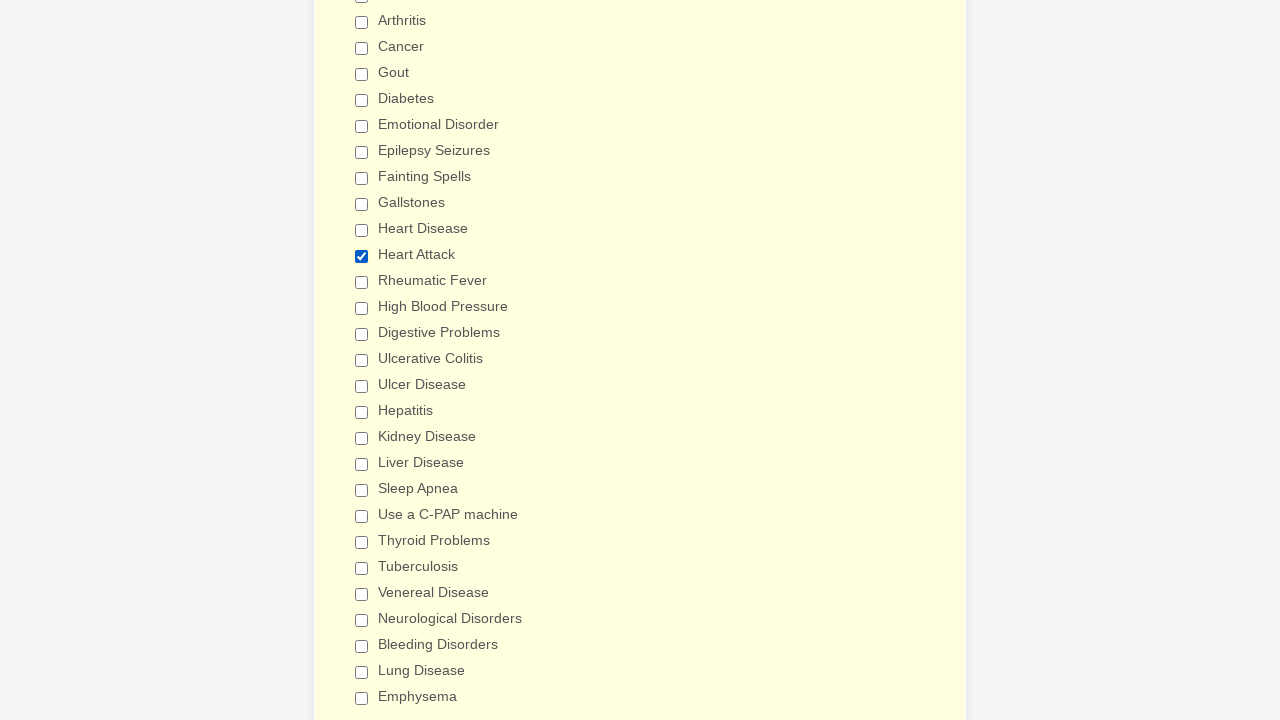

Verified a non-Heart Attack checkbox is not selected
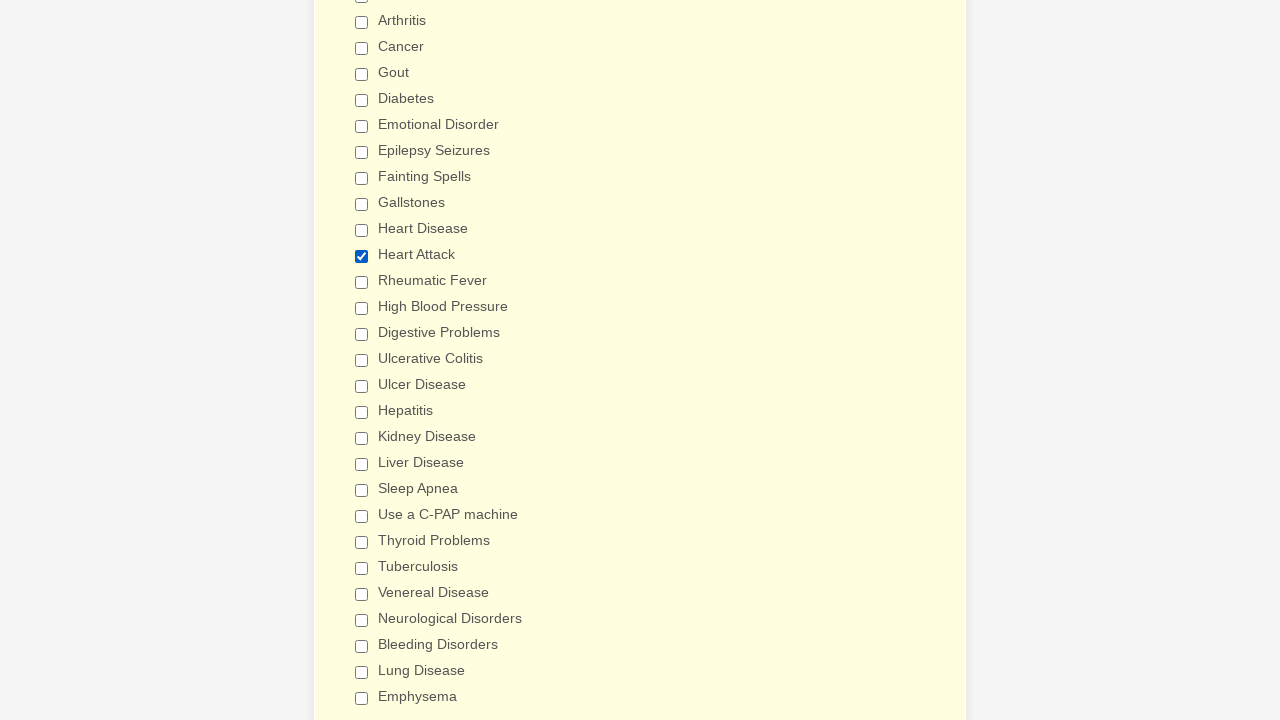

Verified a non-Heart Attack checkbox is not selected
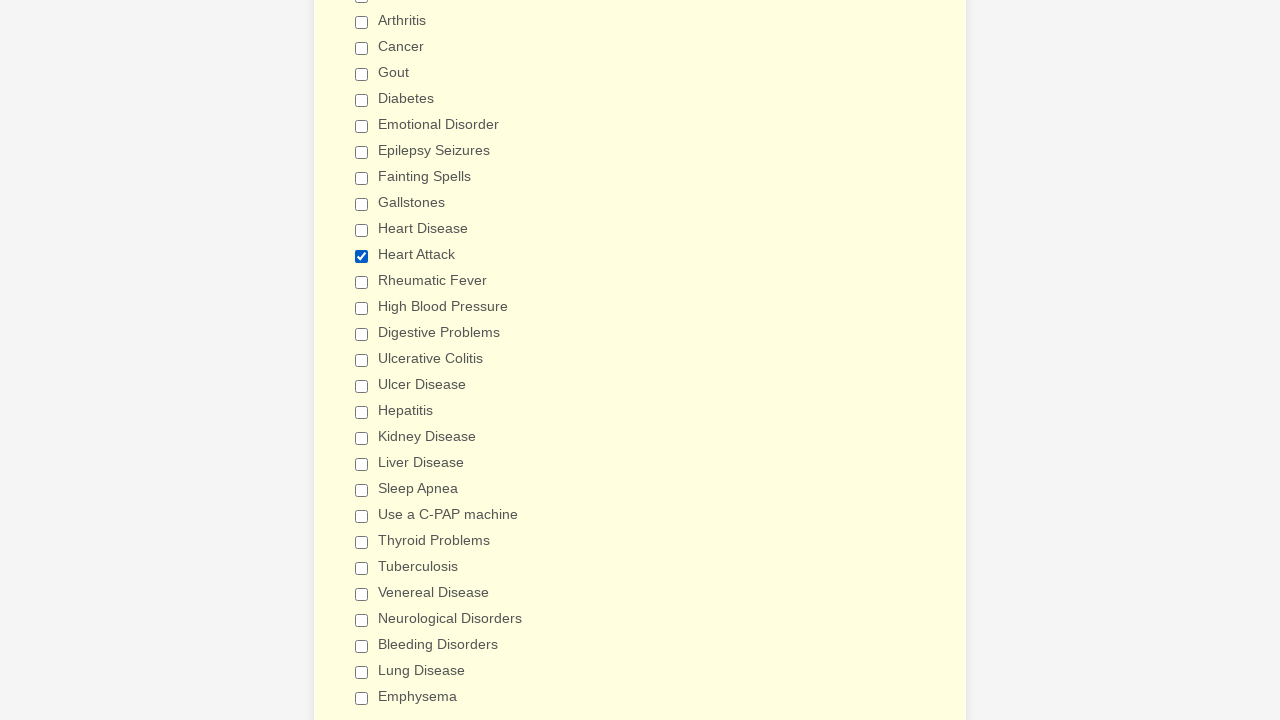

Verified a non-Heart Attack checkbox is not selected
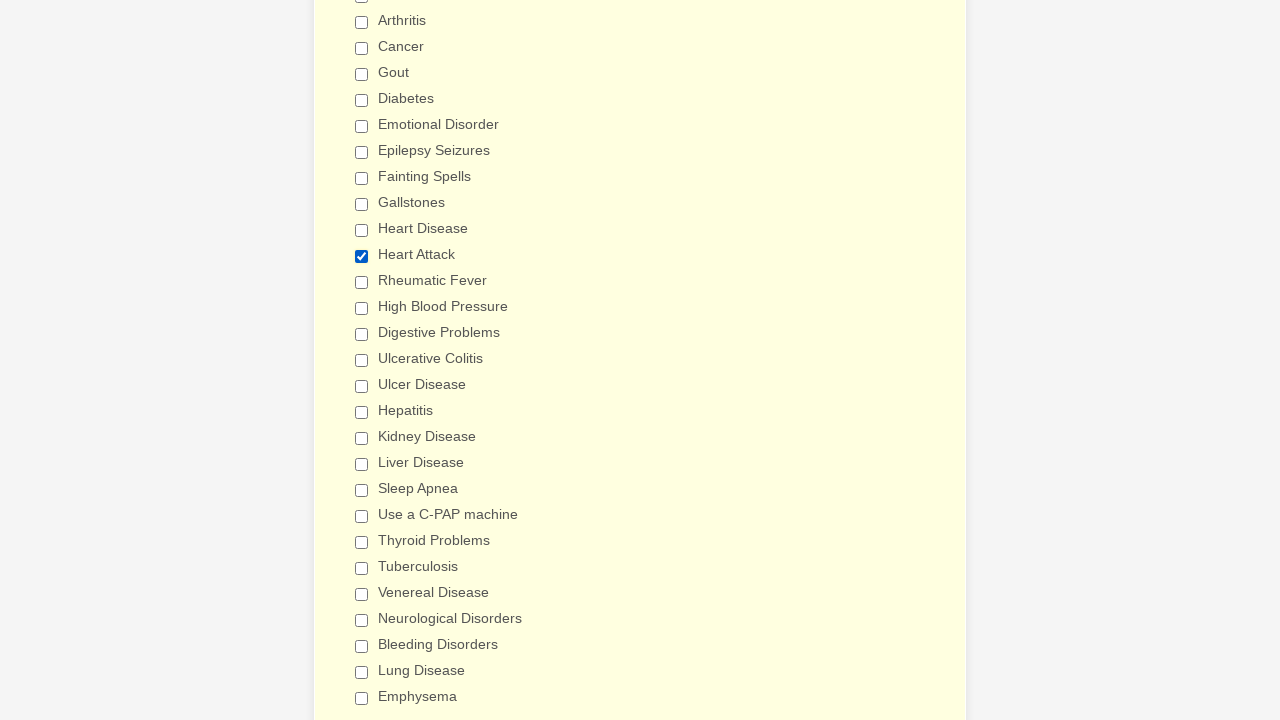

Verified a non-Heart Attack checkbox is not selected
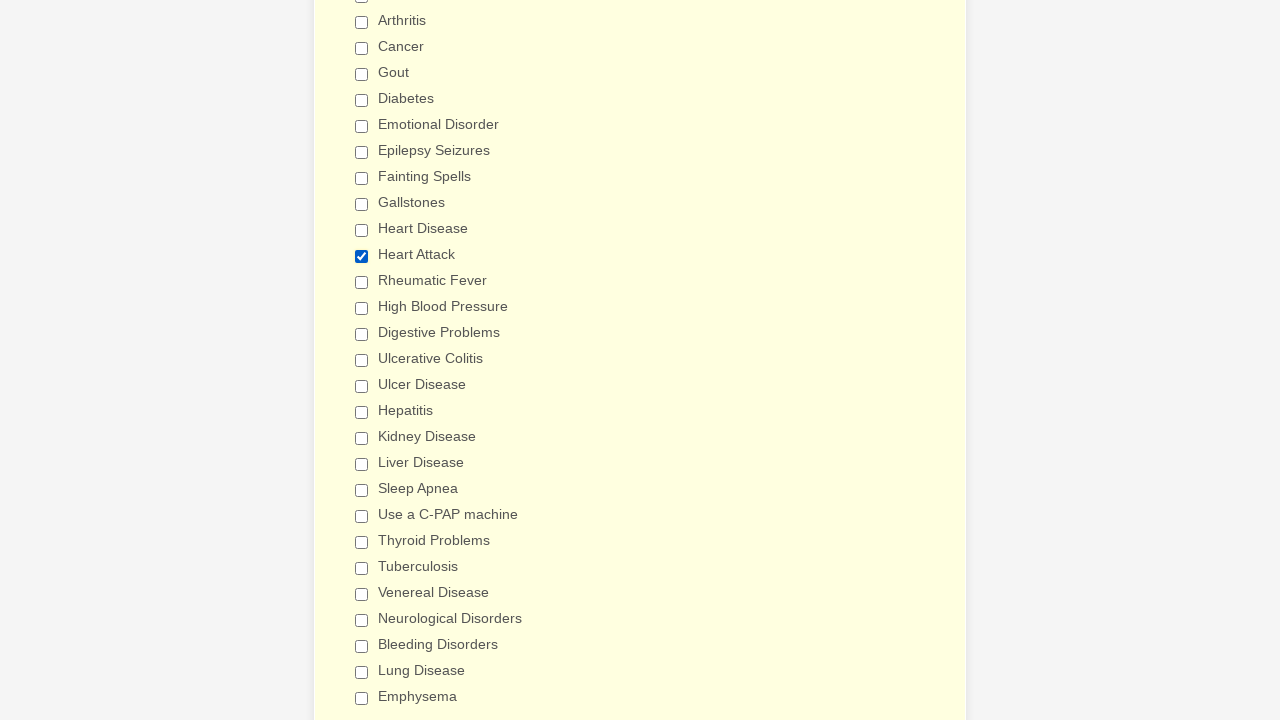

Verified a non-Heart Attack checkbox is not selected
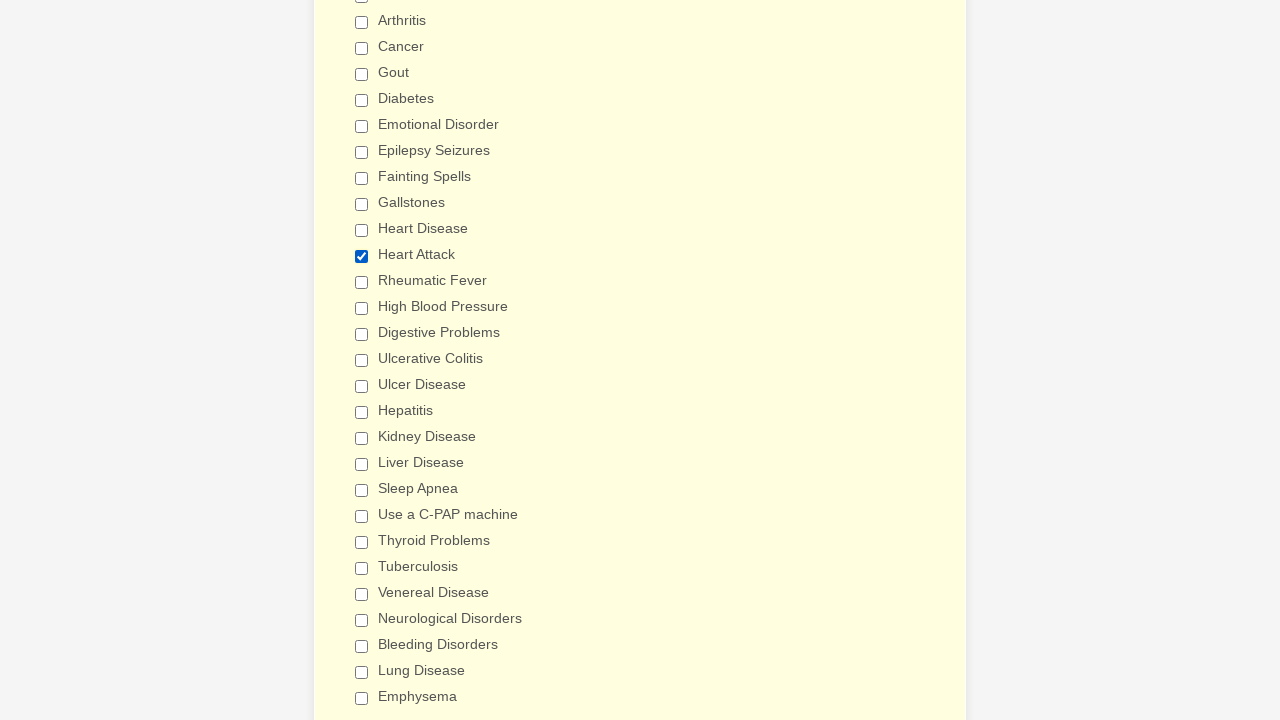

Verified a non-Heart Attack checkbox is not selected
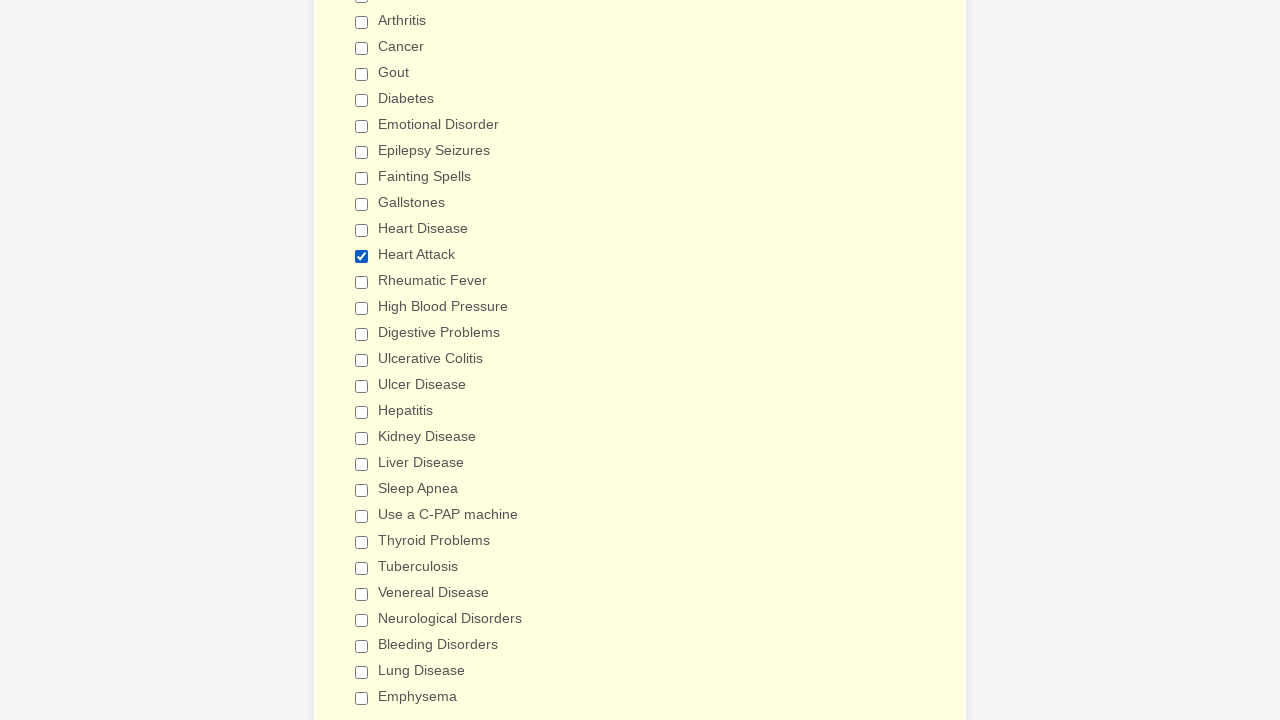

Verified a non-Heart Attack checkbox is not selected
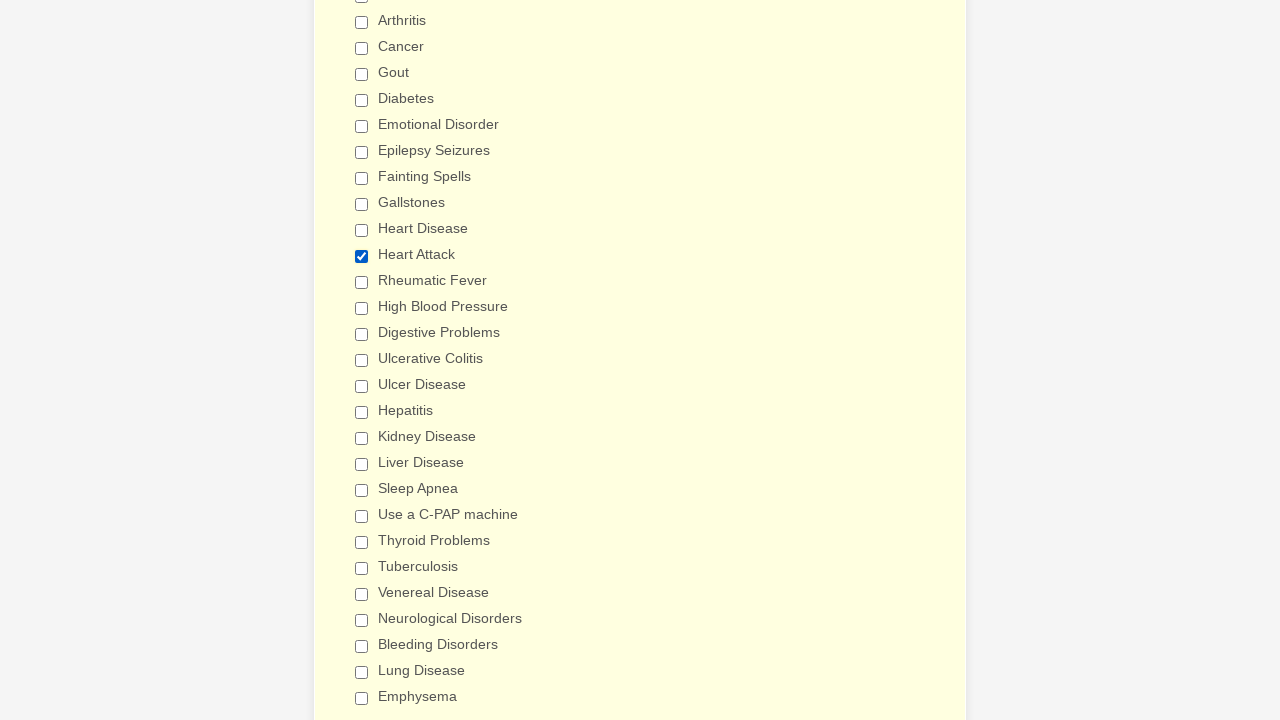

Verified a non-Heart Attack checkbox is not selected
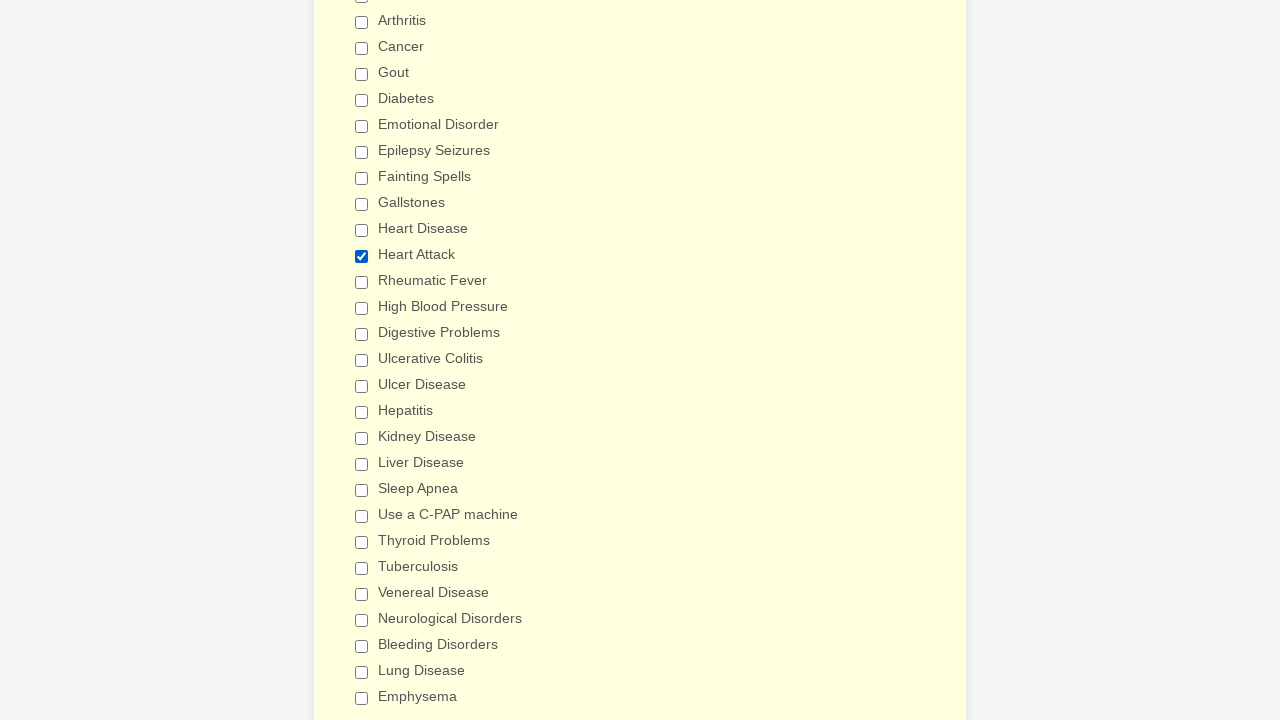

Verified 'Heart Attack' checkbox is selected
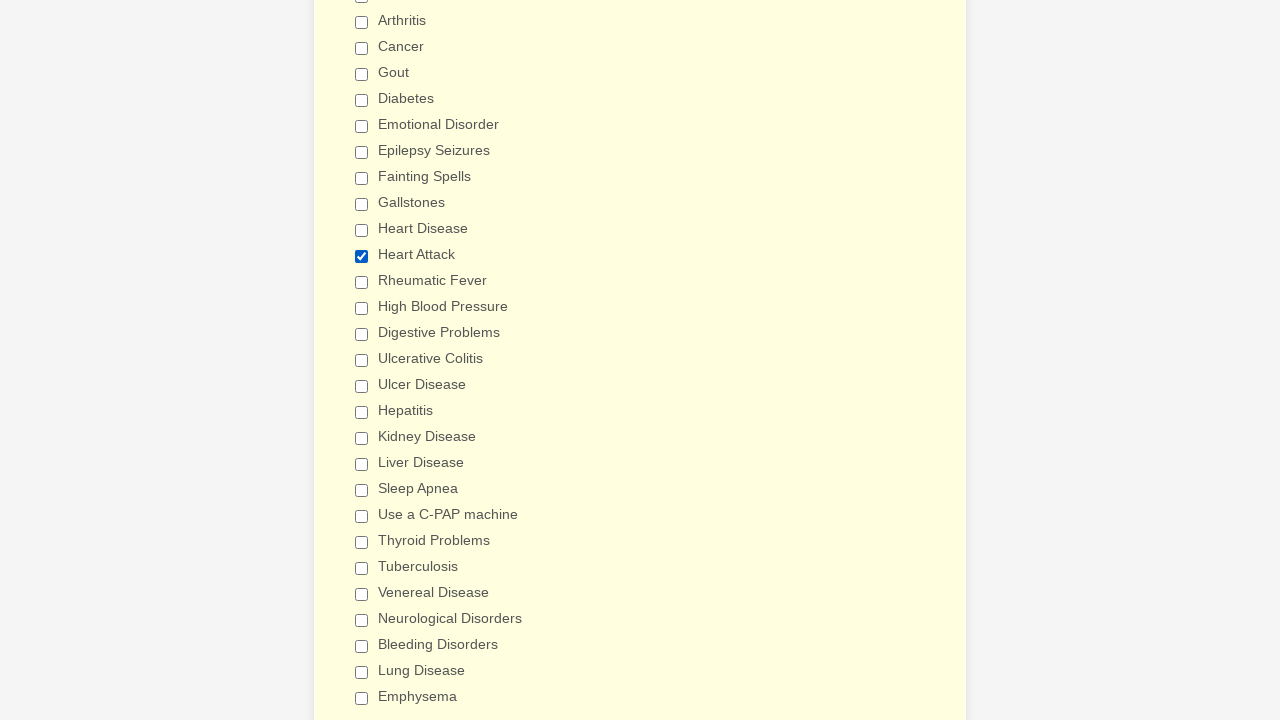

Verified a non-Heart Attack checkbox is not selected
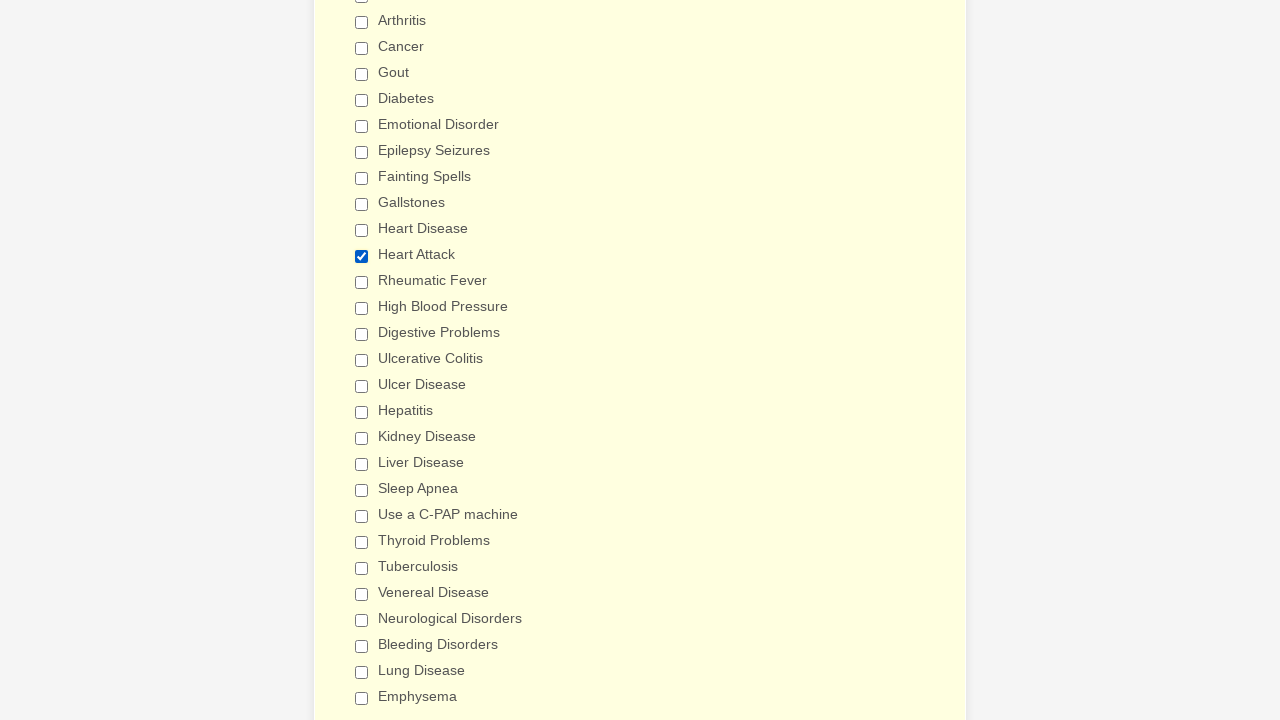

Verified a non-Heart Attack checkbox is not selected
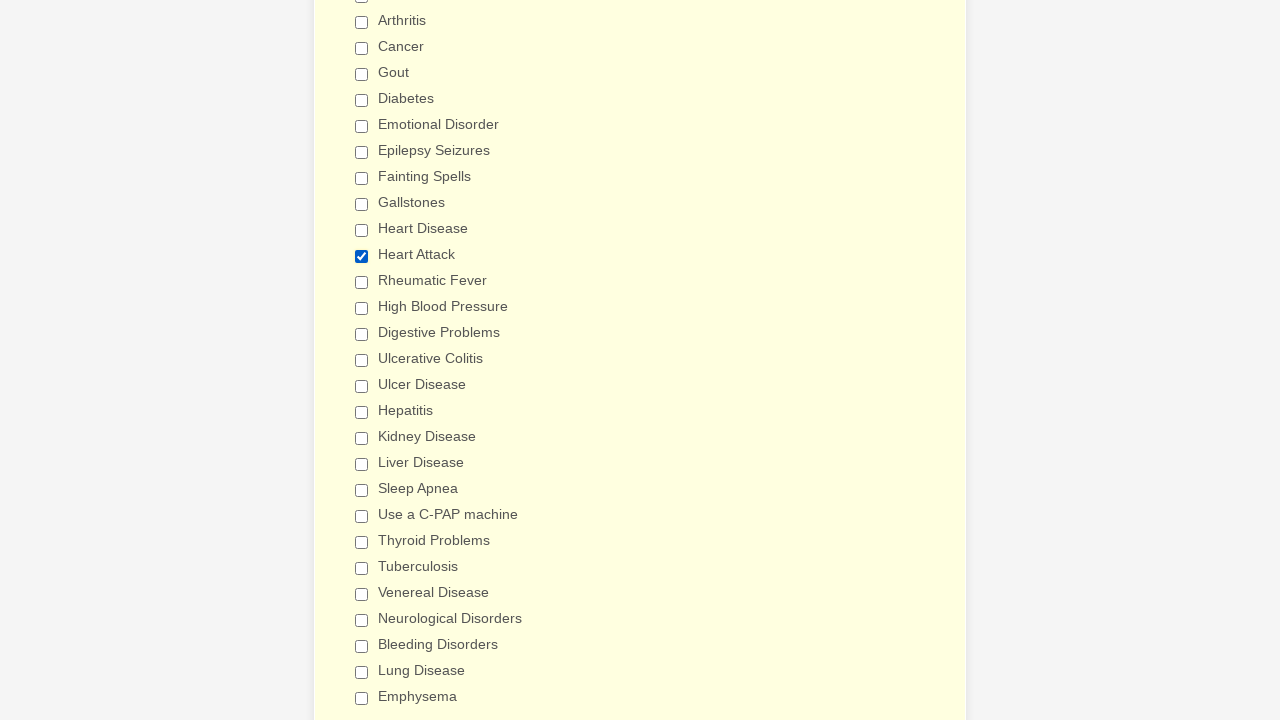

Verified a non-Heart Attack checkbox is not selected
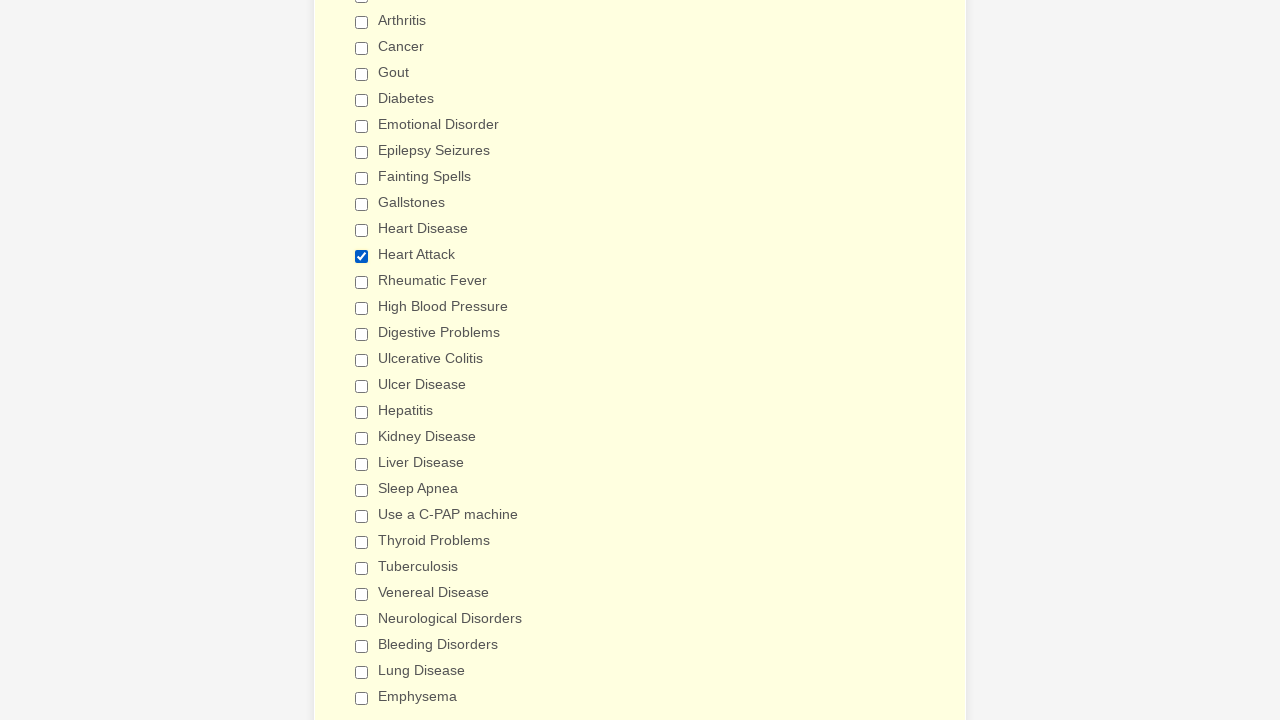

Verified a non-Heart Attack checkbox is not selected
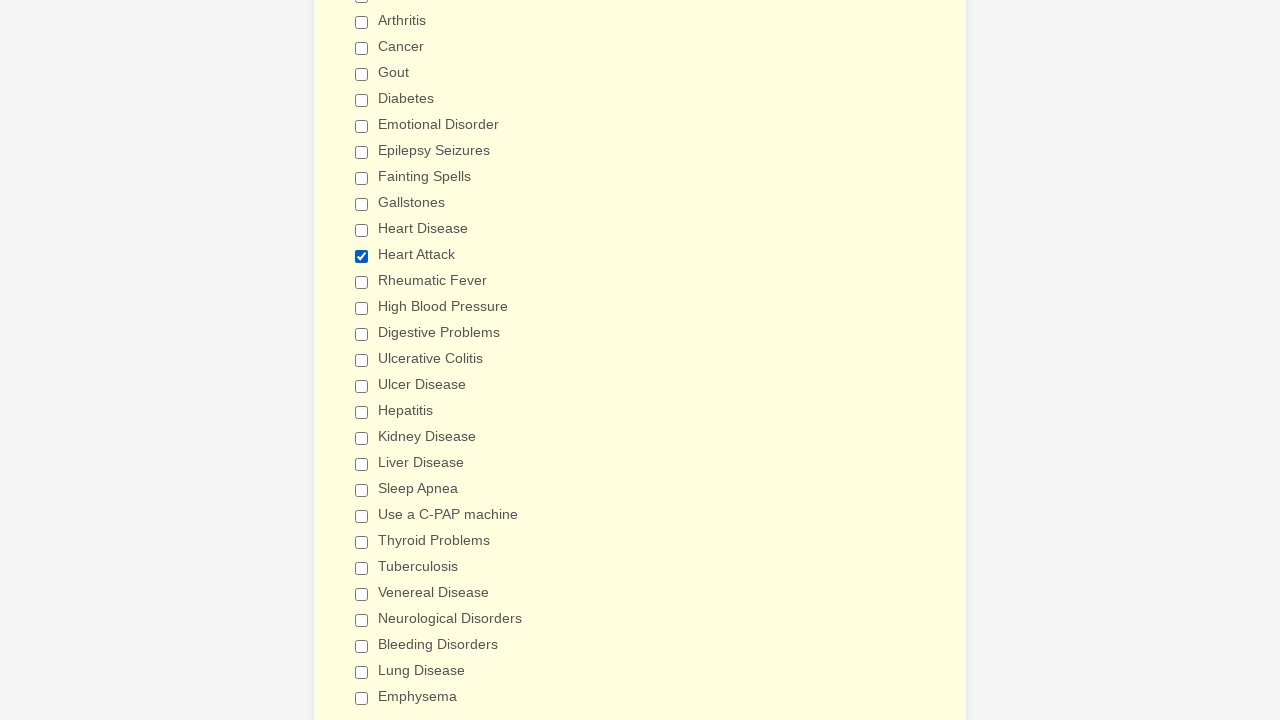

Verified a non-Heart Attack checkbox is not selected
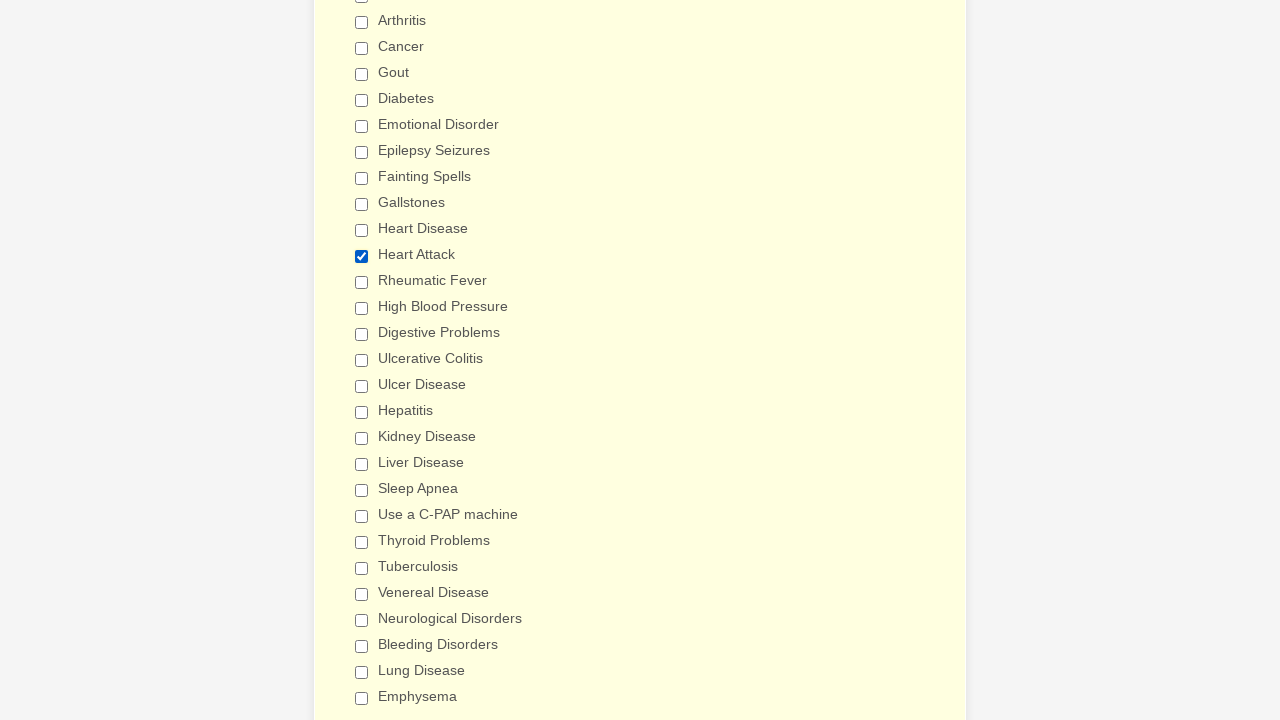

Verified a non-Heart Attack checkbox is not selected
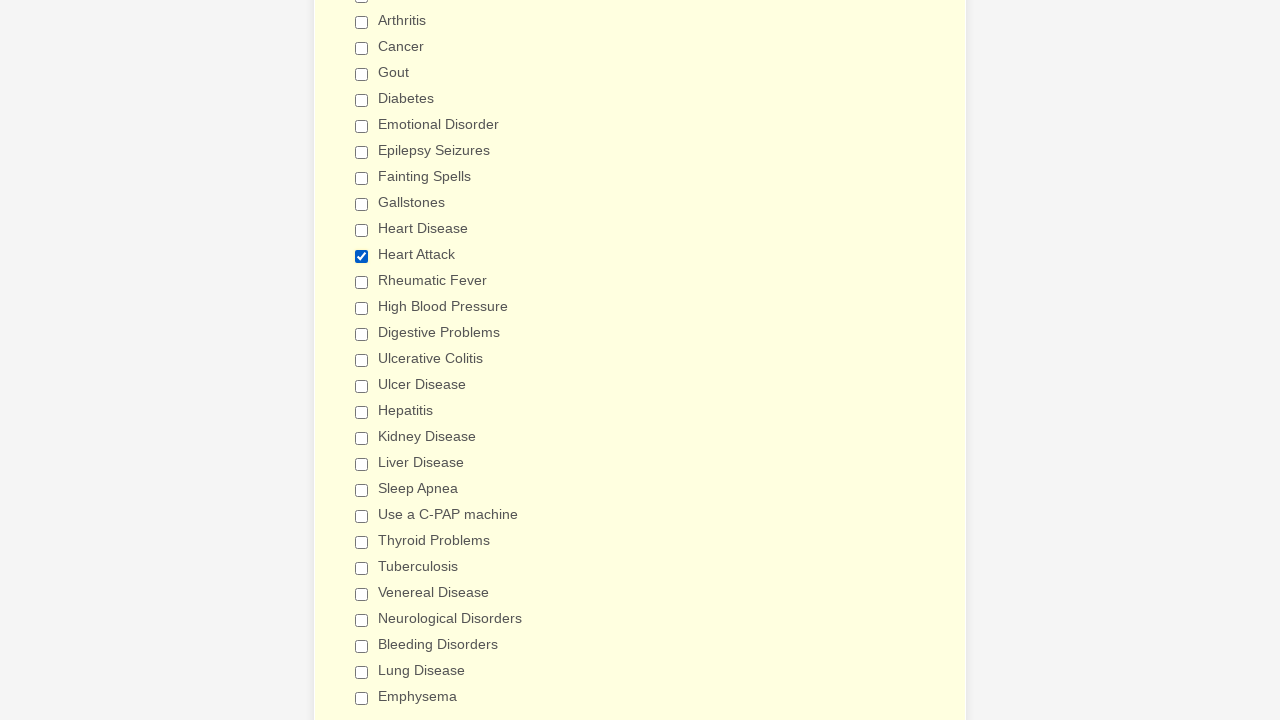

Verified a non-Heart Attack checkbox is not selected
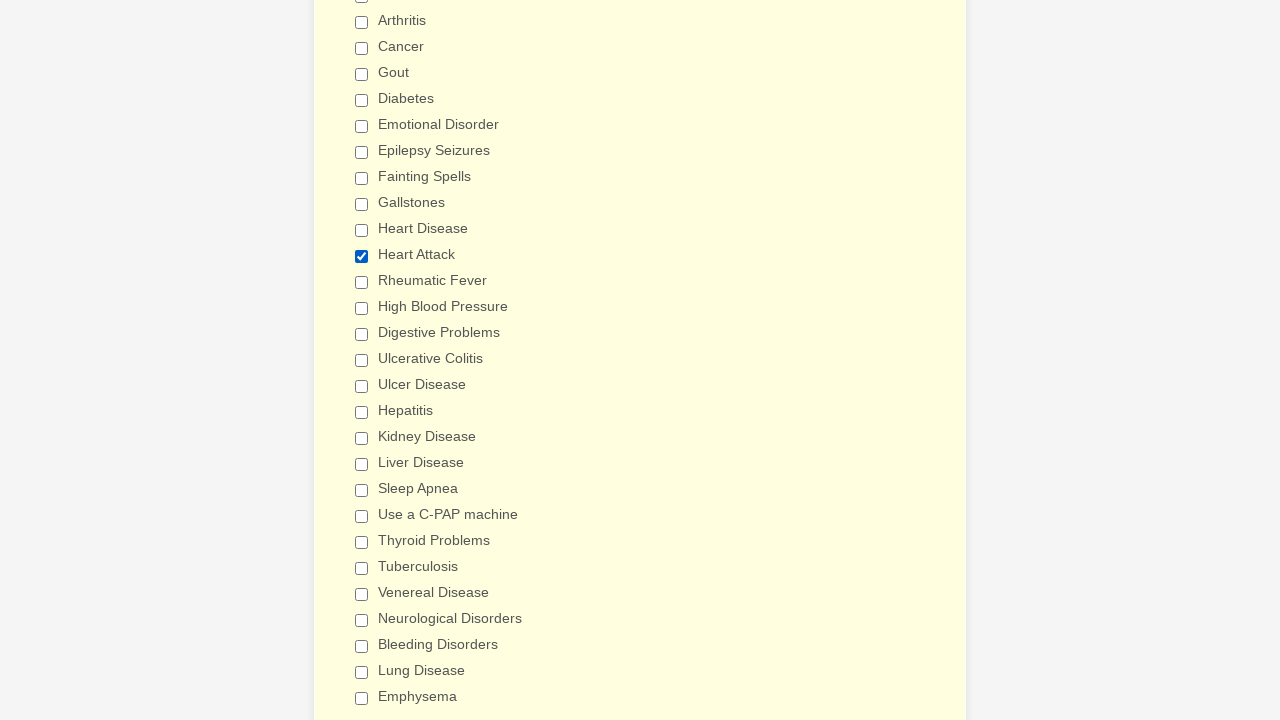

Verified a non-Heart Attack checkbox is not selected
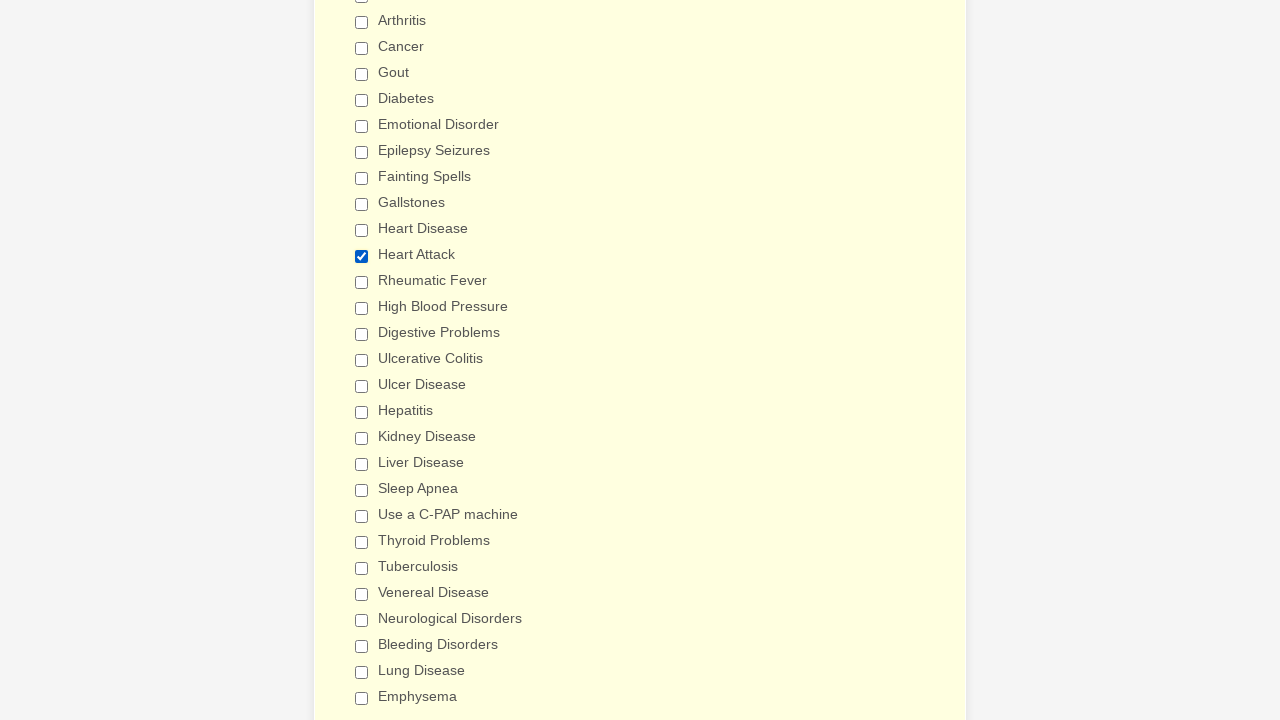

Verified a non-Heart Attack checkbox is not selected
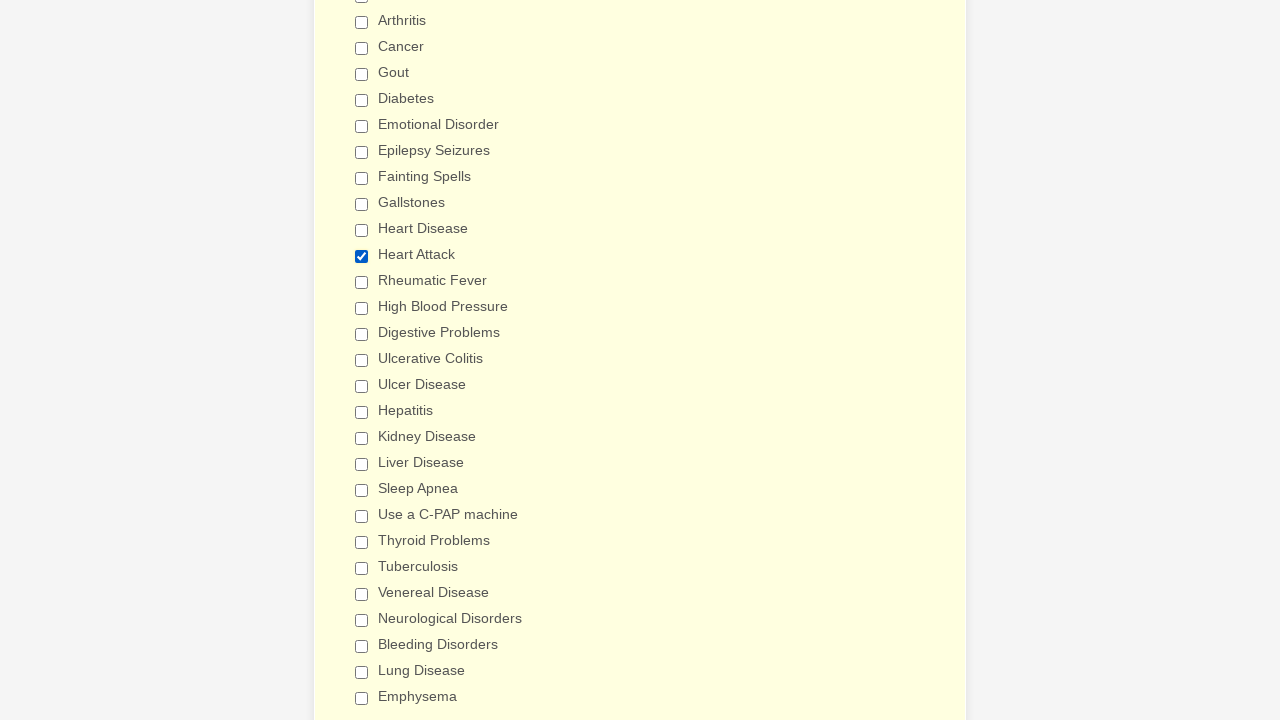

Verified a non-Heart Attack checkbox is not selected
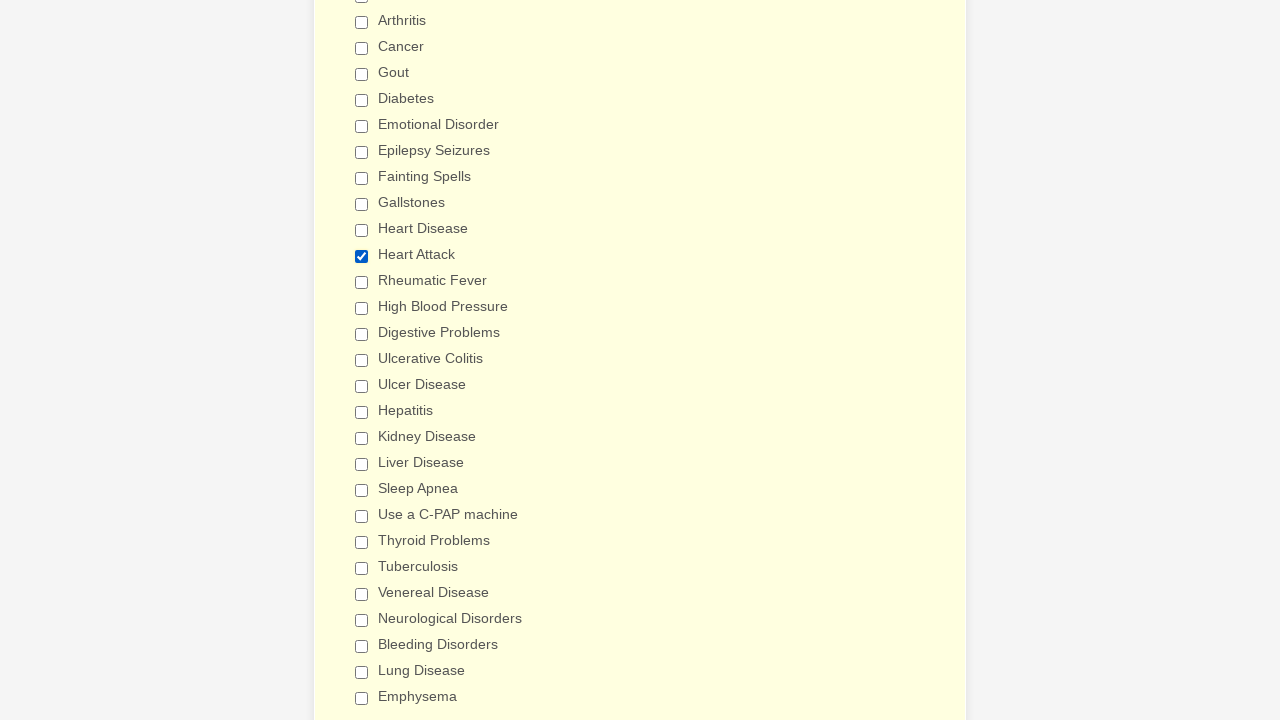

Verified a non-Heart Attack checkbox is not selected
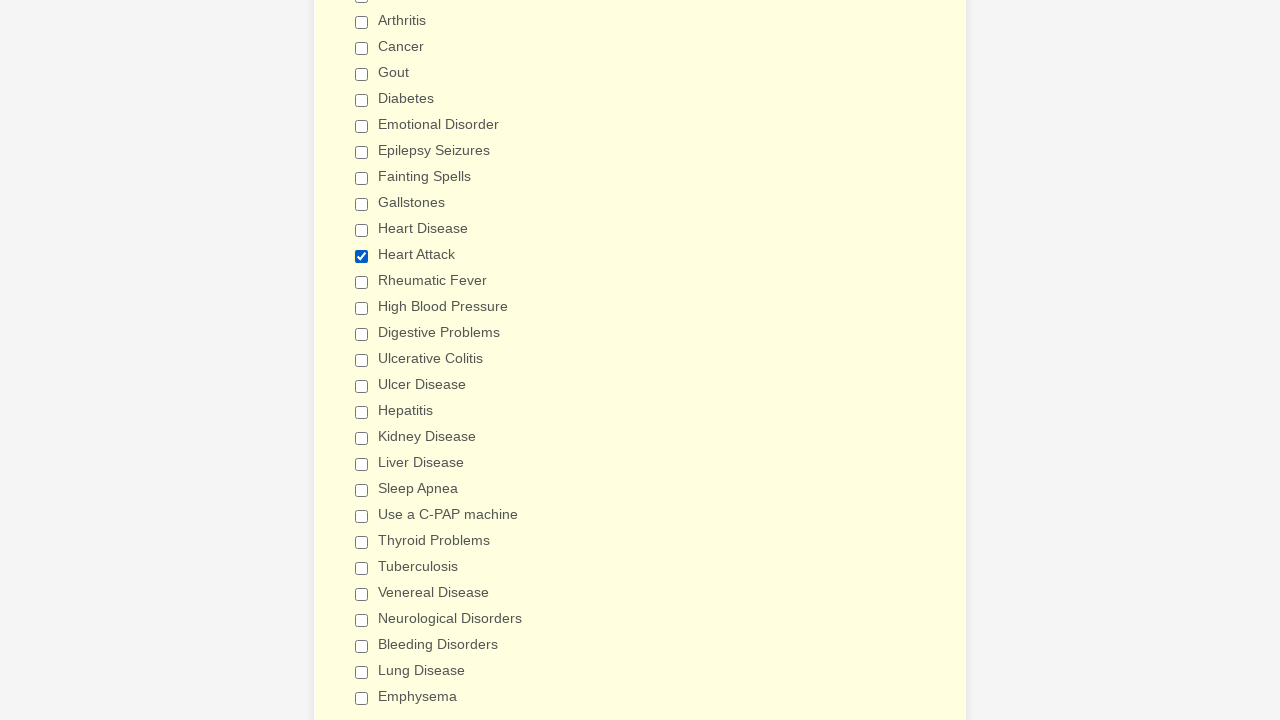

Verified a non-Heart Attack checkbox is not selected
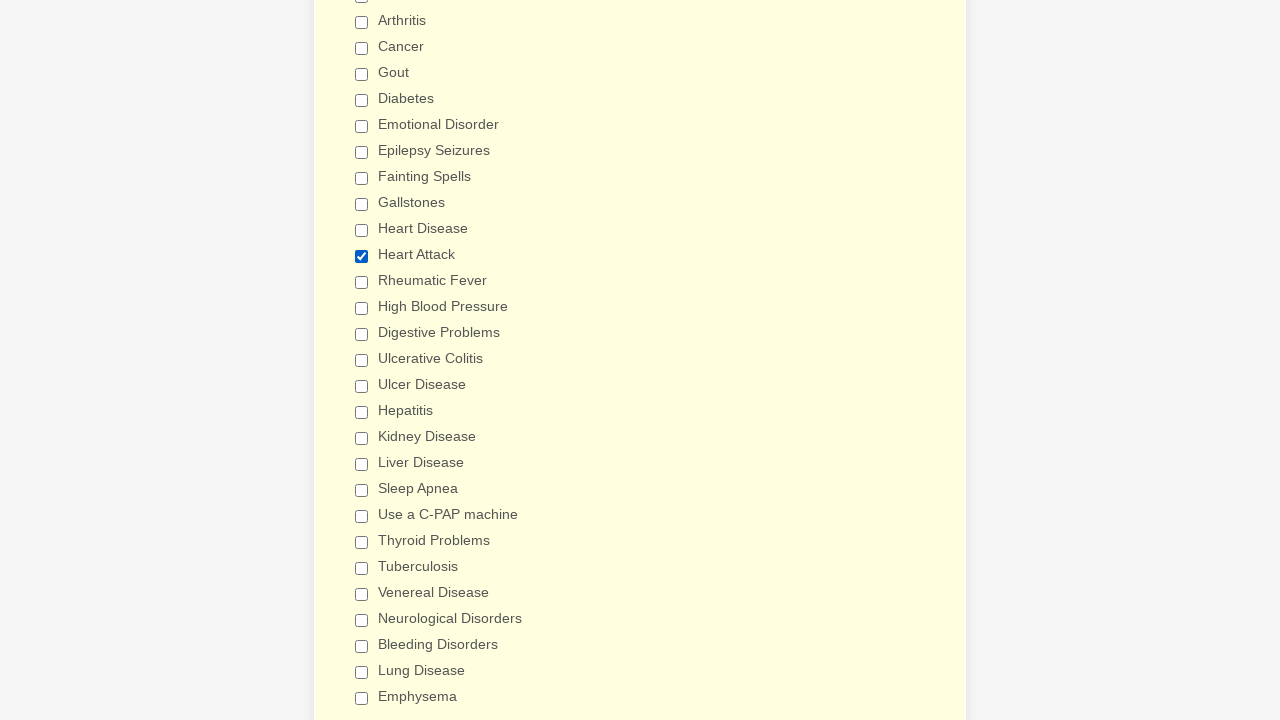

Verified a non-Heart Attack checkbox is not selected
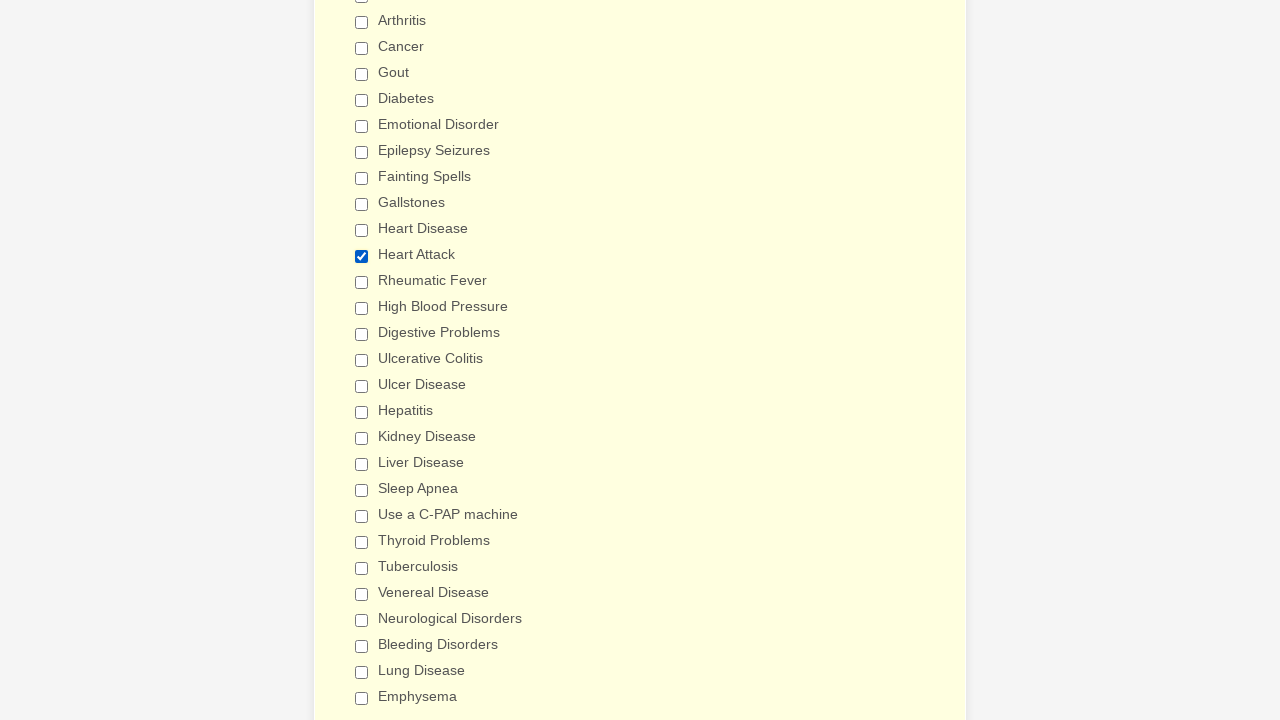

Verified a non-Heart Attack checkbox is not selected
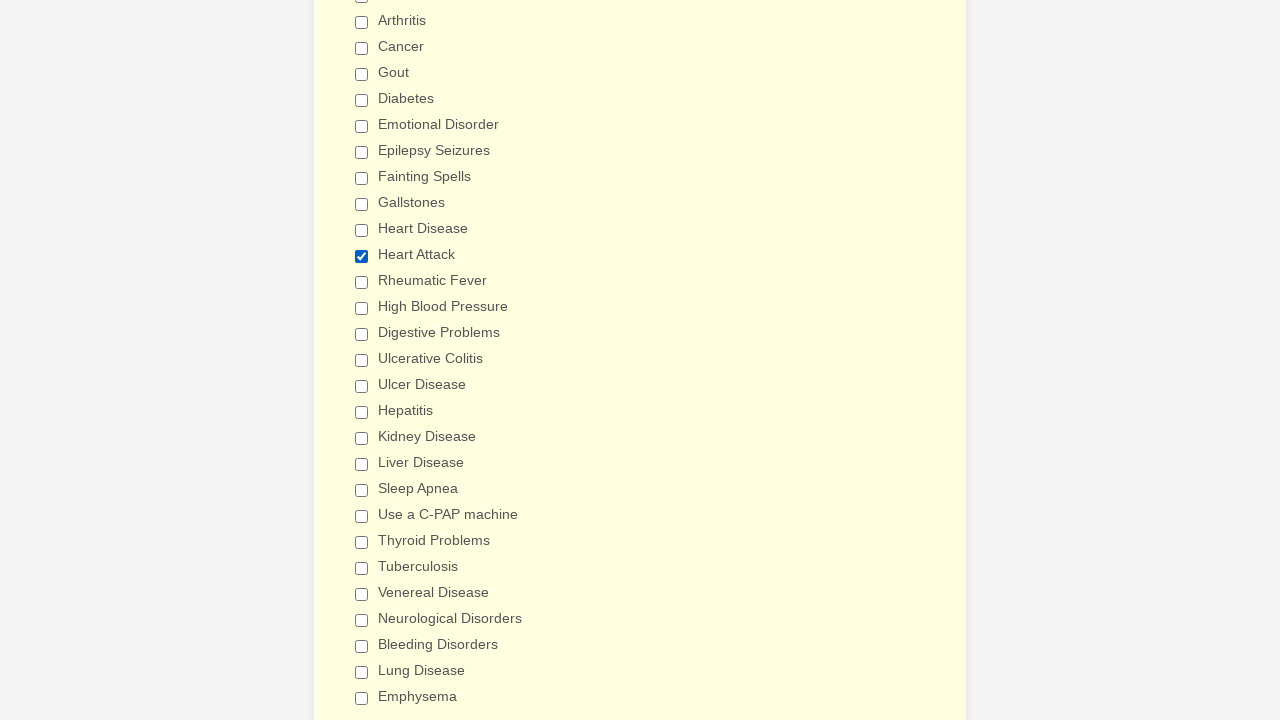

Verified a non-Heart Attack checkbox is not selected
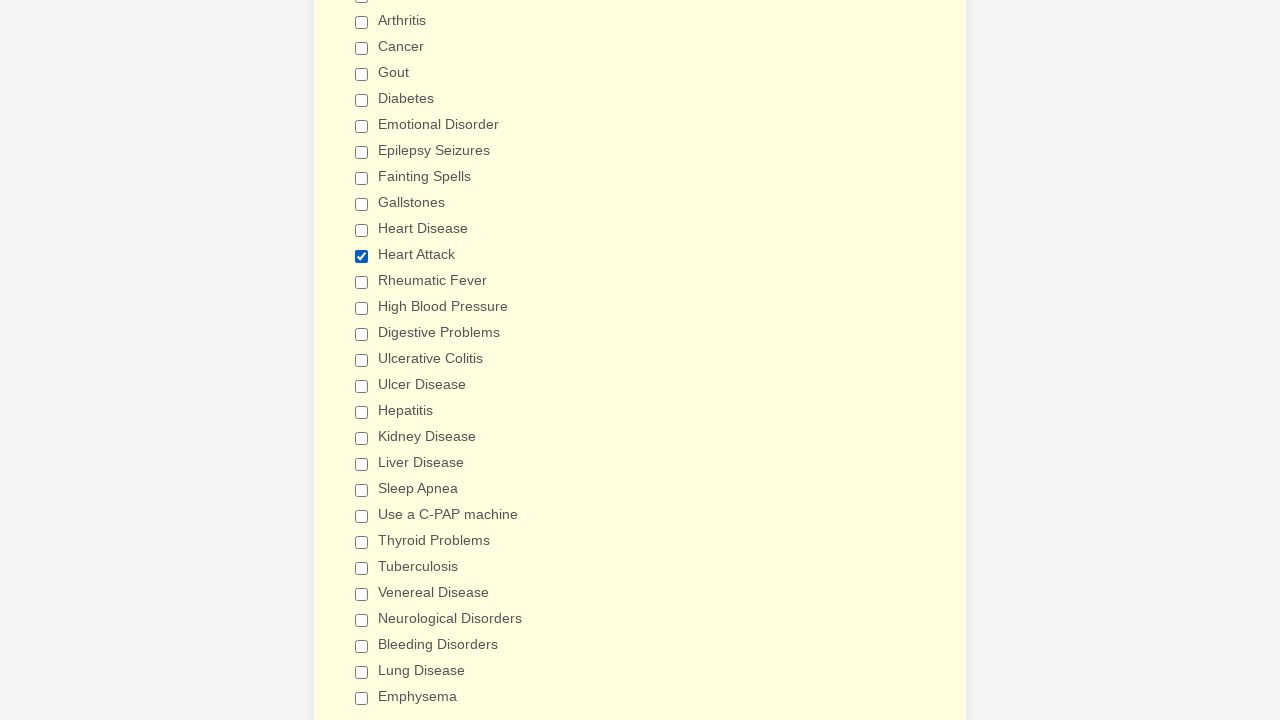

Verified a non-Heart Attack checkbox is not selected
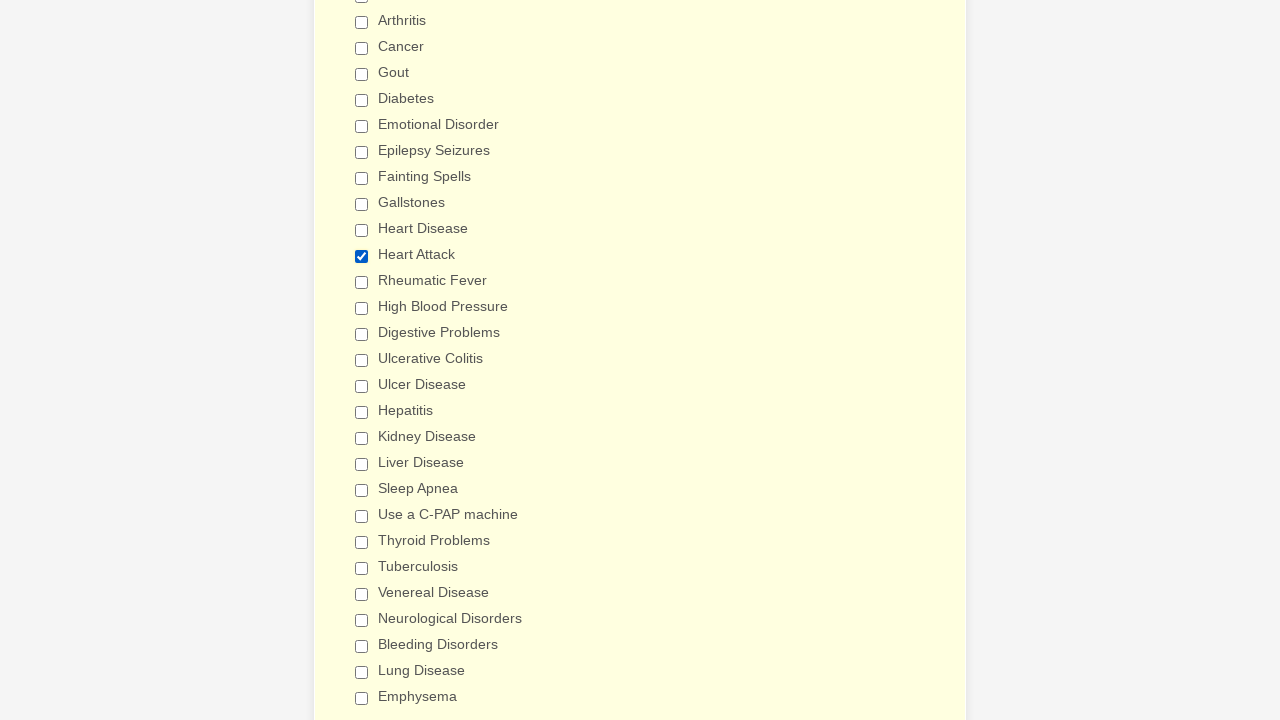

Verified a non-Heart Attack checkbox is not selected
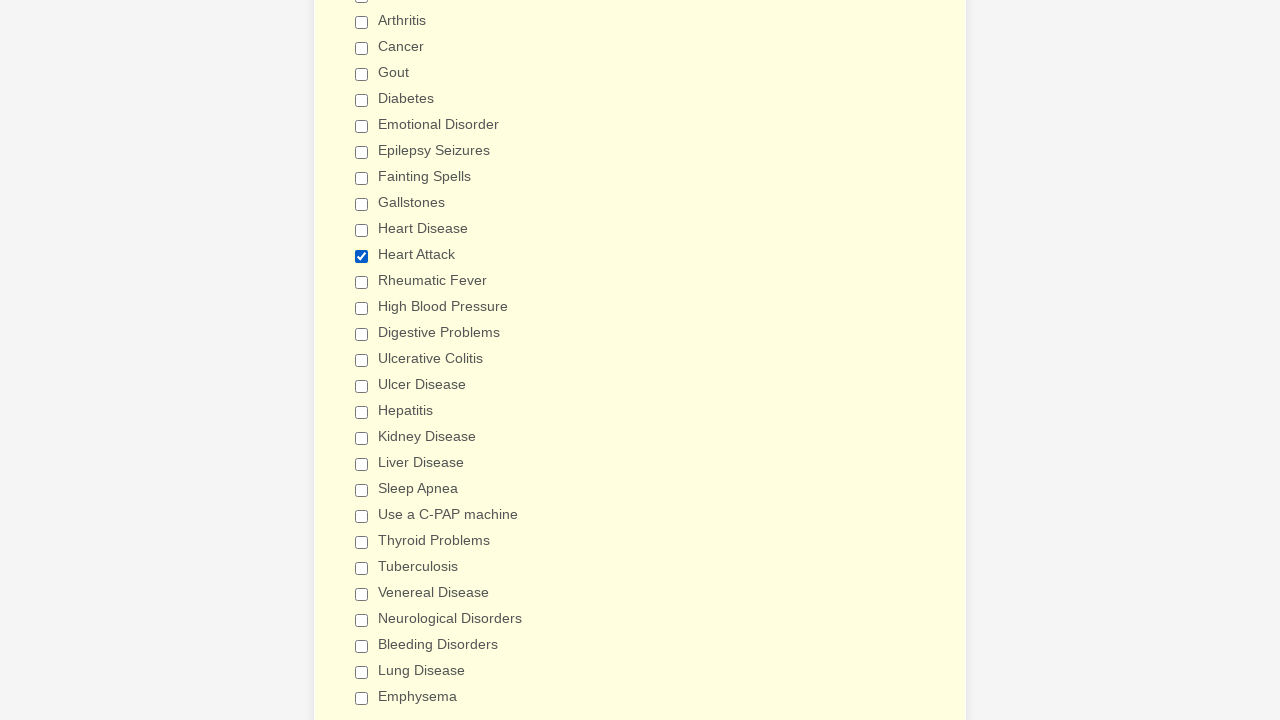

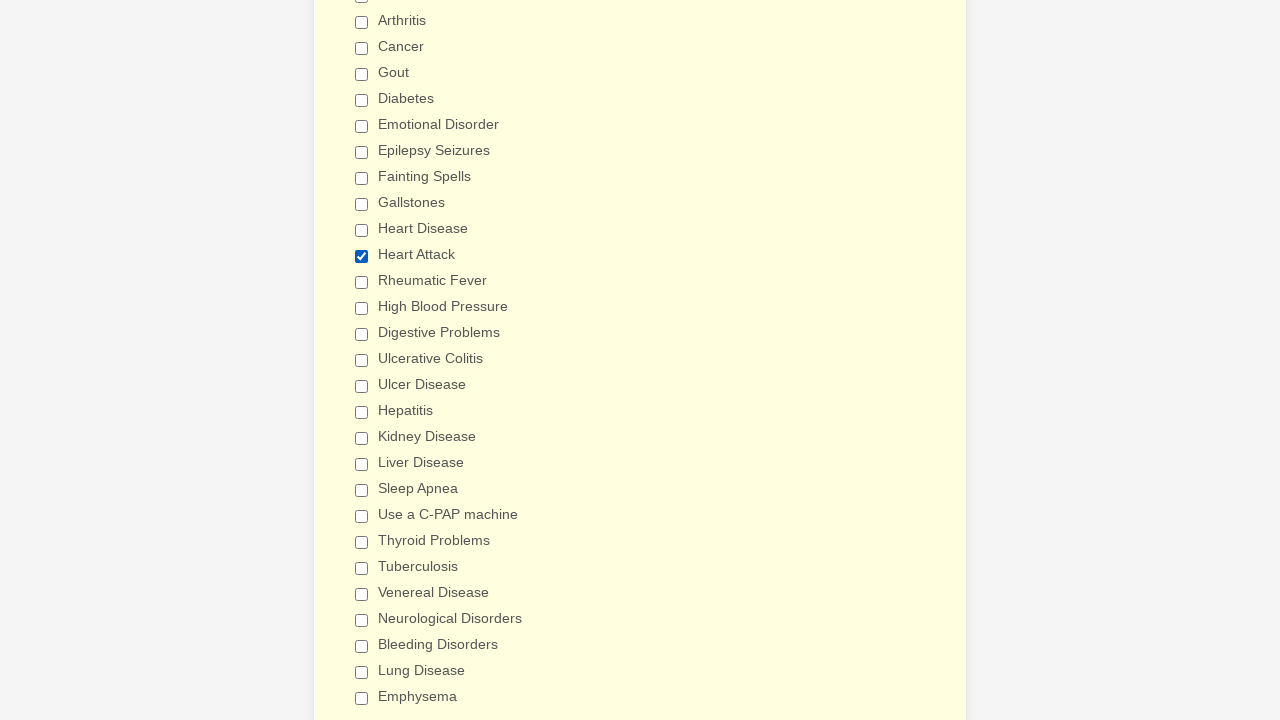